Tests filling a large form by entering the same value in all input fields and submitting the form by clicking the submit button.

Starting URL: http://suninjuly.github.io/huge_form.html

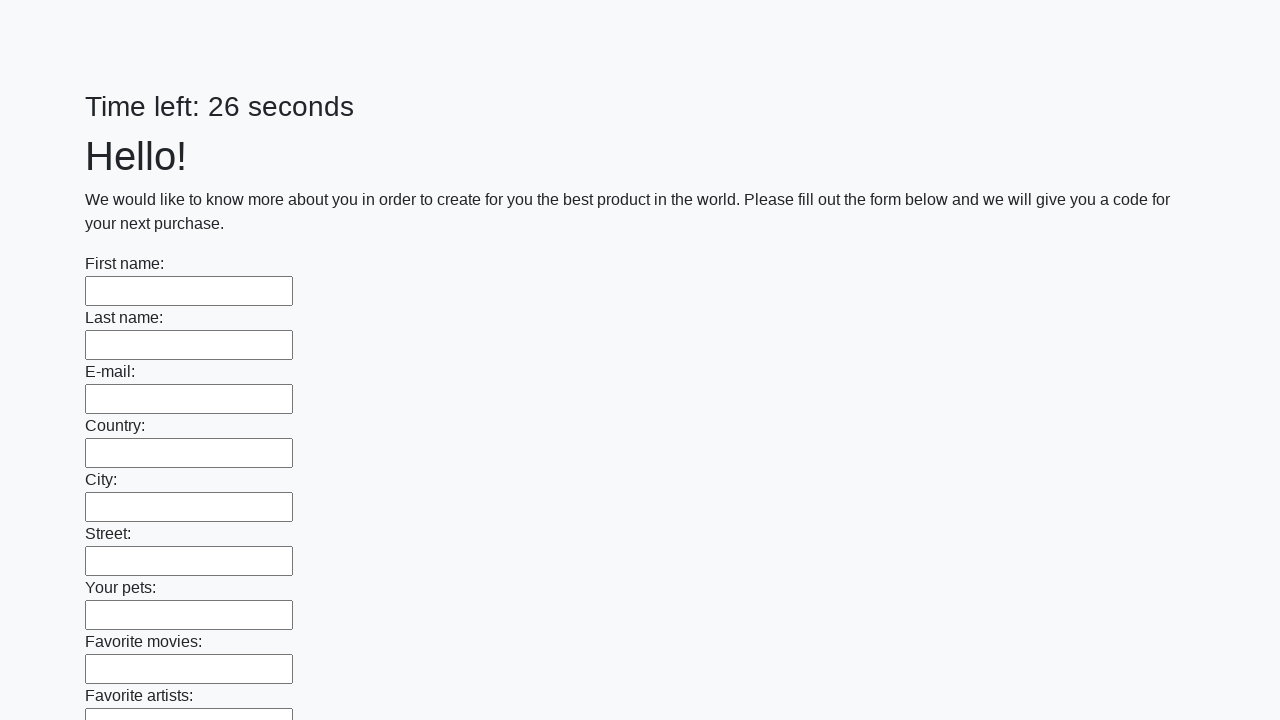

Located all input elements on the huge form
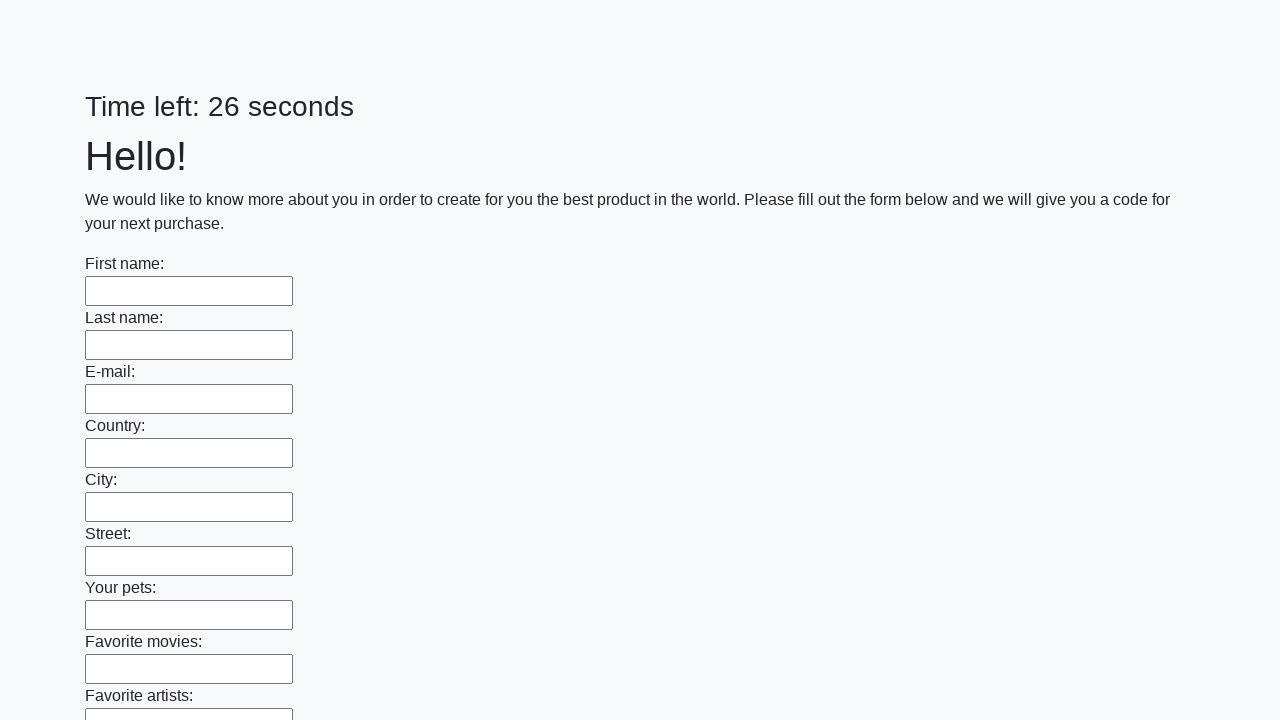

Filled input field with 'my ans' on input >> nth=0
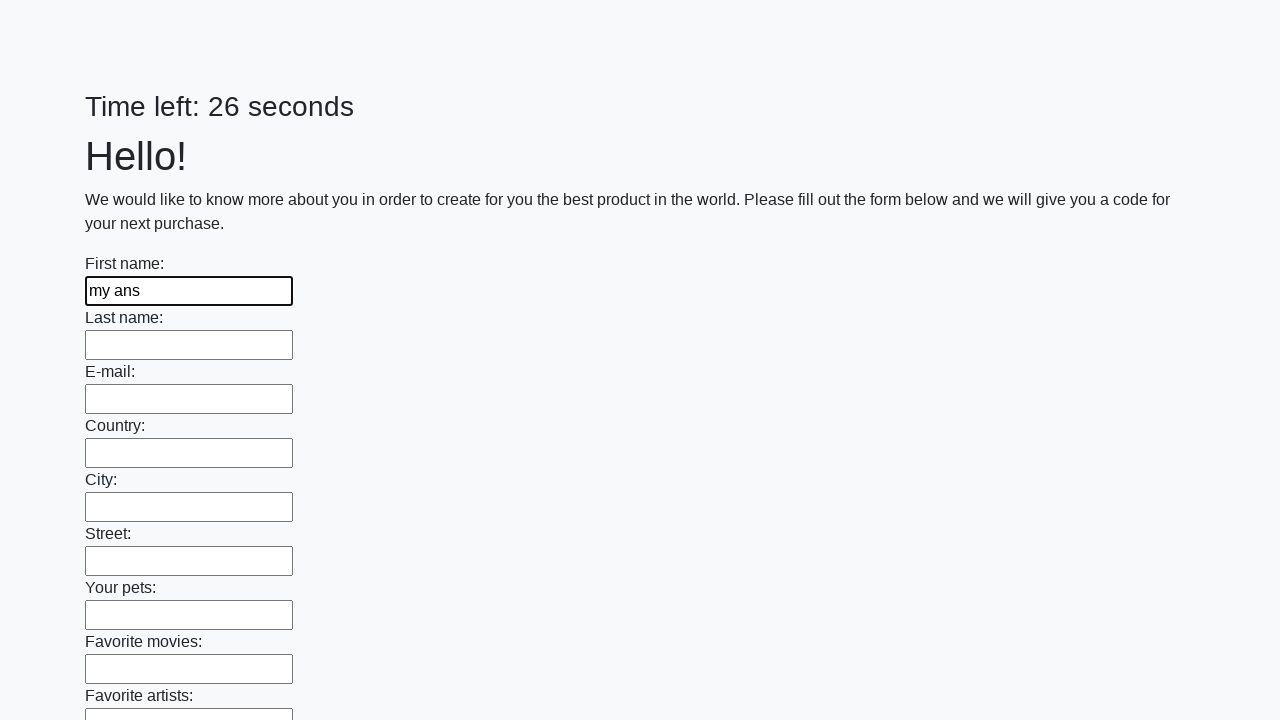

Filled input field with 'my ans' on input >> nth=1
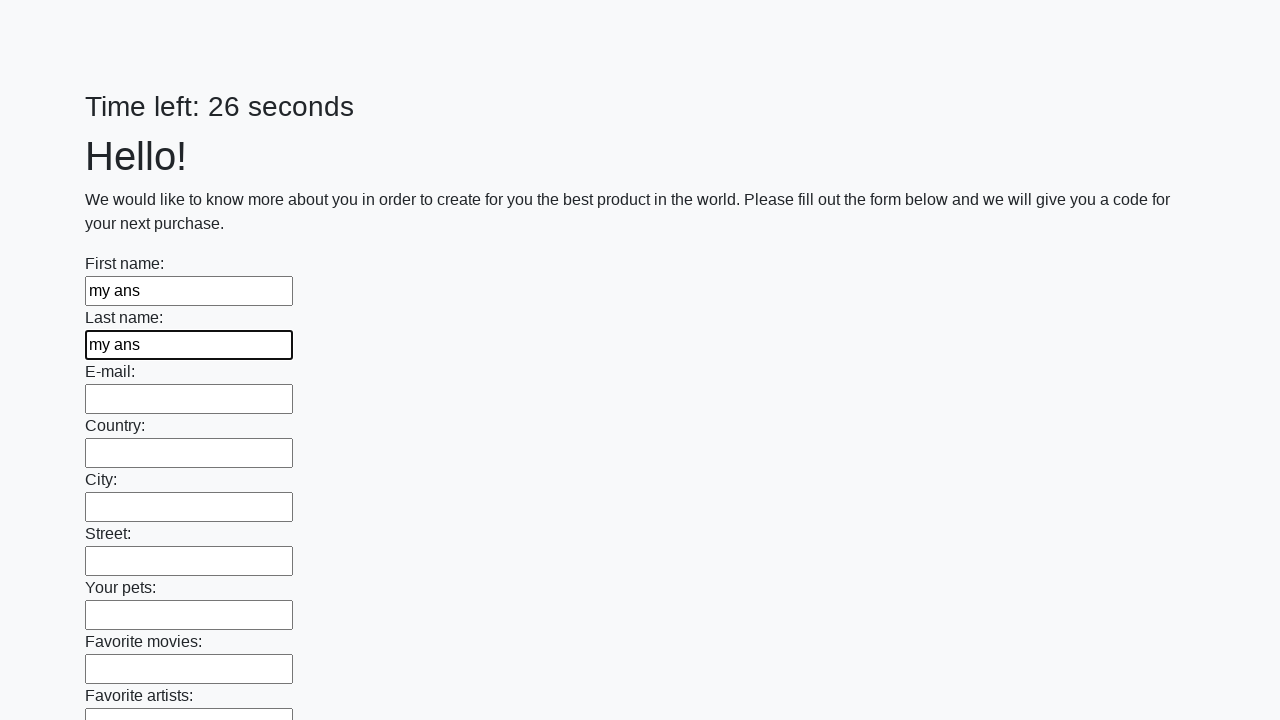

Filled input field with 'my ans' on input >> nth=2
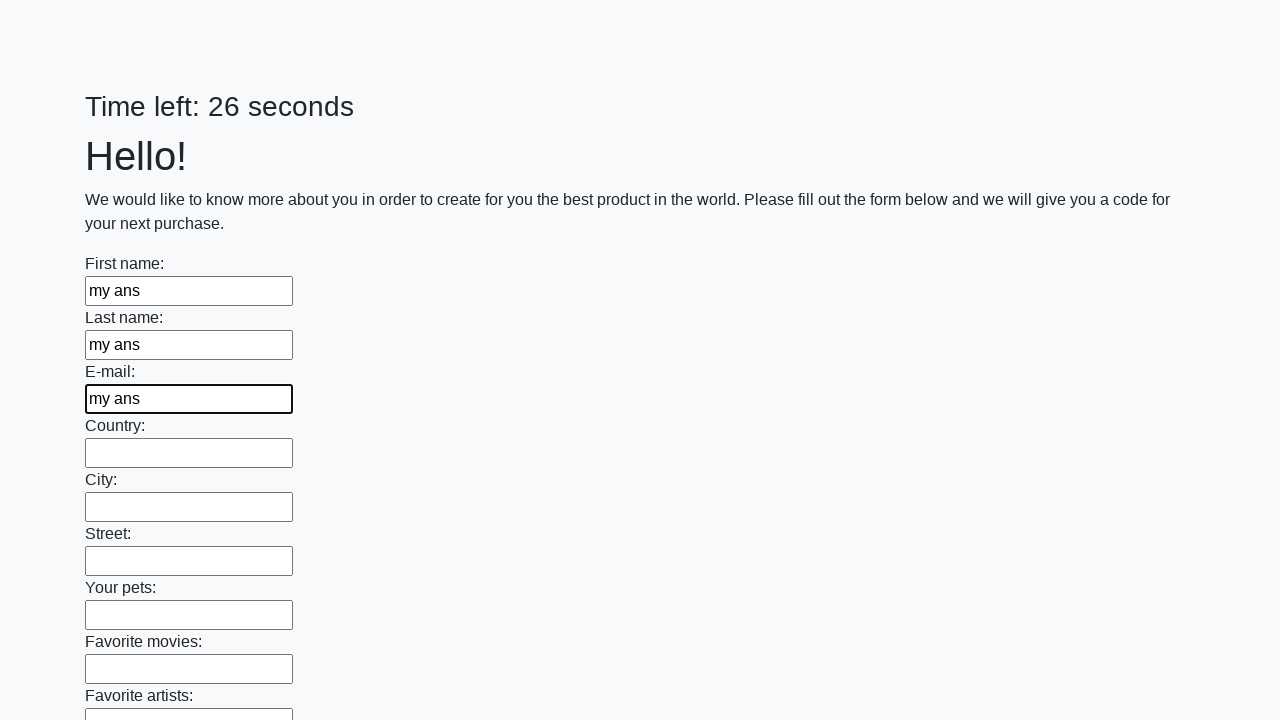

Filled input field with 'my ans' on input >> nth=3
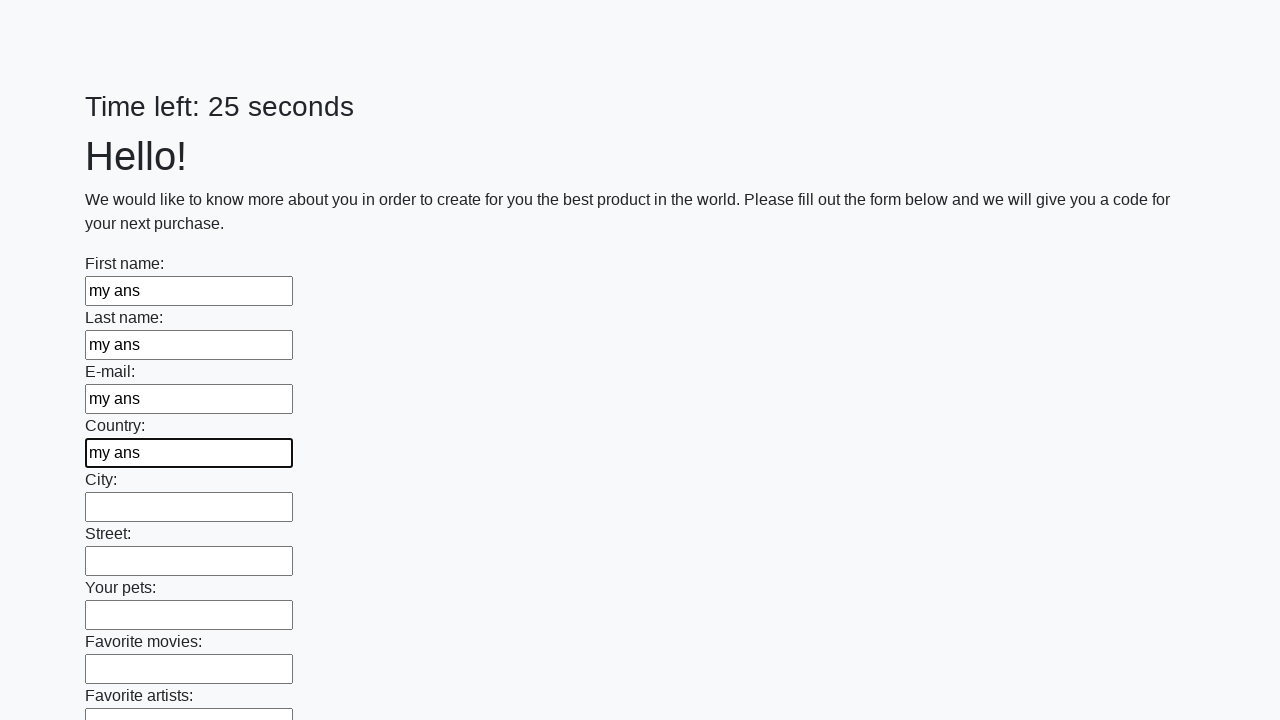

Filled input field with 'my ans' on input >> nth=4
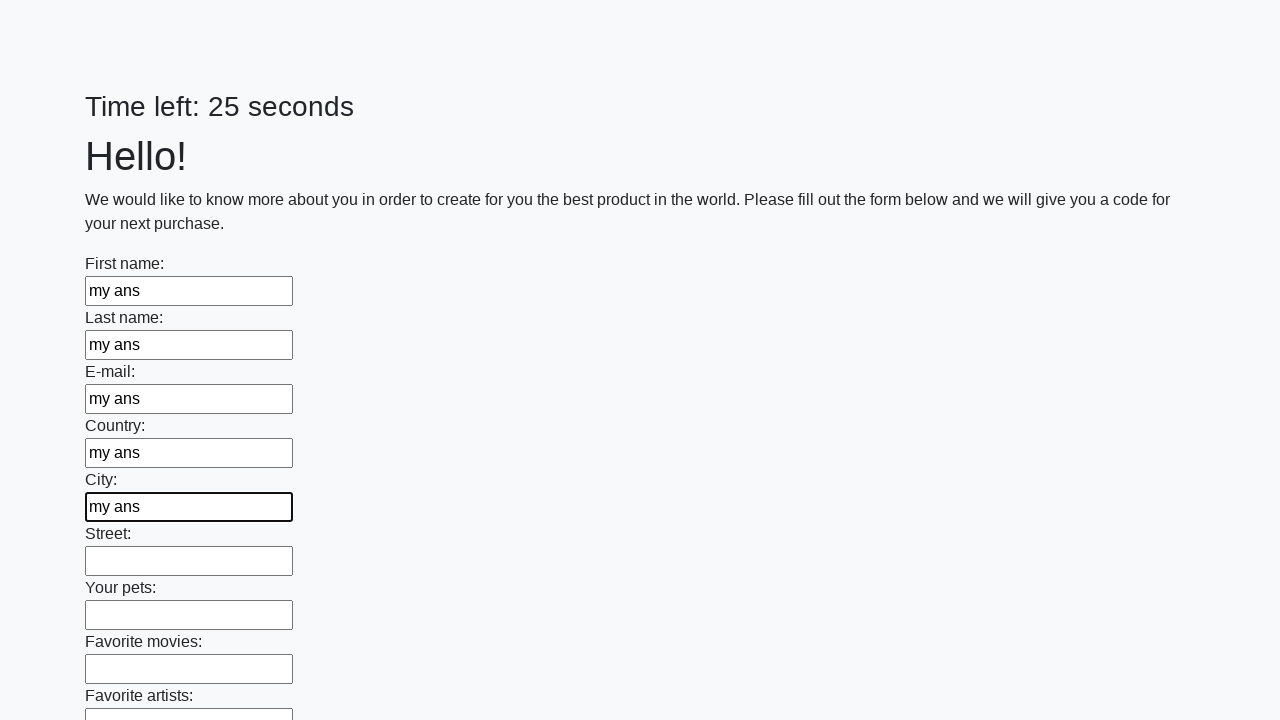

Filled input field with 'my ans' on input >> nth=5
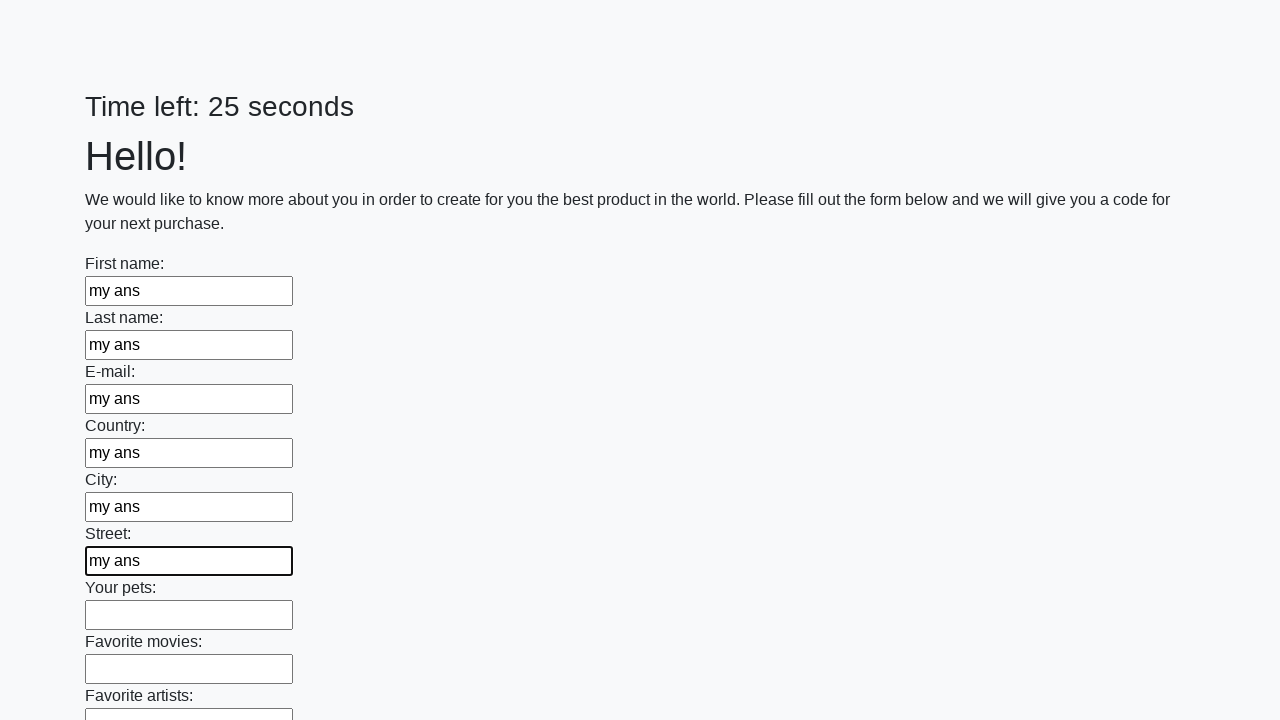

Filled input field with 'my ans' on input >> nth=6
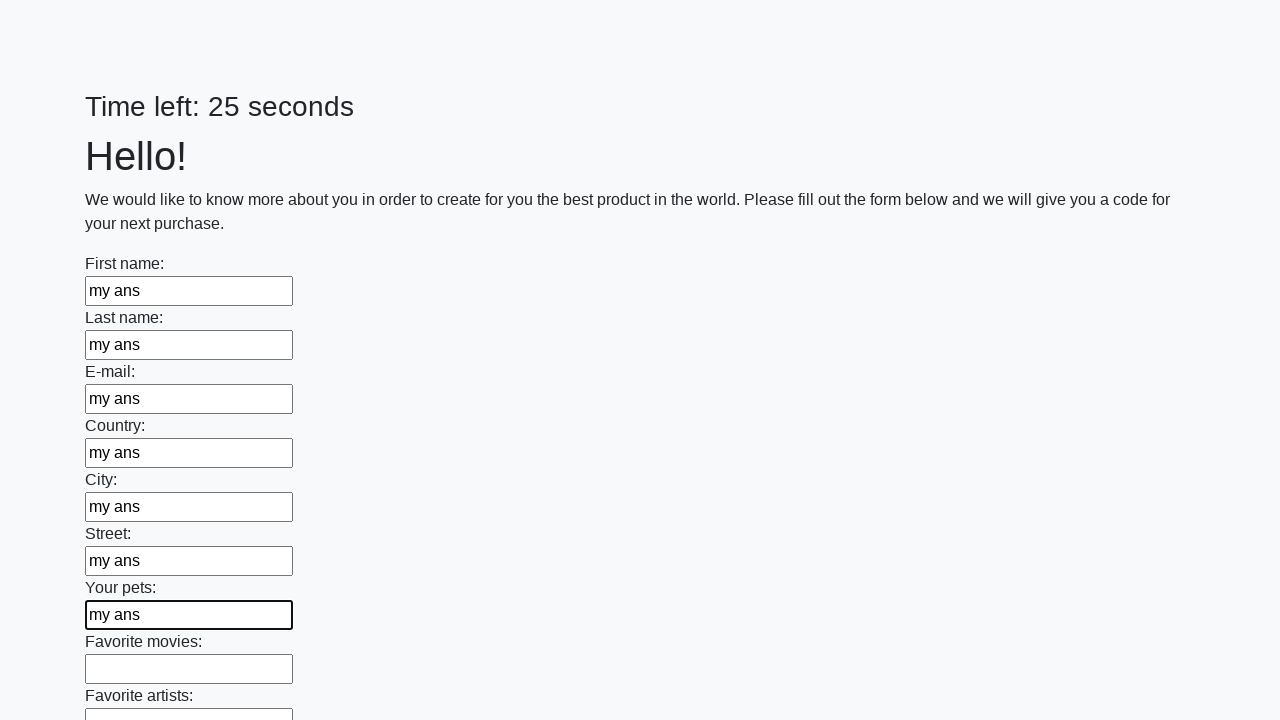

Filled input field with 'my ans' on input >> nth=7
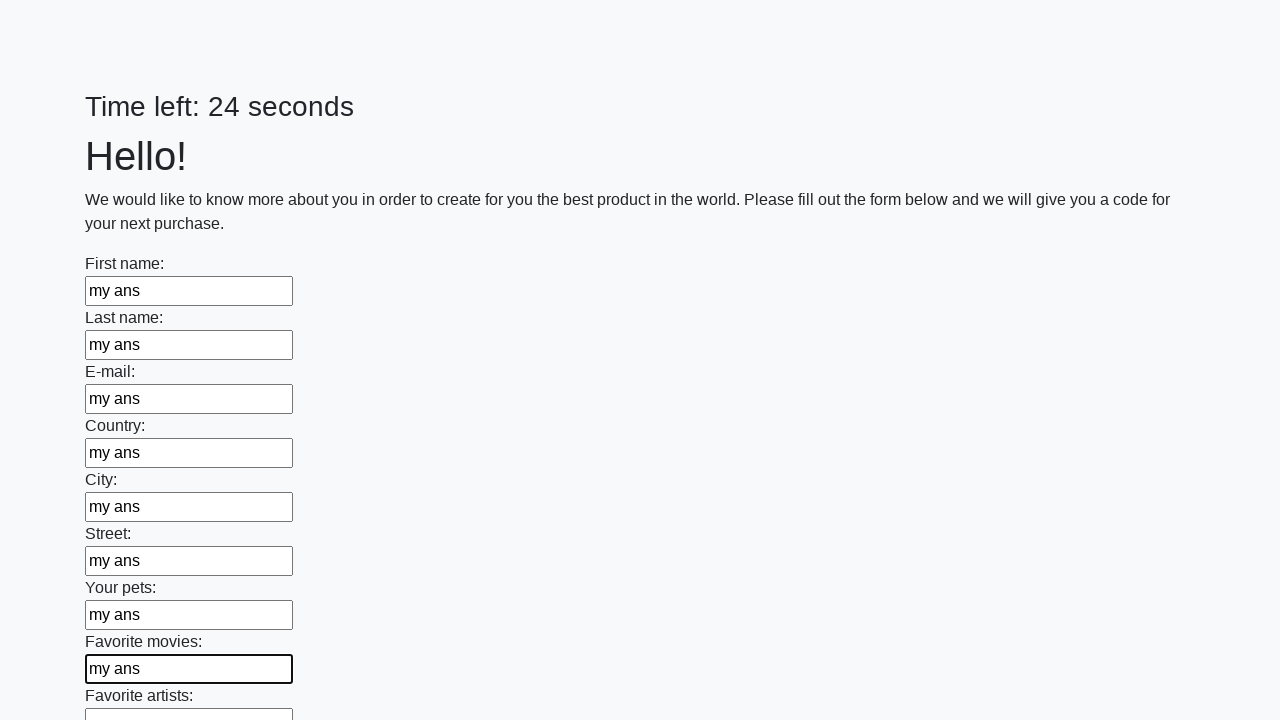

Filled input field with 'my ans' on input >> nth=8
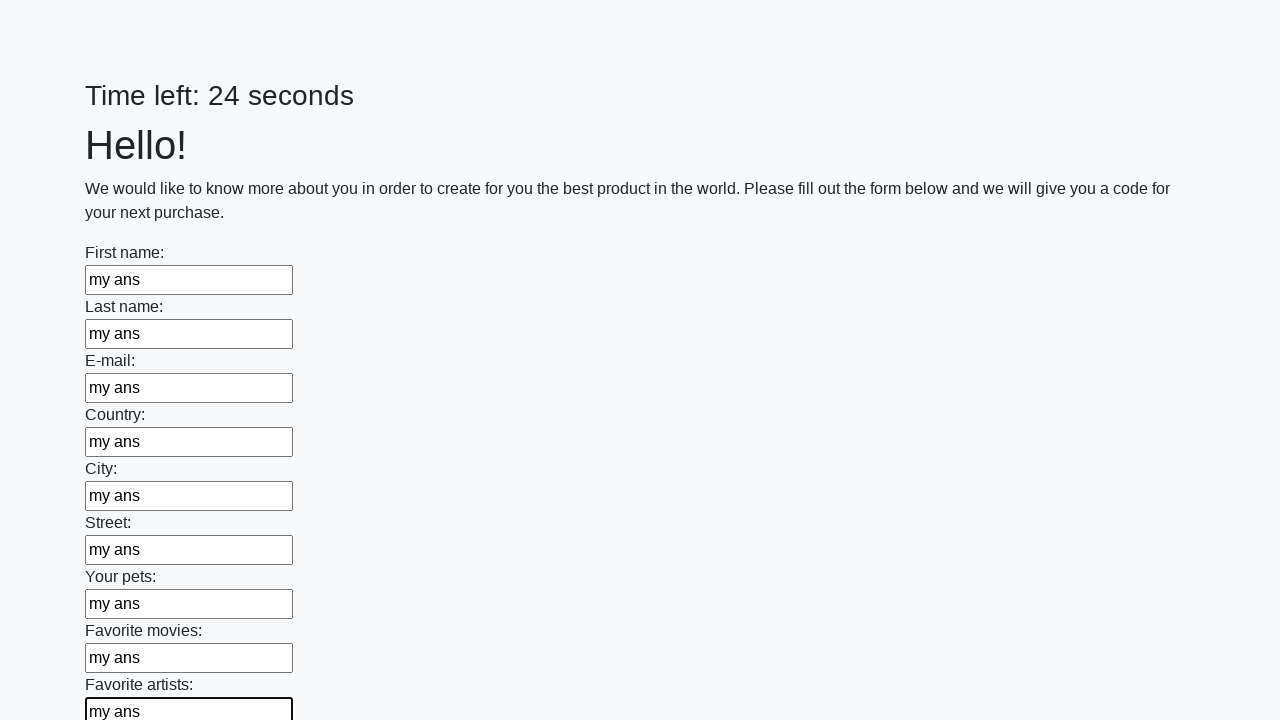

Filled input field with 'my ans' on input >> nth=9
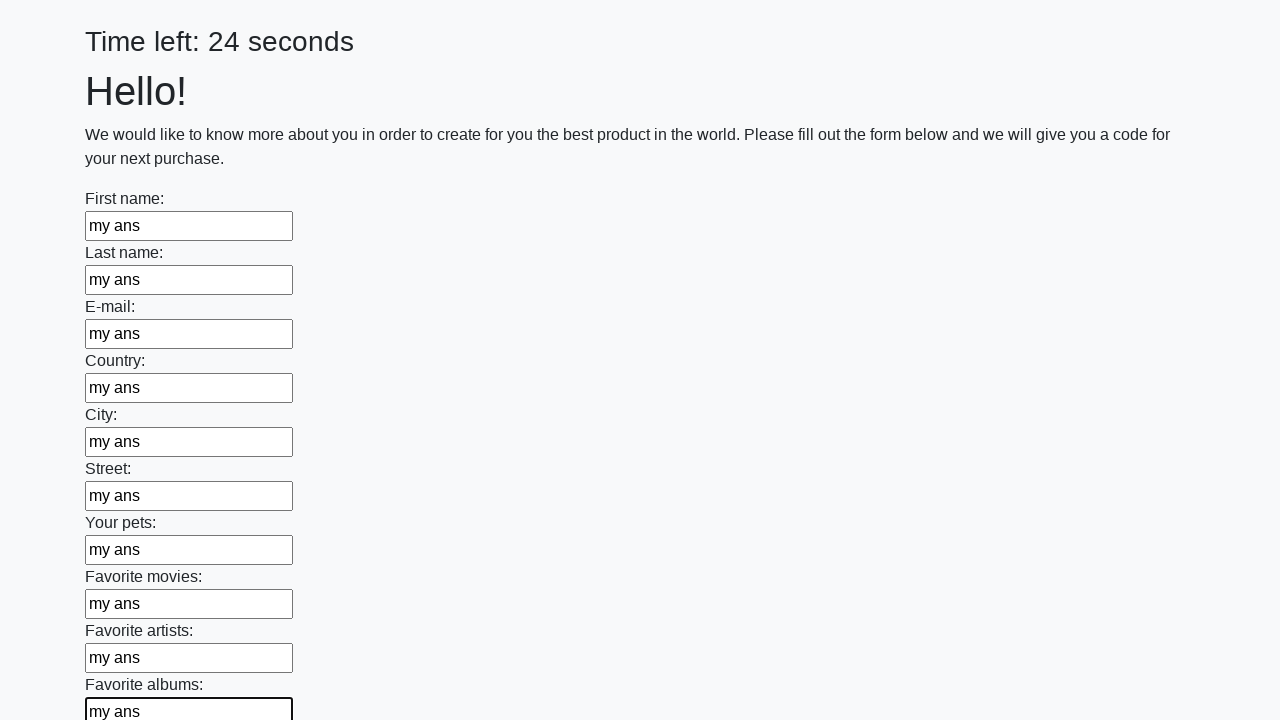

Filled input field with 'my ans' on input >> nth=10
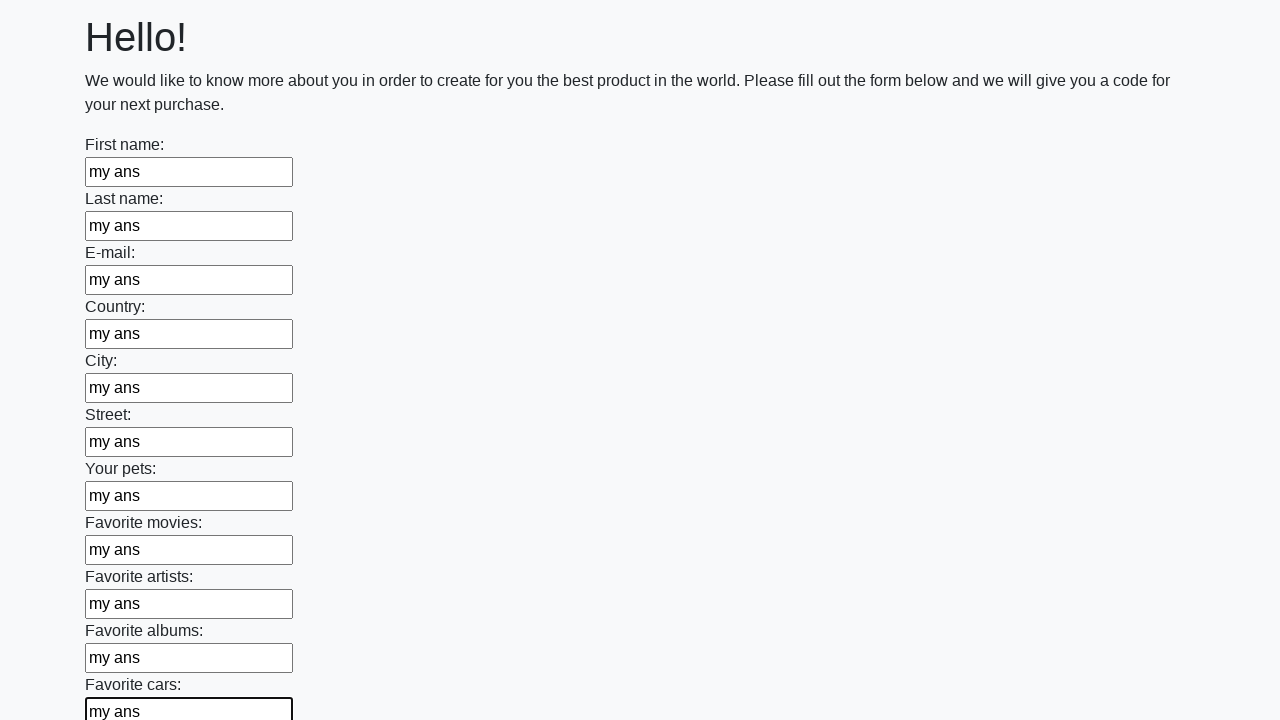

Filled input field with 'my ans' on input >> nth=11
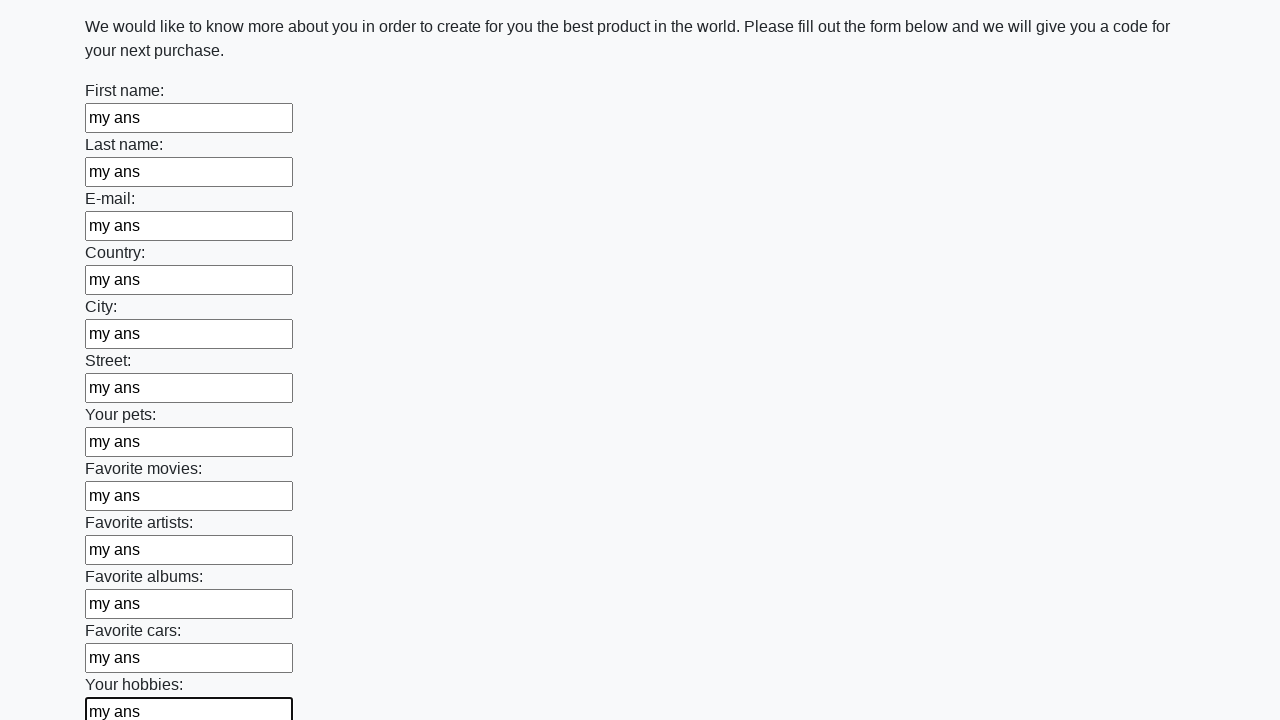

Filled input field with 'my ans' on input >> nth=12
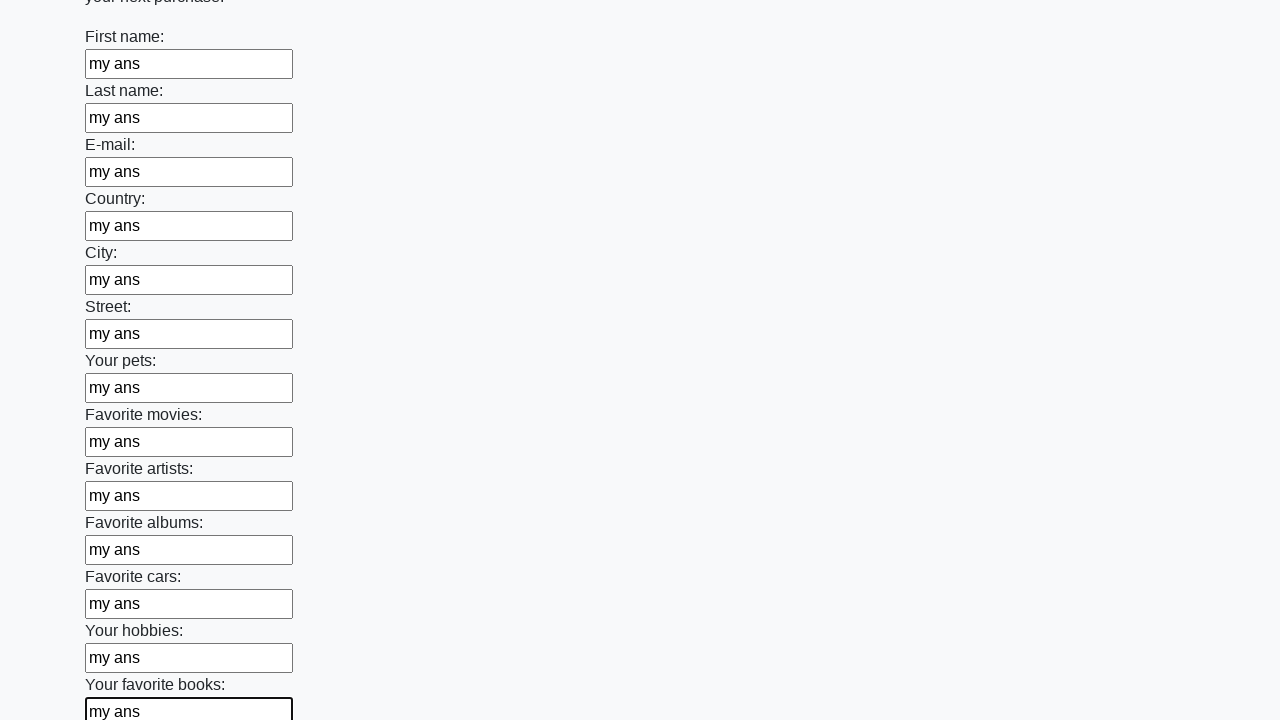

Filled input field with 'my ans' on input >> nth=13
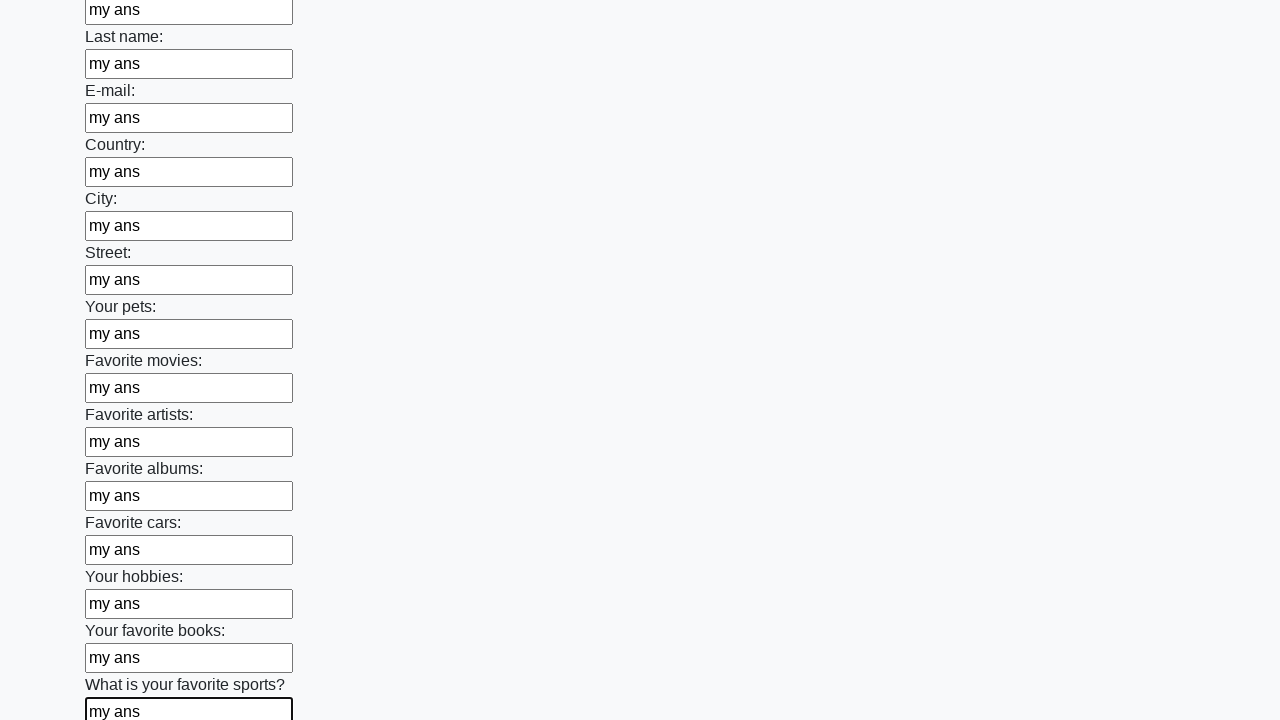

Filled input field with 'my ans' on input >> nth=14
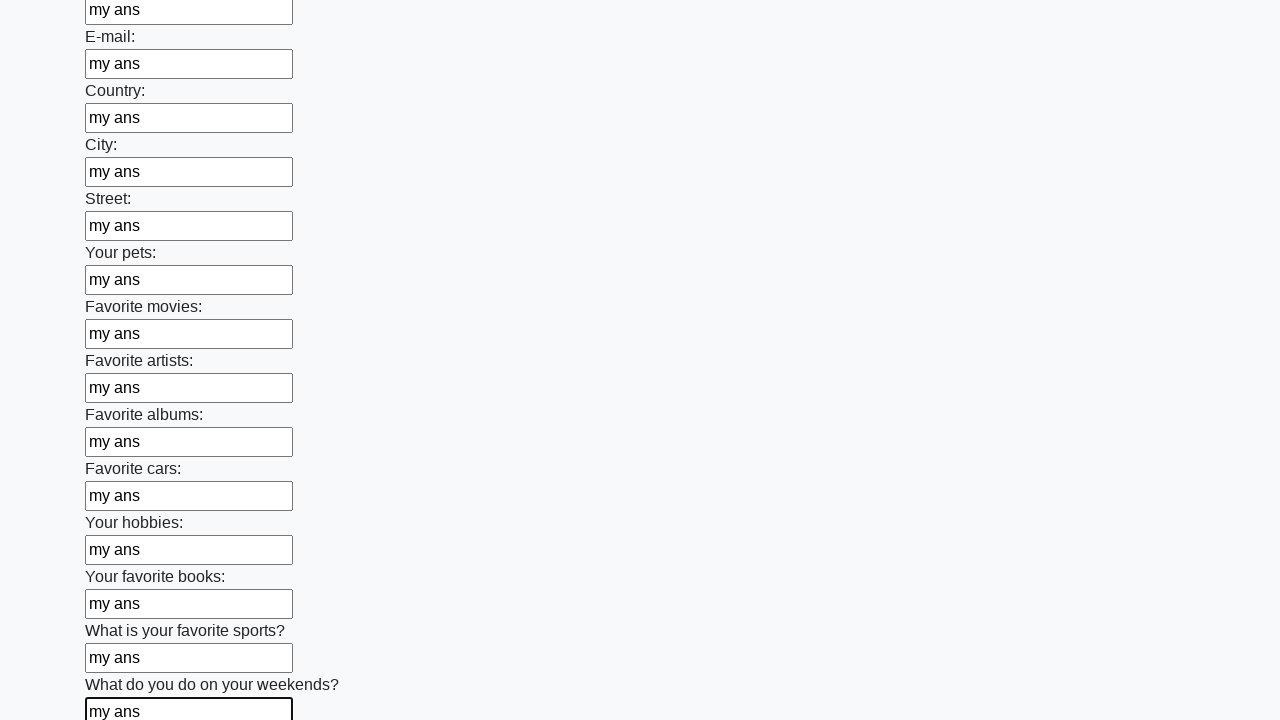

Filled input field with 'my ans' on input >> nth=15
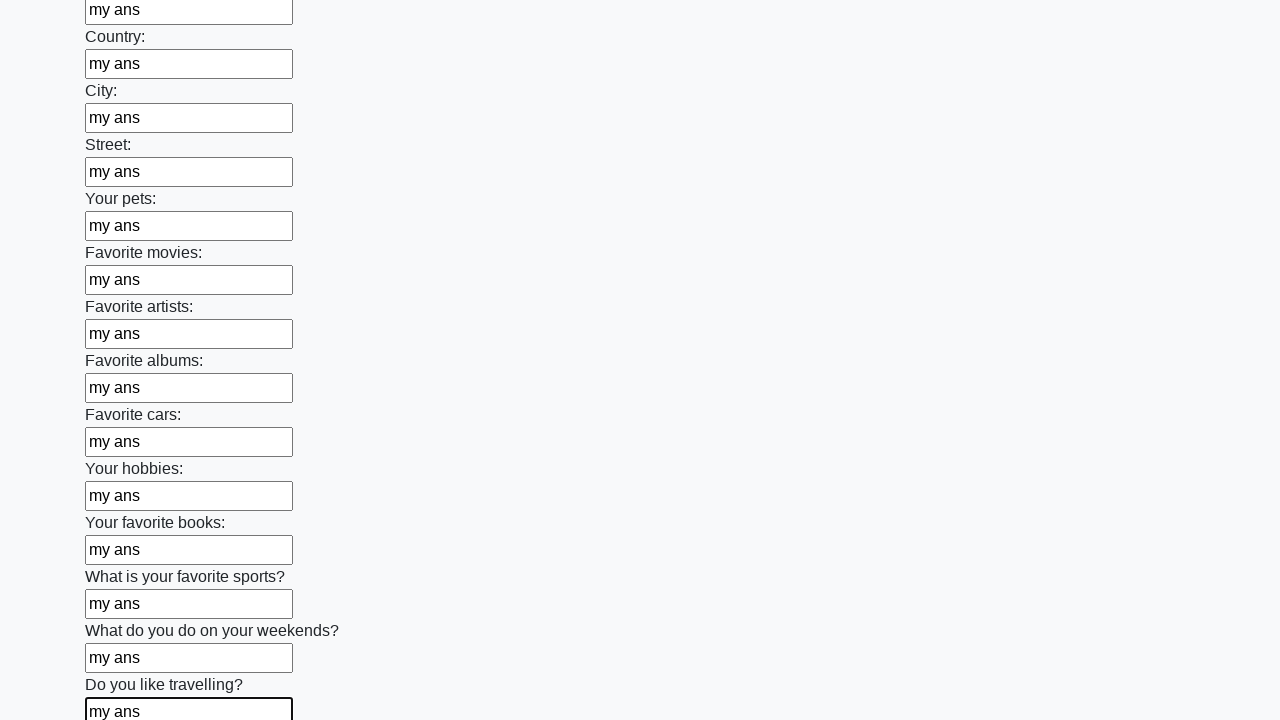

Filled input field with 'my ans' on input >> nth=16
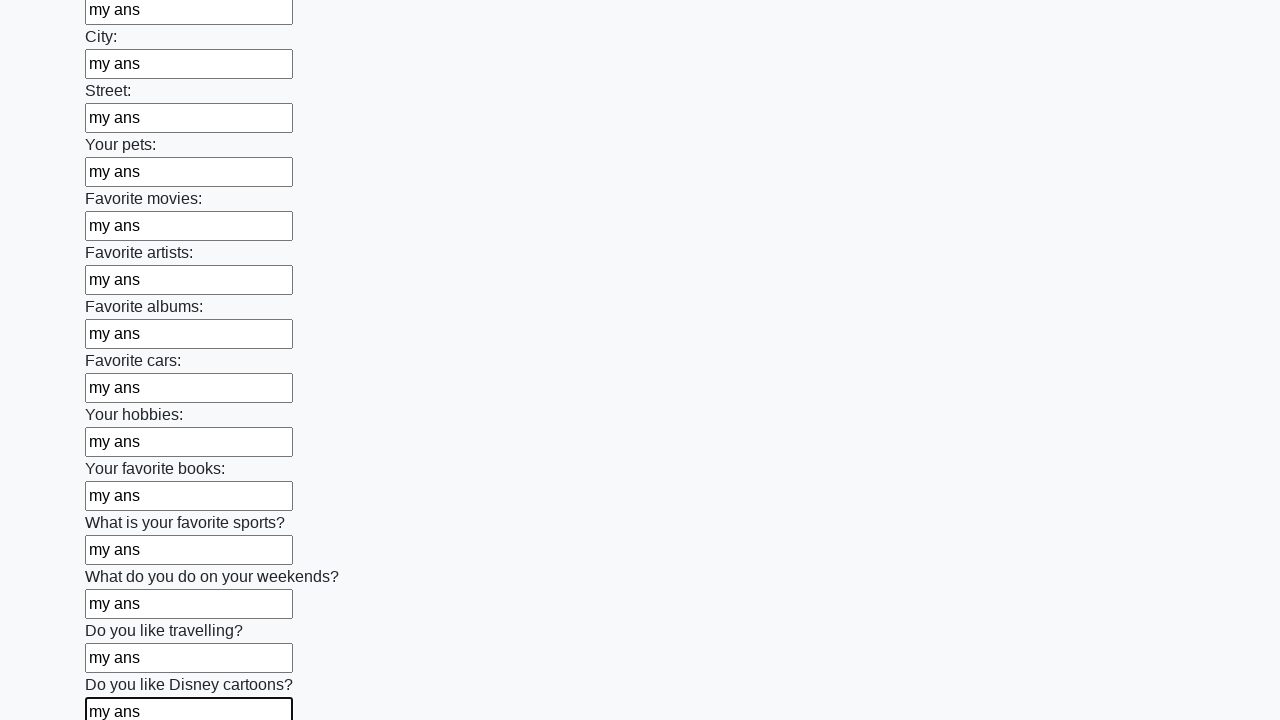

Filled input field with 'my ans' on input >> nth=17
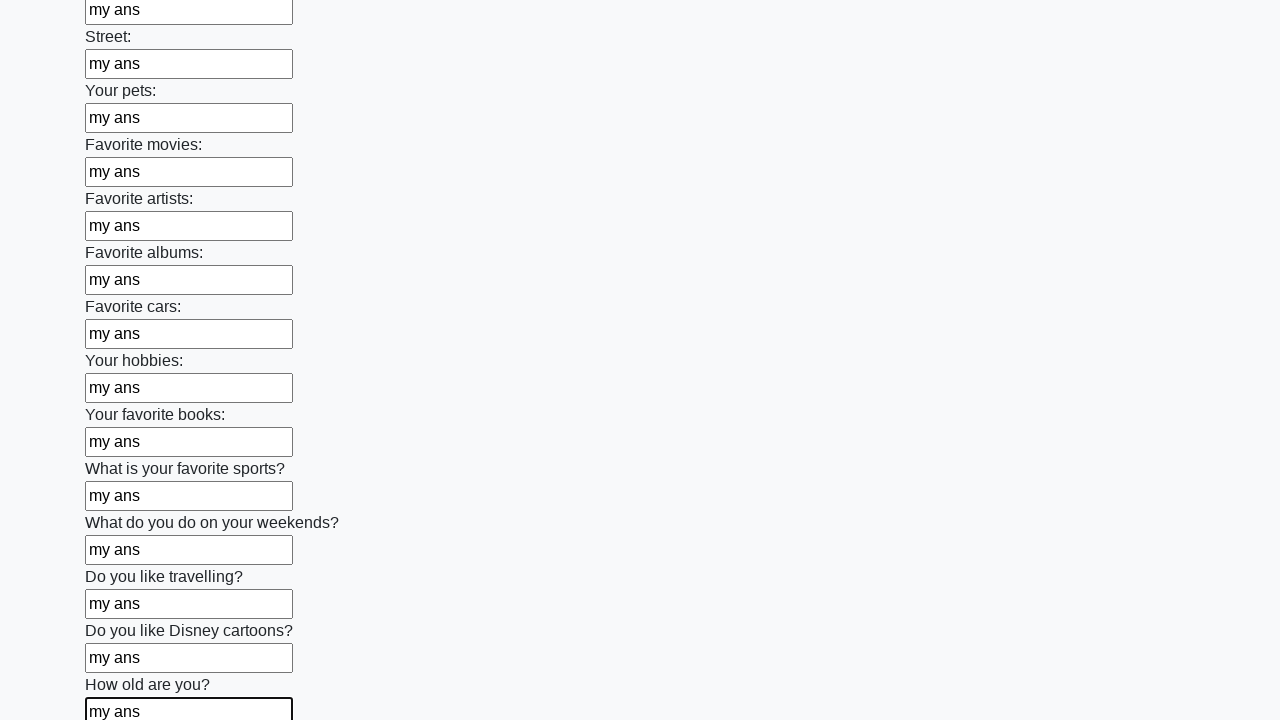

Filled input field with 'my ans' on input >> nth=18
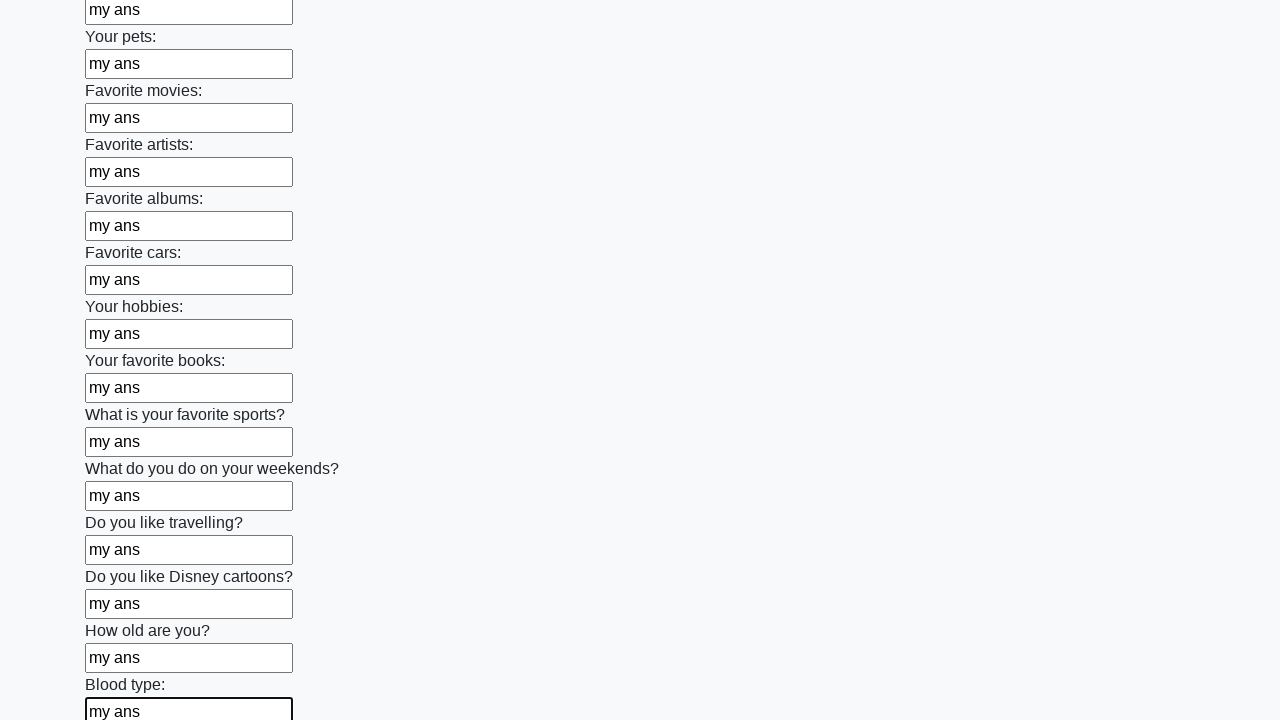

Filled input field with 'my ans' on input >> nth=19
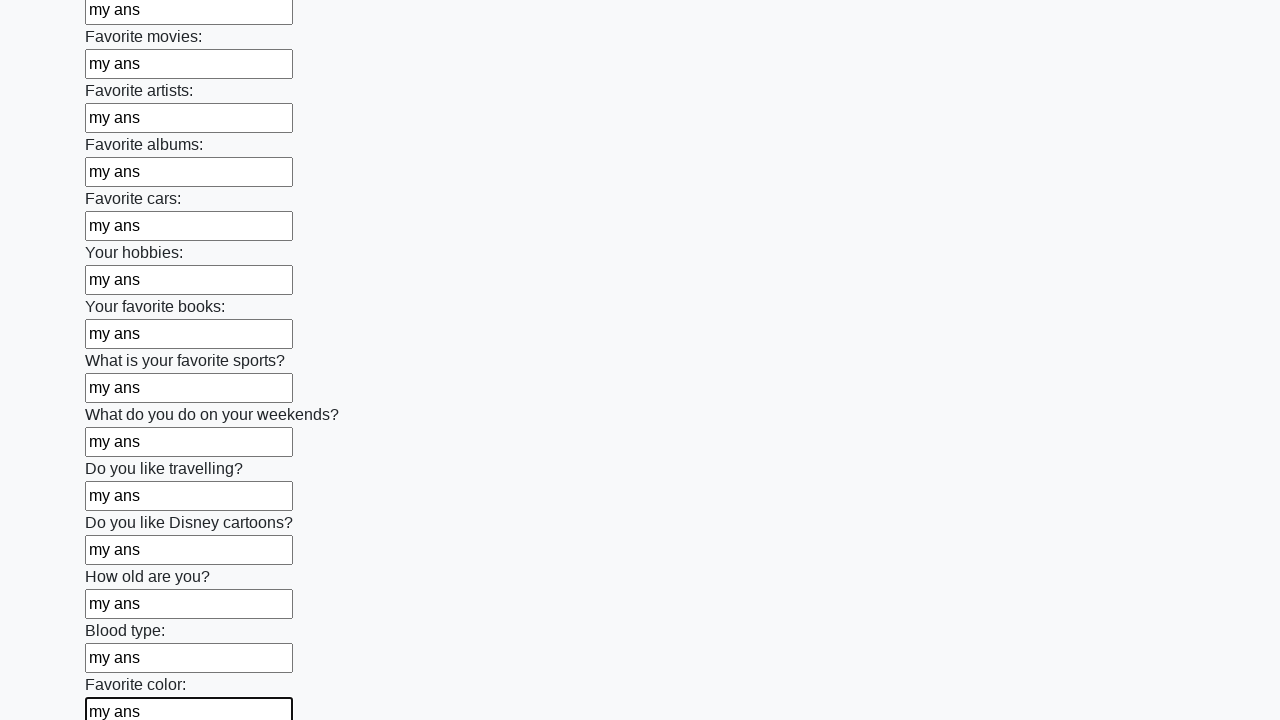

Filled input field with 'my ans' on input >> nth=20
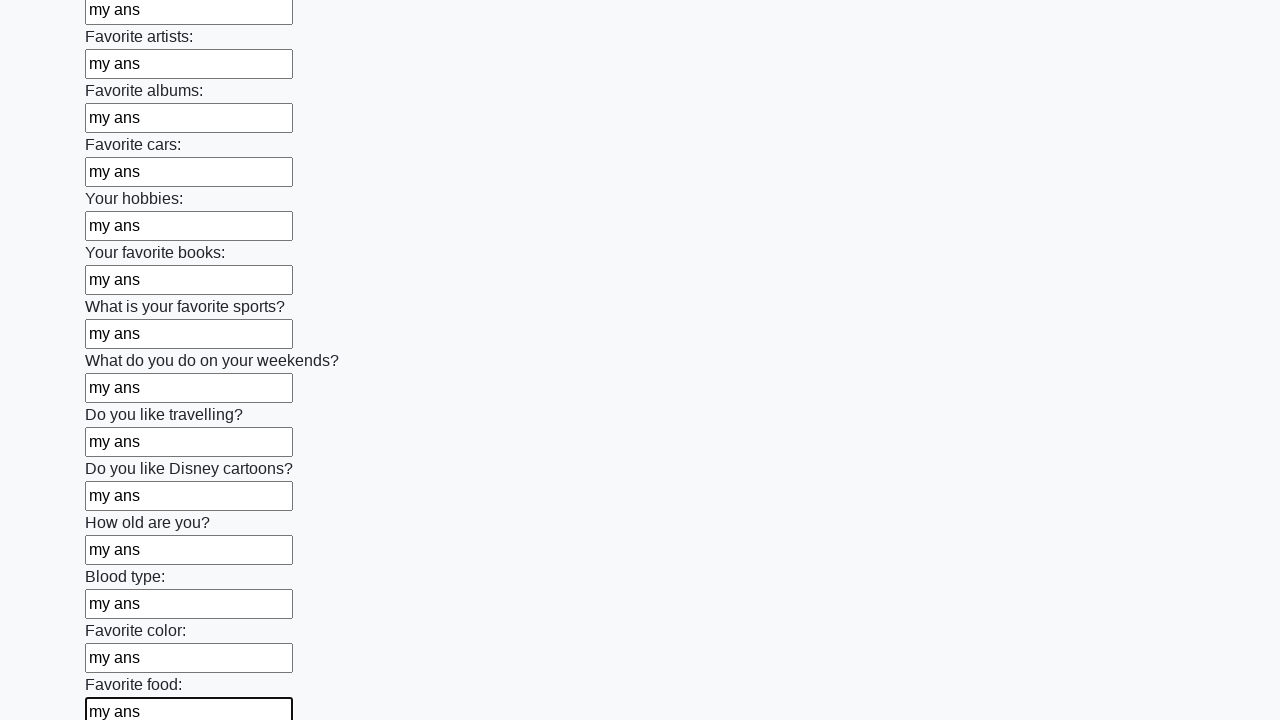

Filled input field with 'my ans' on input >> nth=21
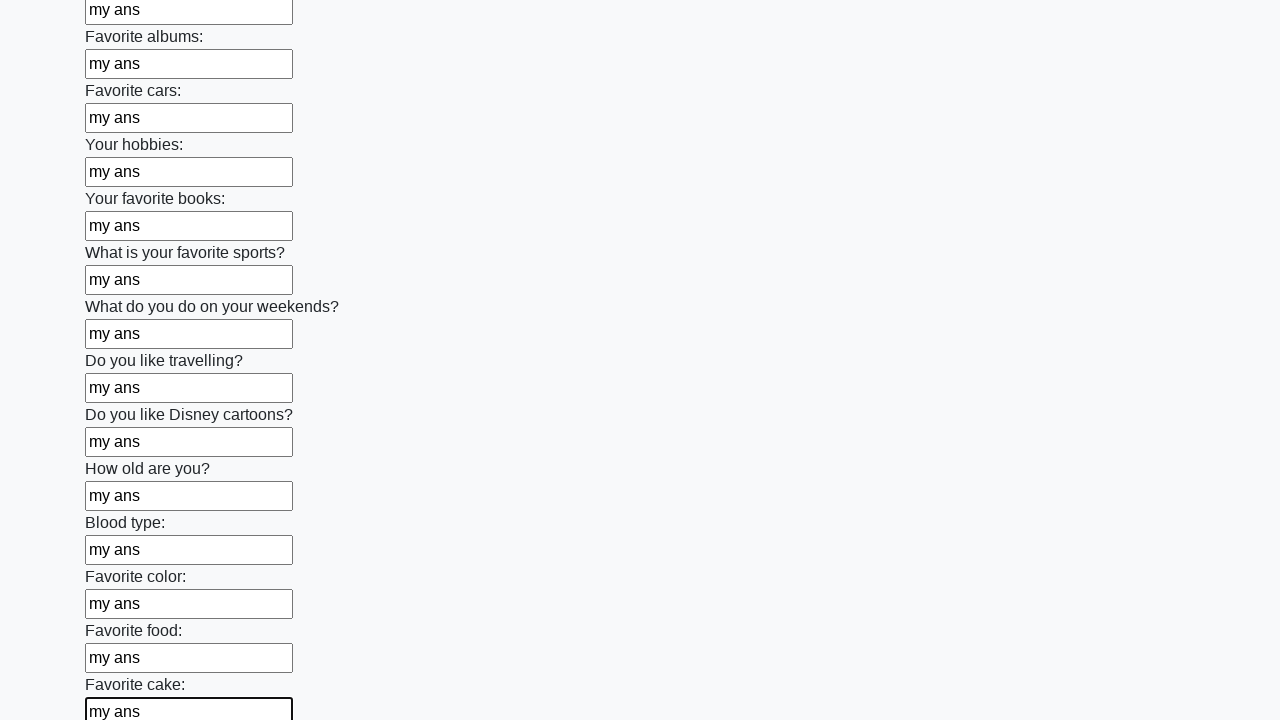

Filled input field with 'my ans' on input >> nth=22
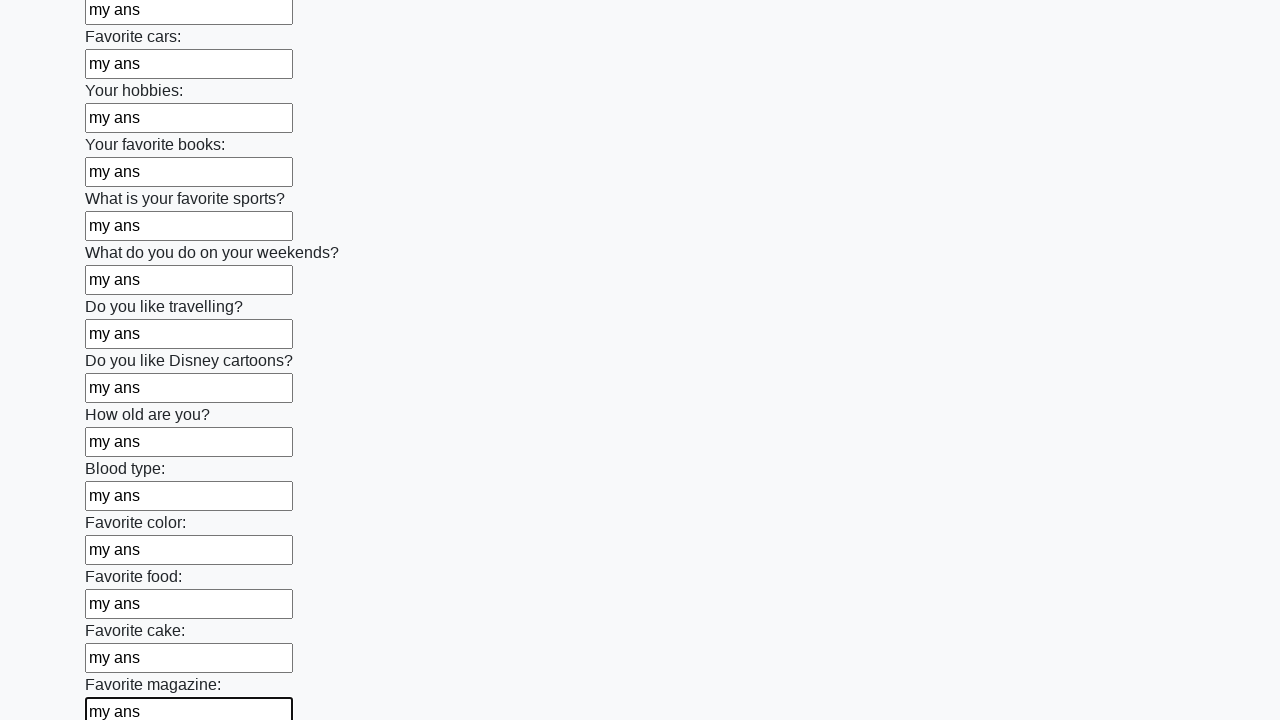

Filled input field with 'my ans' on input >> nth=23
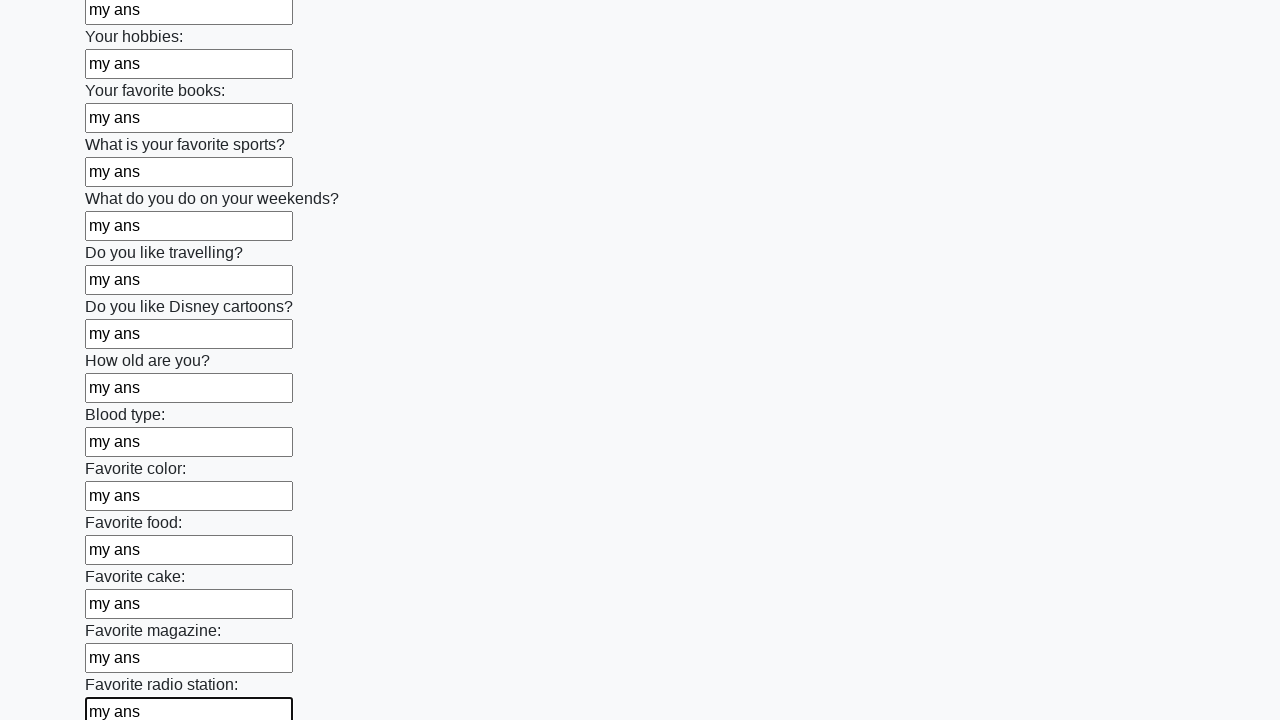

Filled input field with 'my ans' on input >> nth=24
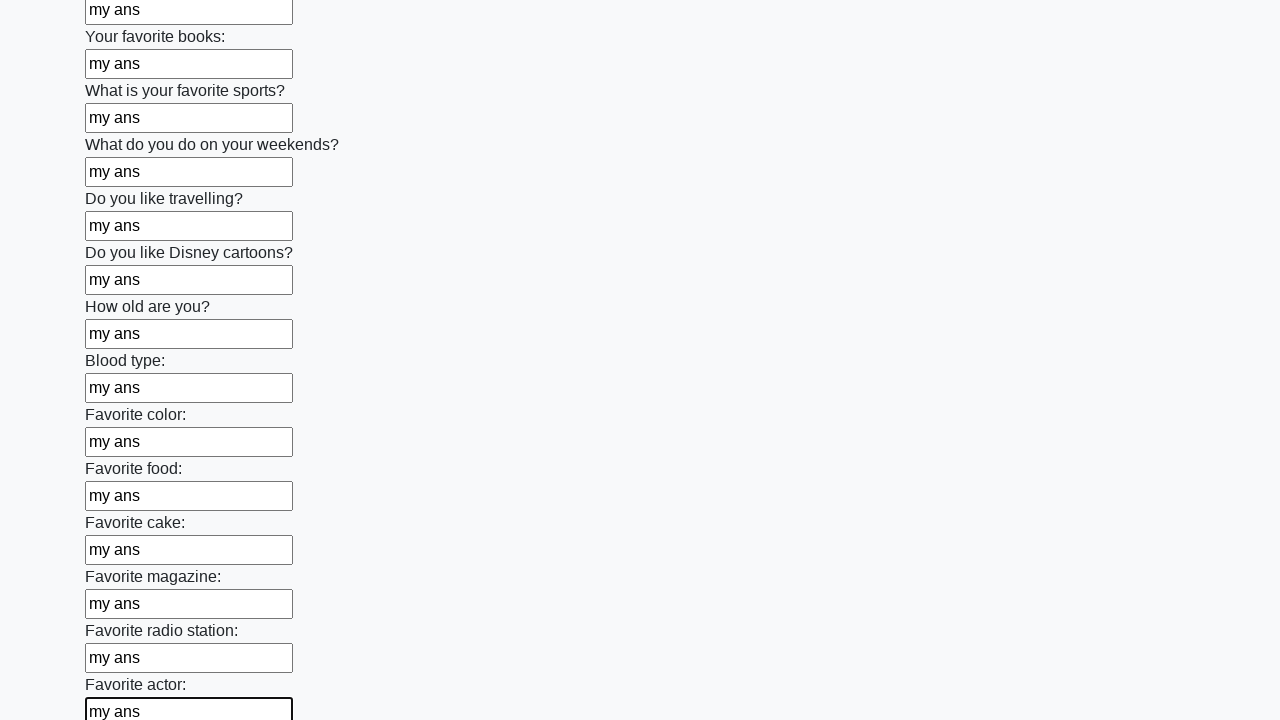

Filled input field with 'my ans' on input >> nth=25
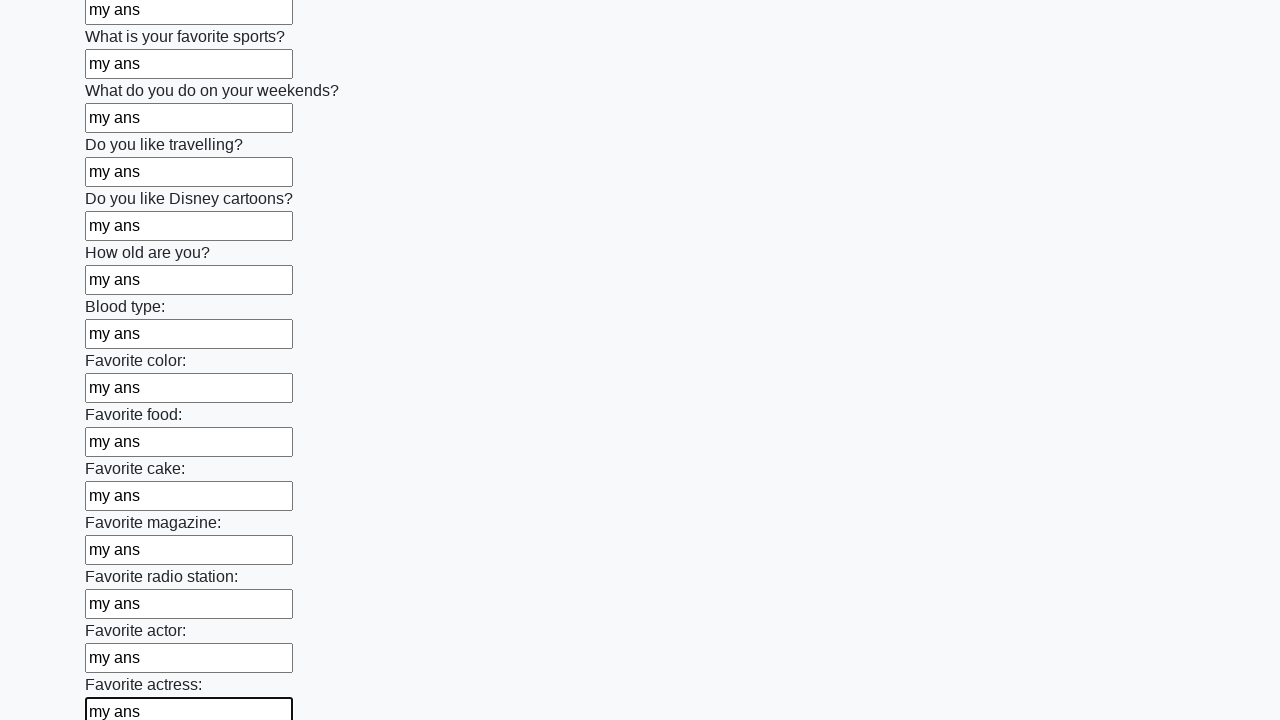

Filled input field with 'my ans' on input >> nth=26
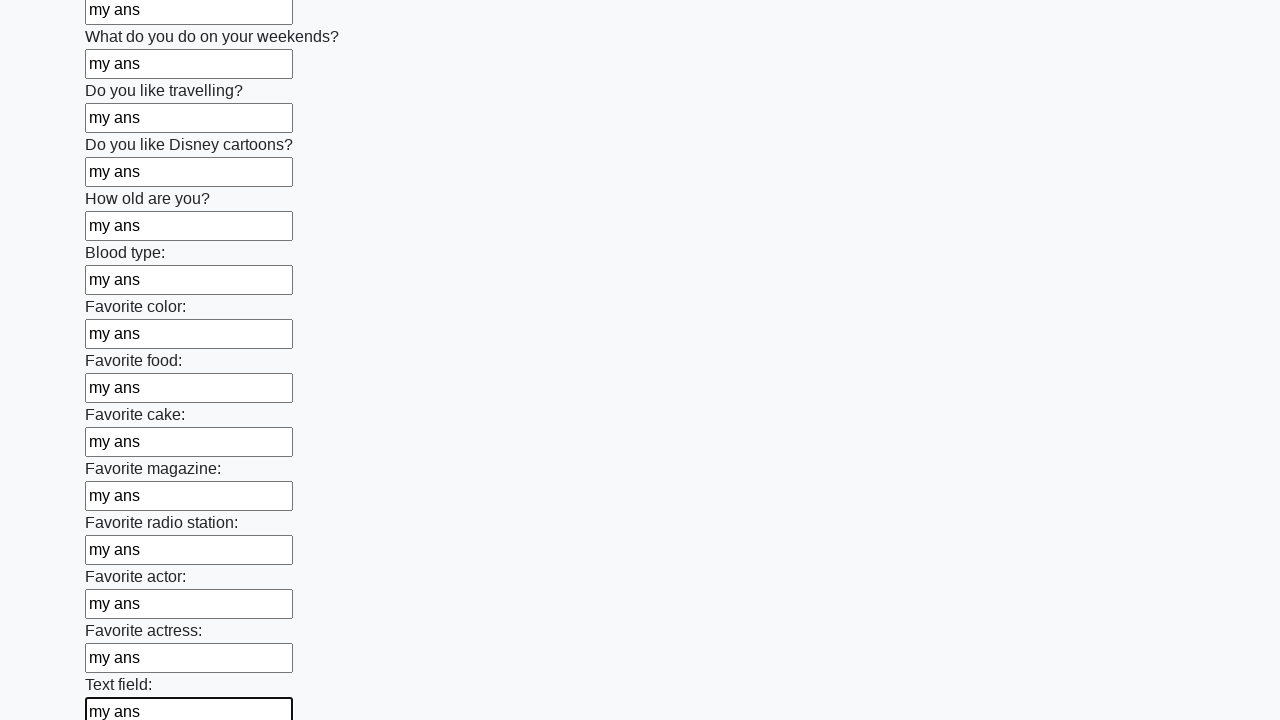

Filled input field with 'my ans' on input >> nth=27
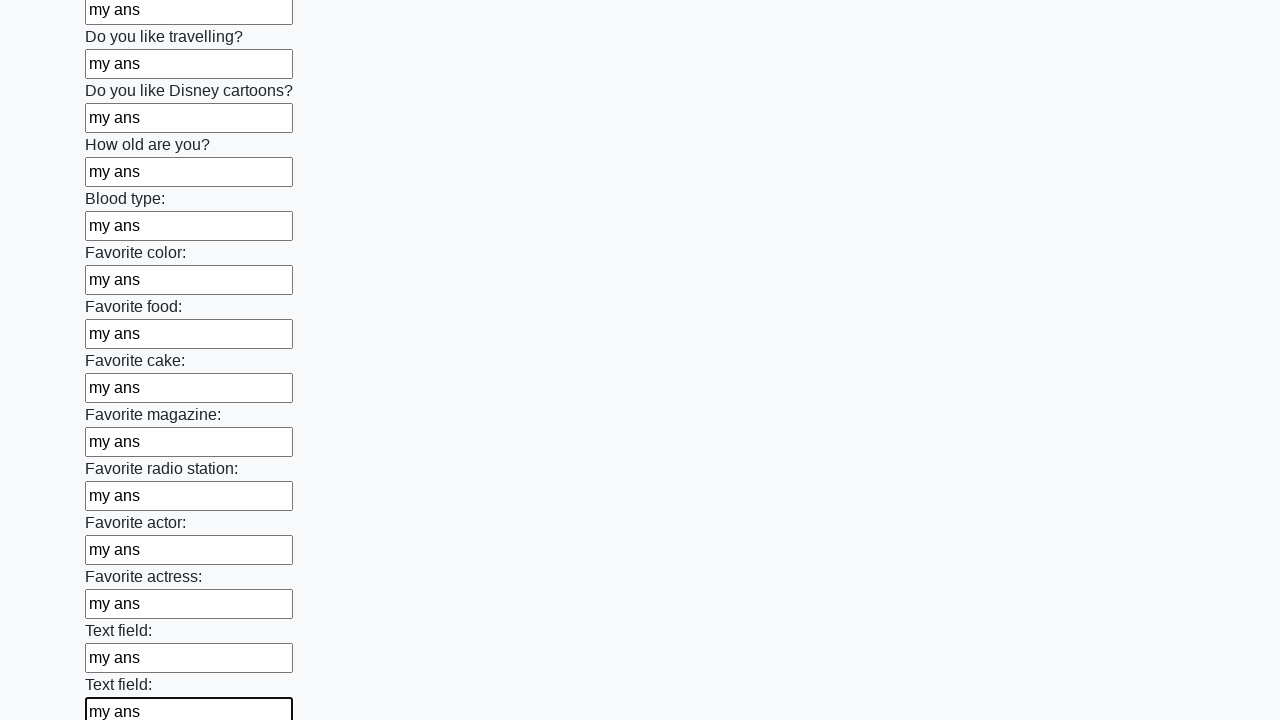

Filled input field with 'my ans' on input >> nth=28
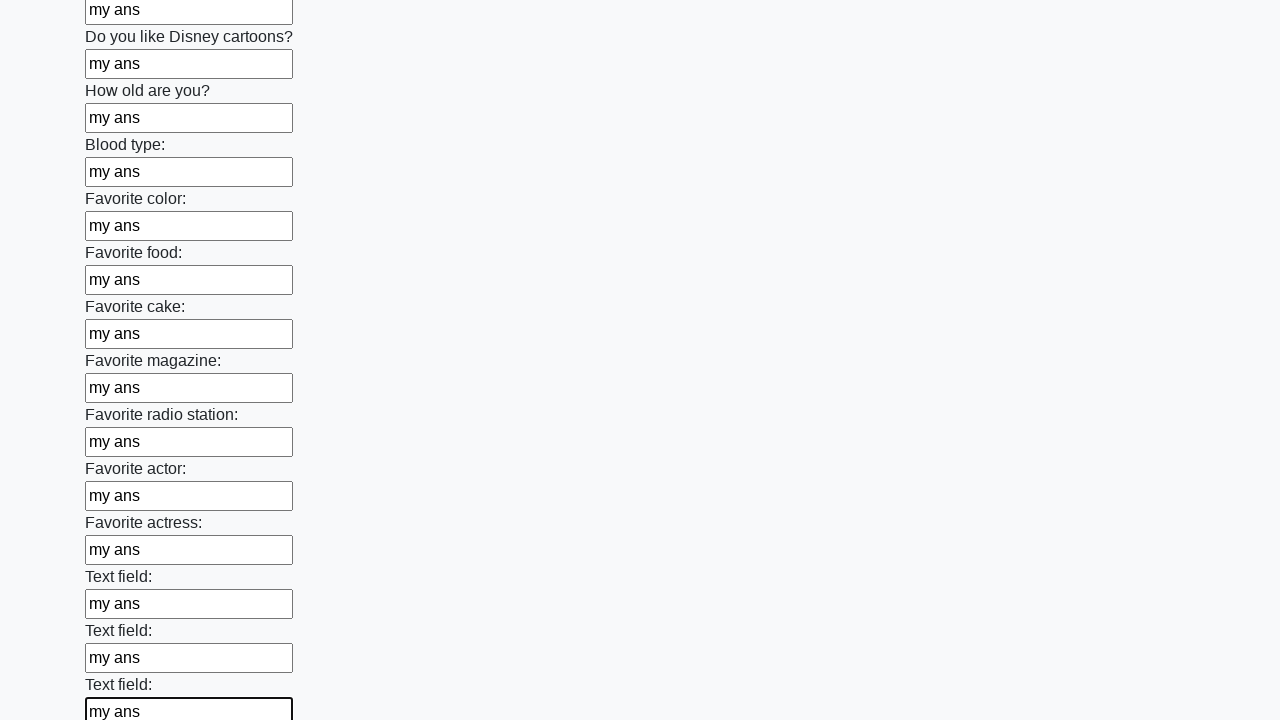

Filled input field with 'my ans' on input >> nth=29
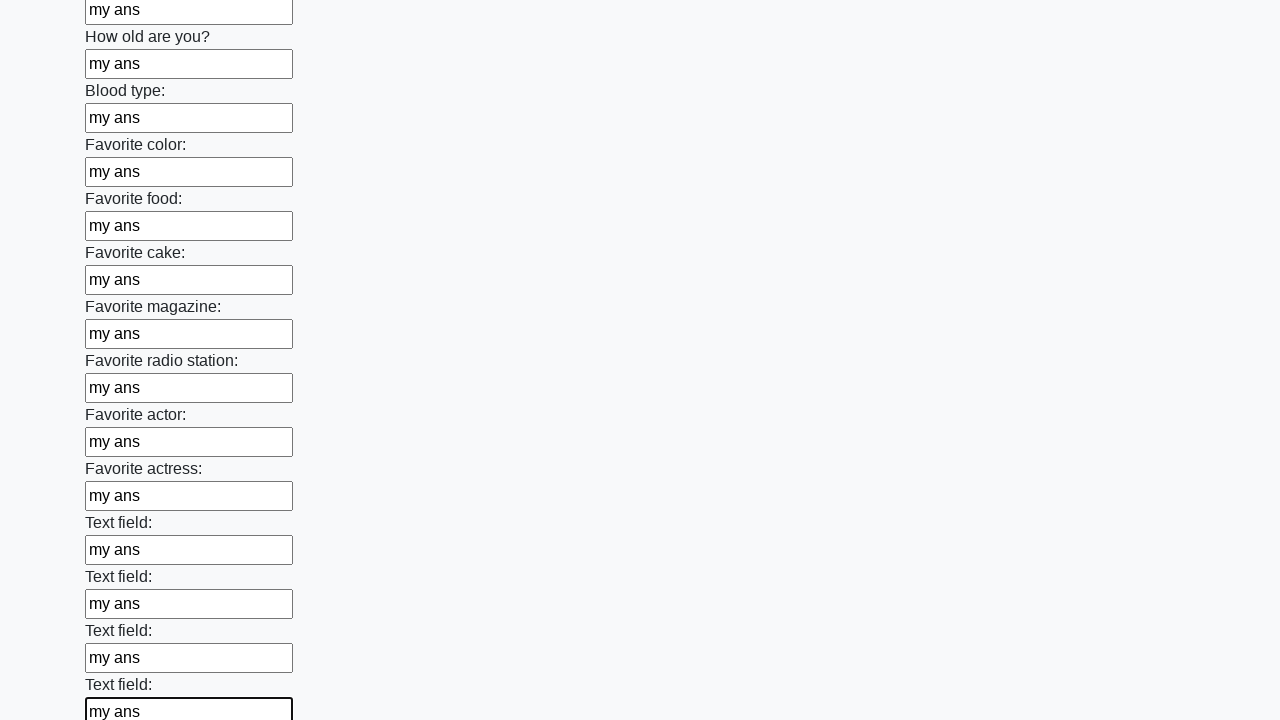

Filled input field with 'my ans' on input >> nth=30
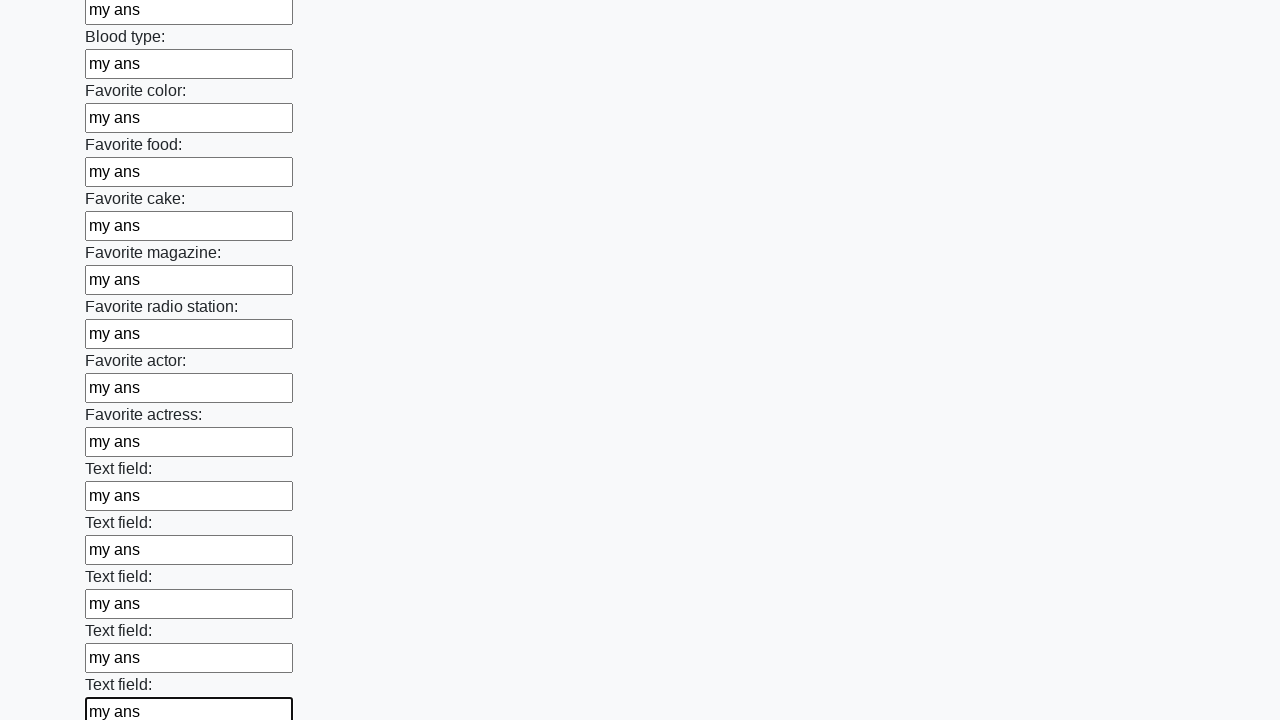

Filled input field with 'my ans' on input >> nth=31
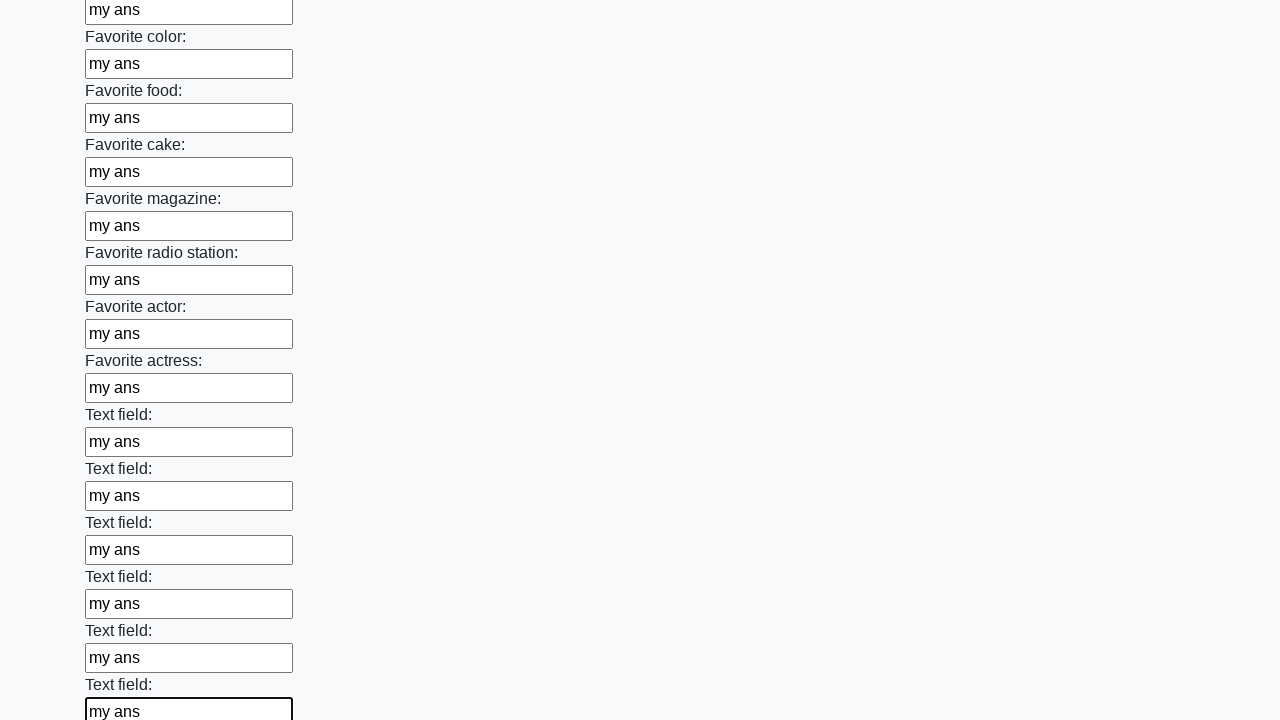

Filled input field with 'my ans' on input >> nth=32
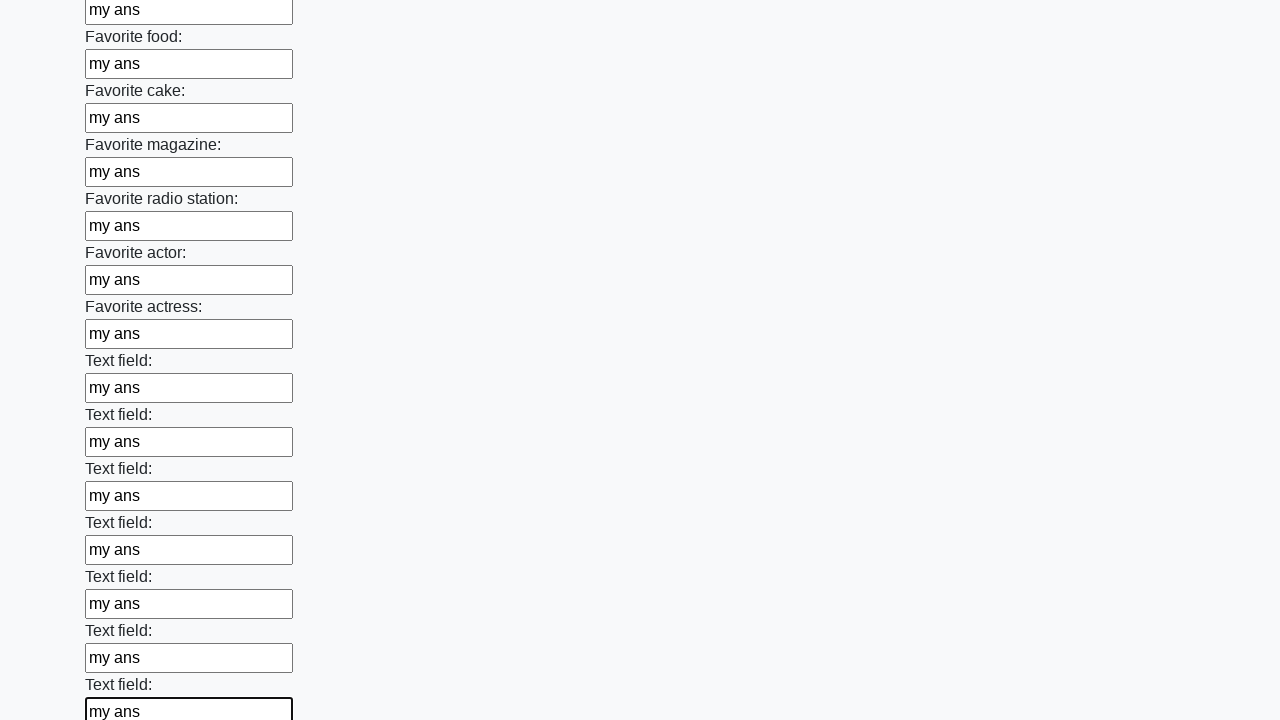

Filled input field with 'my ans' on input >> nth=33
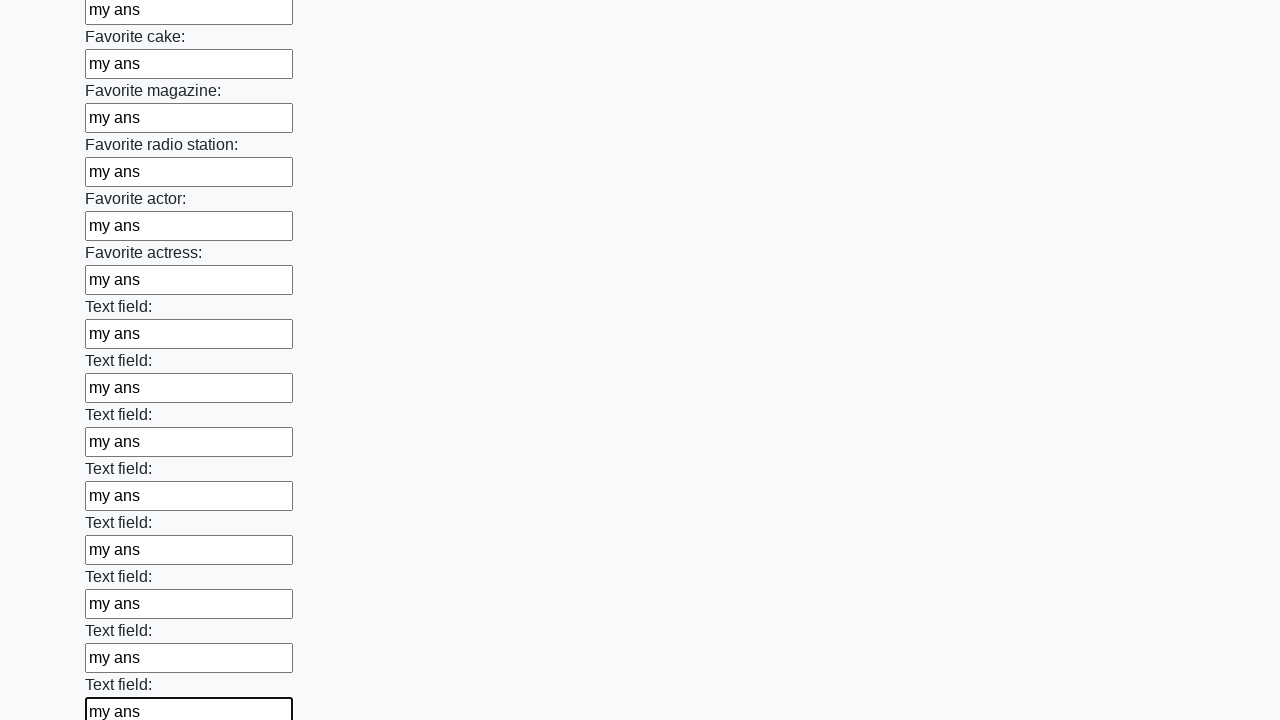

Filled input field with 'my ans' on input >> nth=34
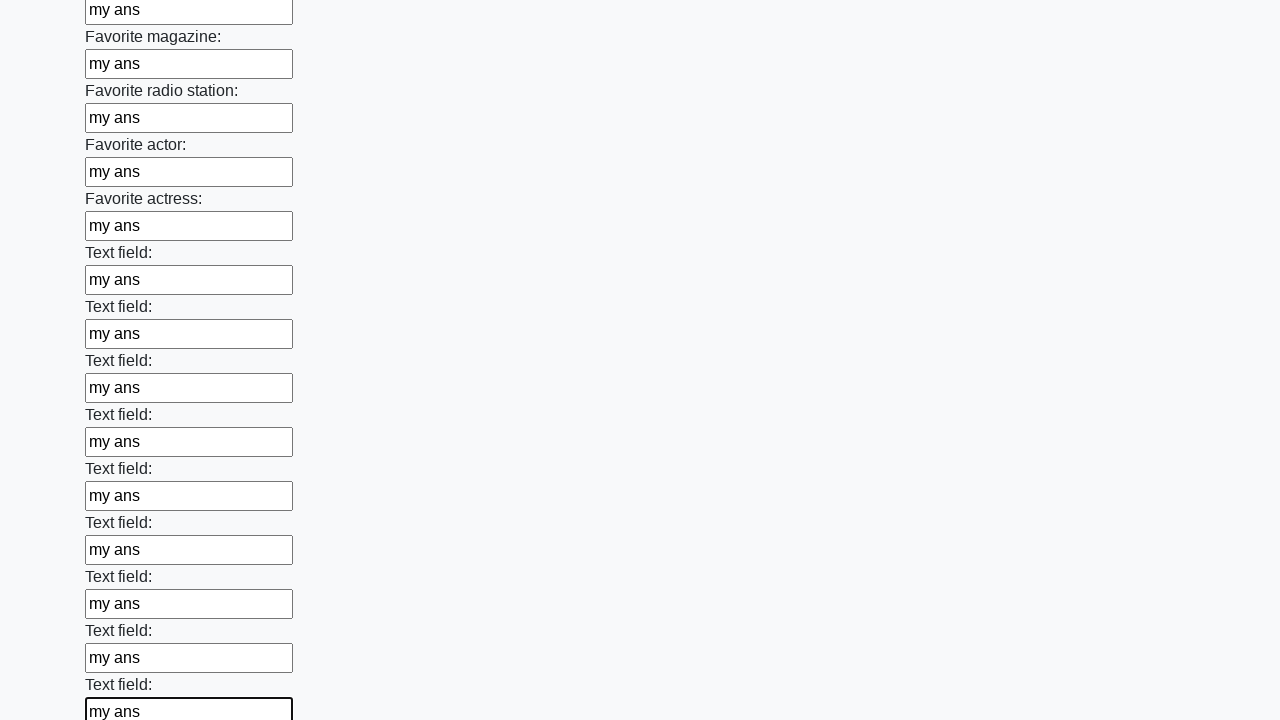

Filled input field with 'my ans' on input >> nth=35
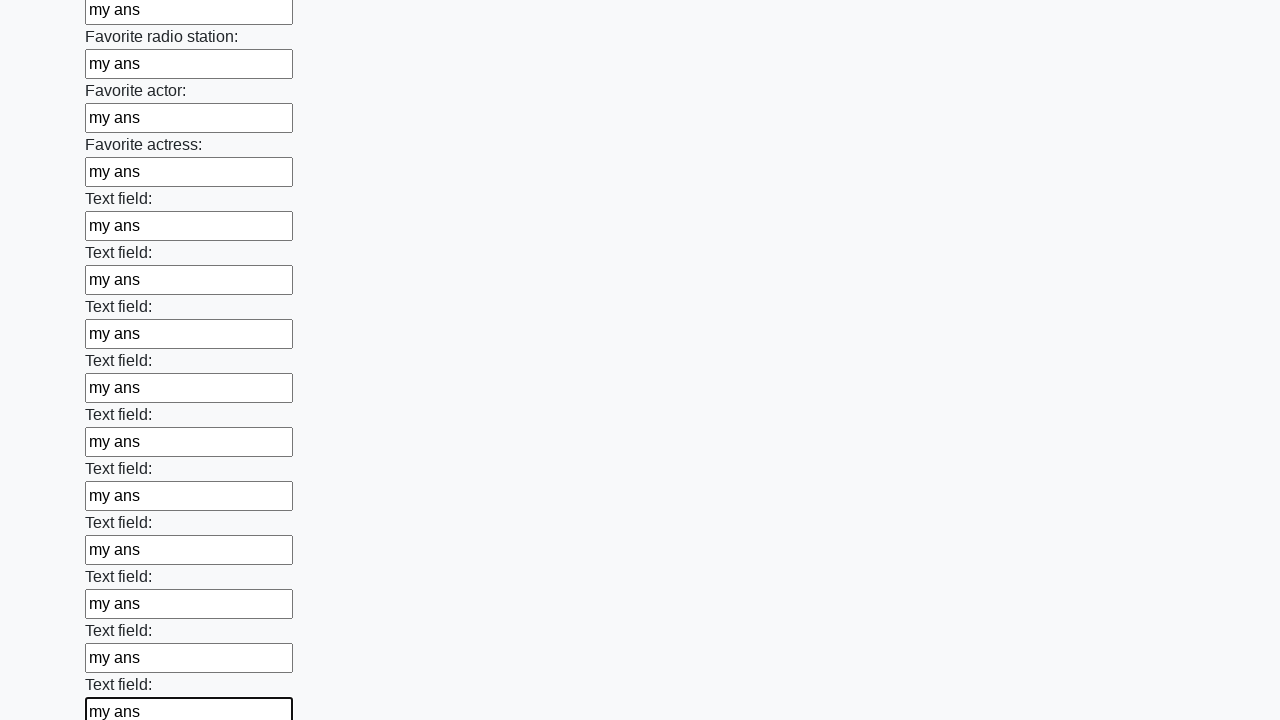

Filled input field with 'my ans' on input >> nth=36
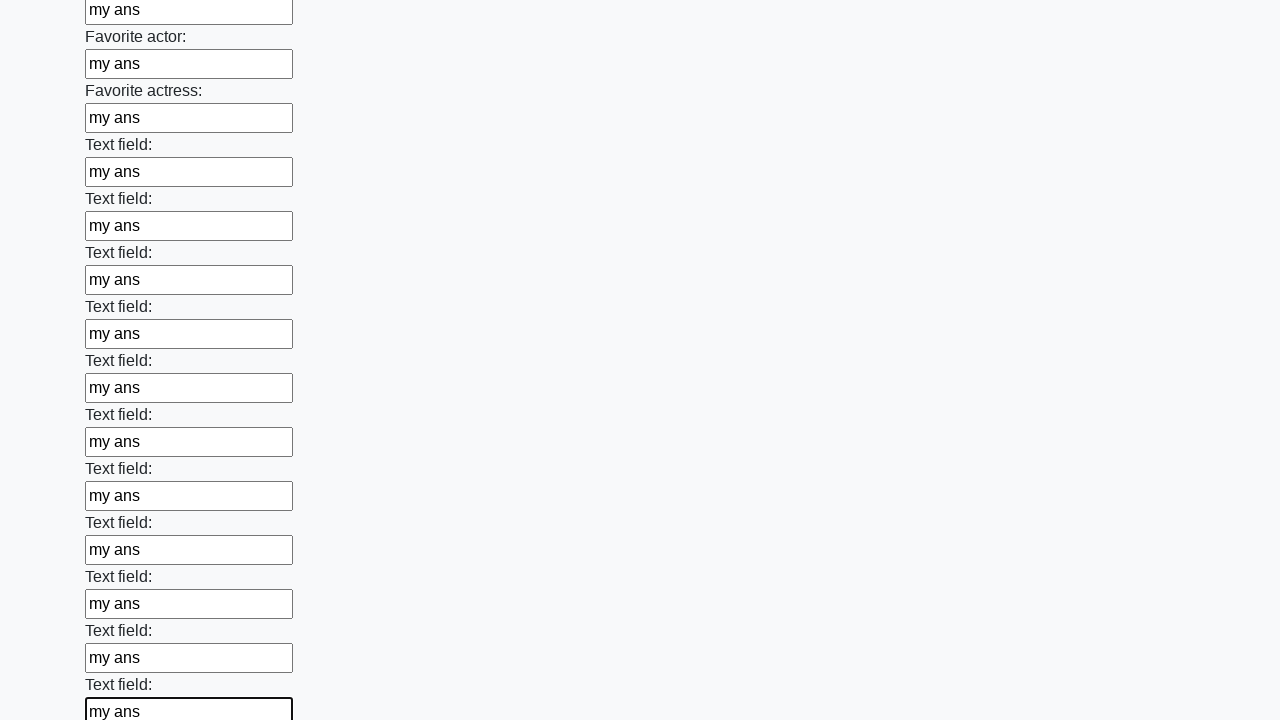

Filled input field with 'my ans' on input >> nth=37
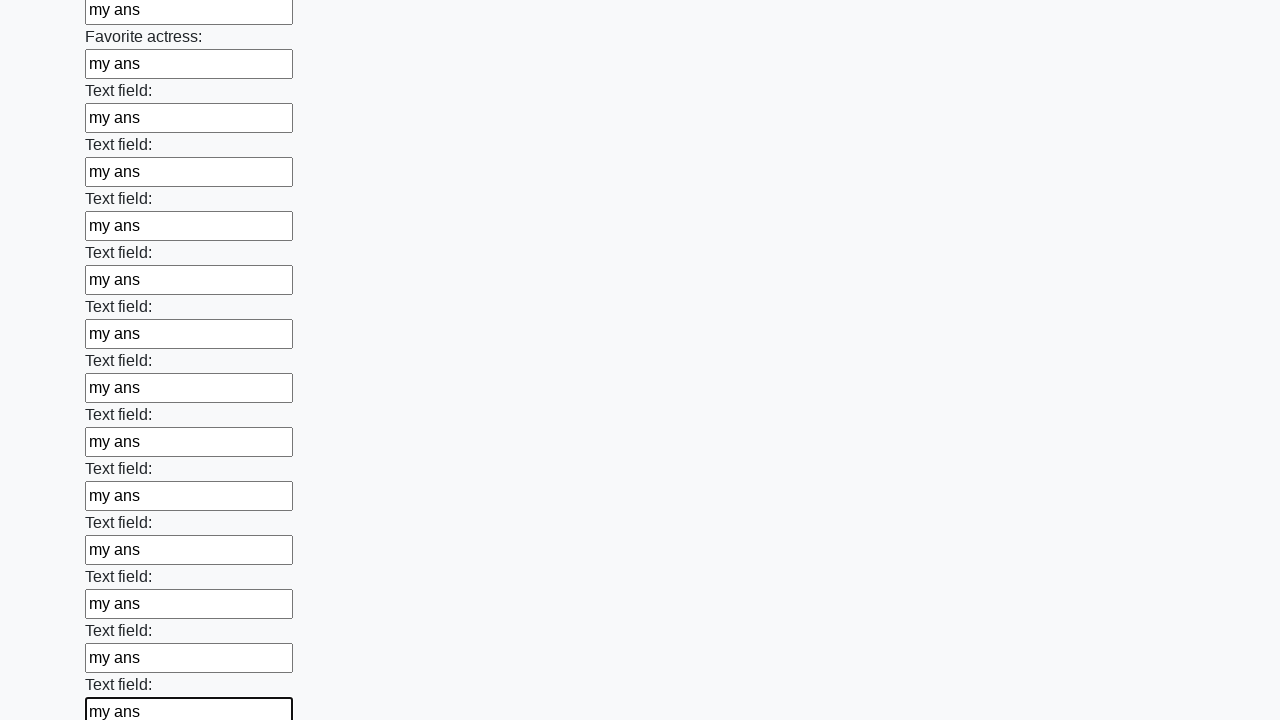

Filled input field with 'my ans' on input >> nth=38
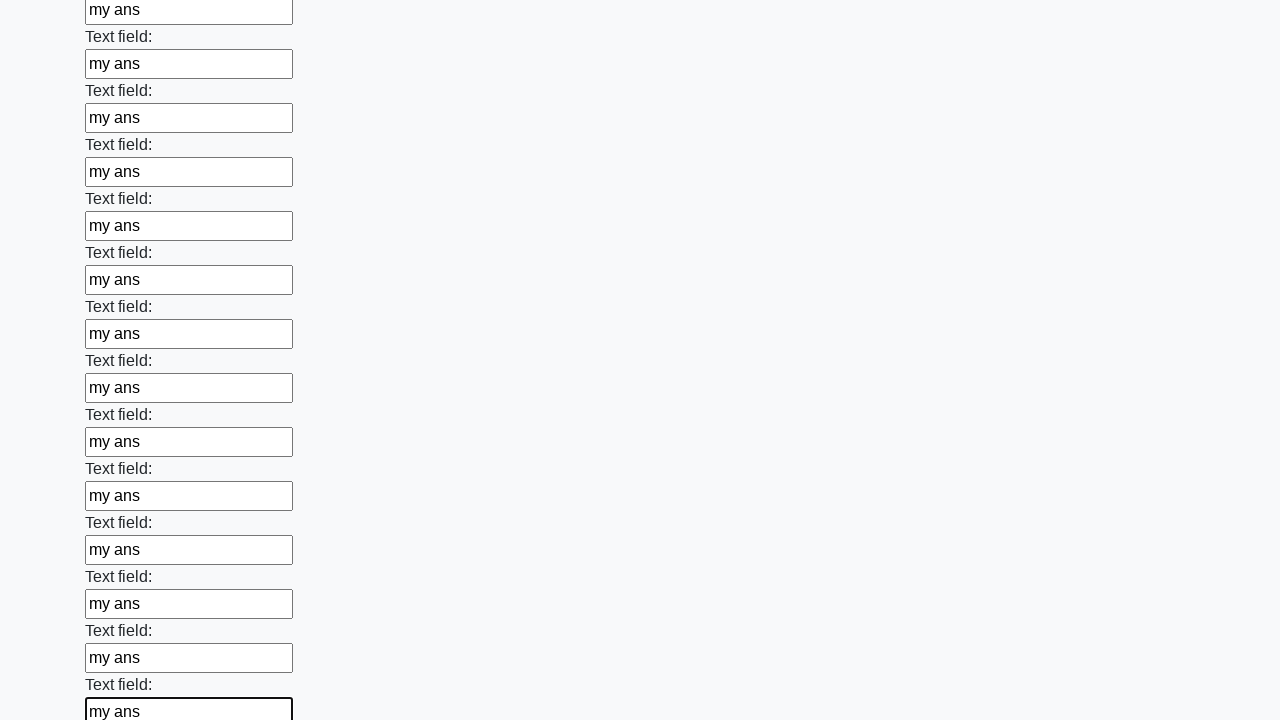

Filled input field with 'my ans' on input >> nth=39
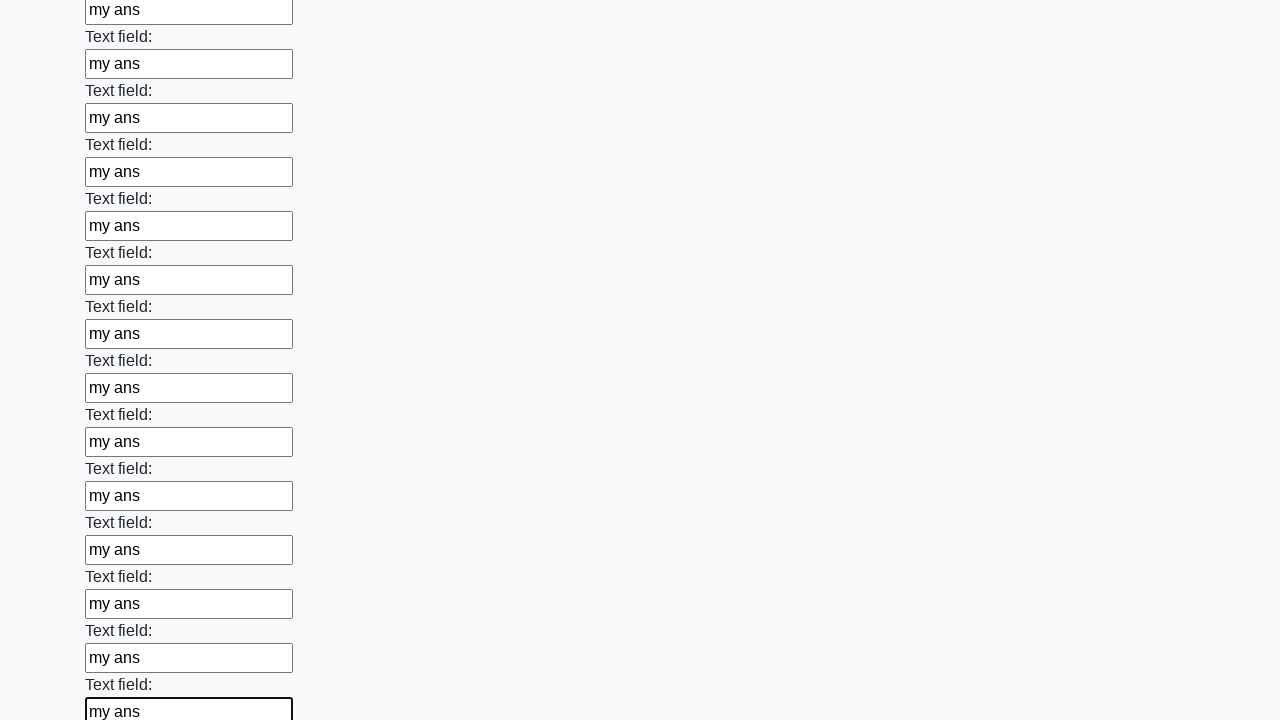

Filled input field with 'my ans' on input >> nth=40
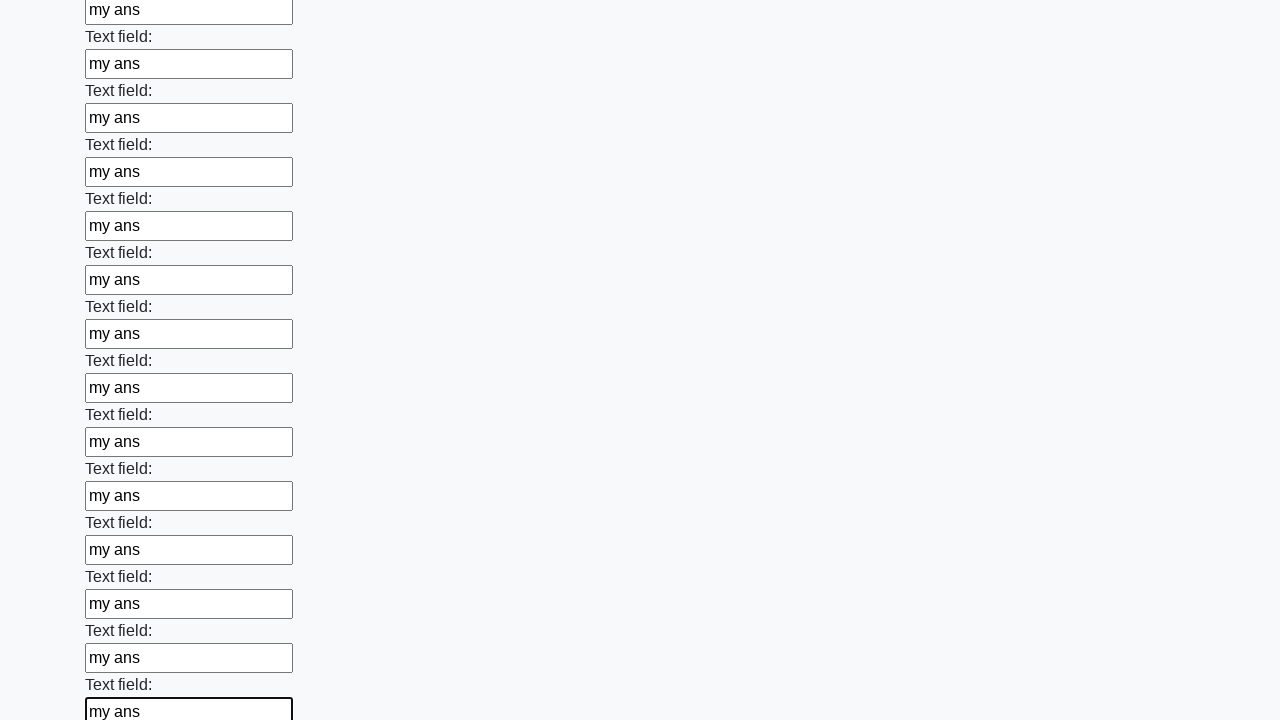

Filled input field with 'my ans' on input >> nth=41
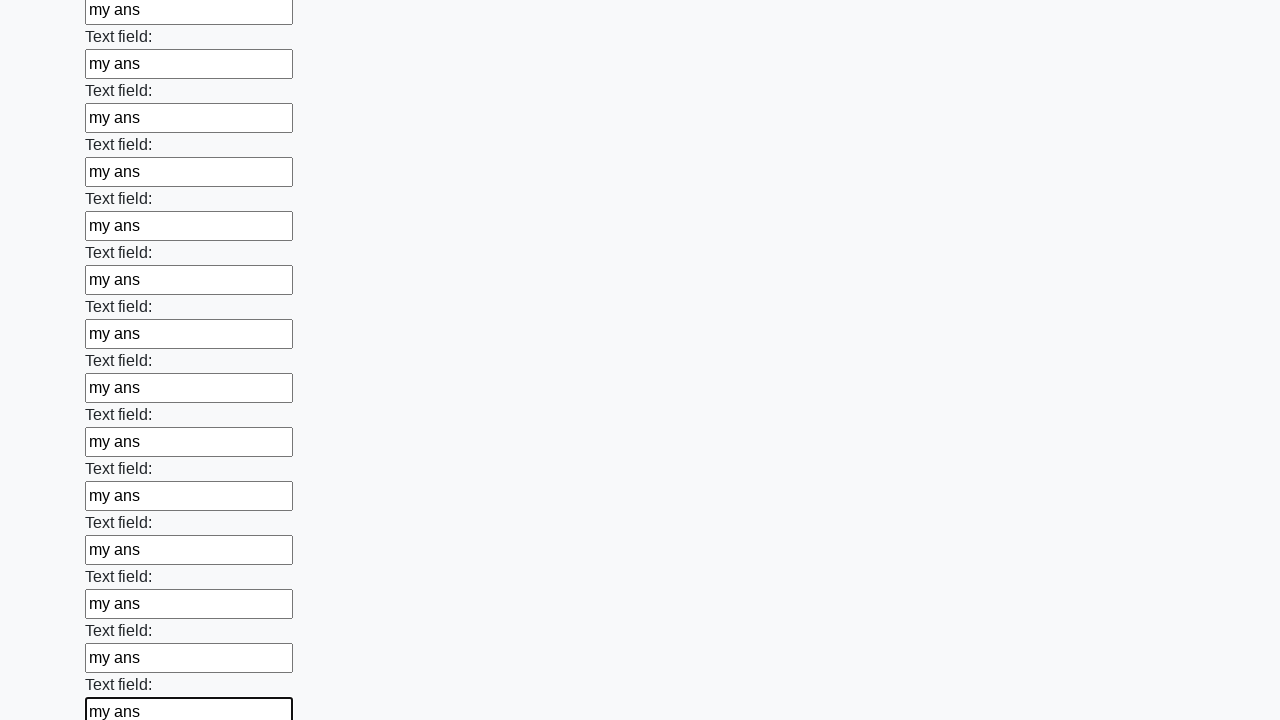

Filled input field with 'my ans' on input >> nth=42
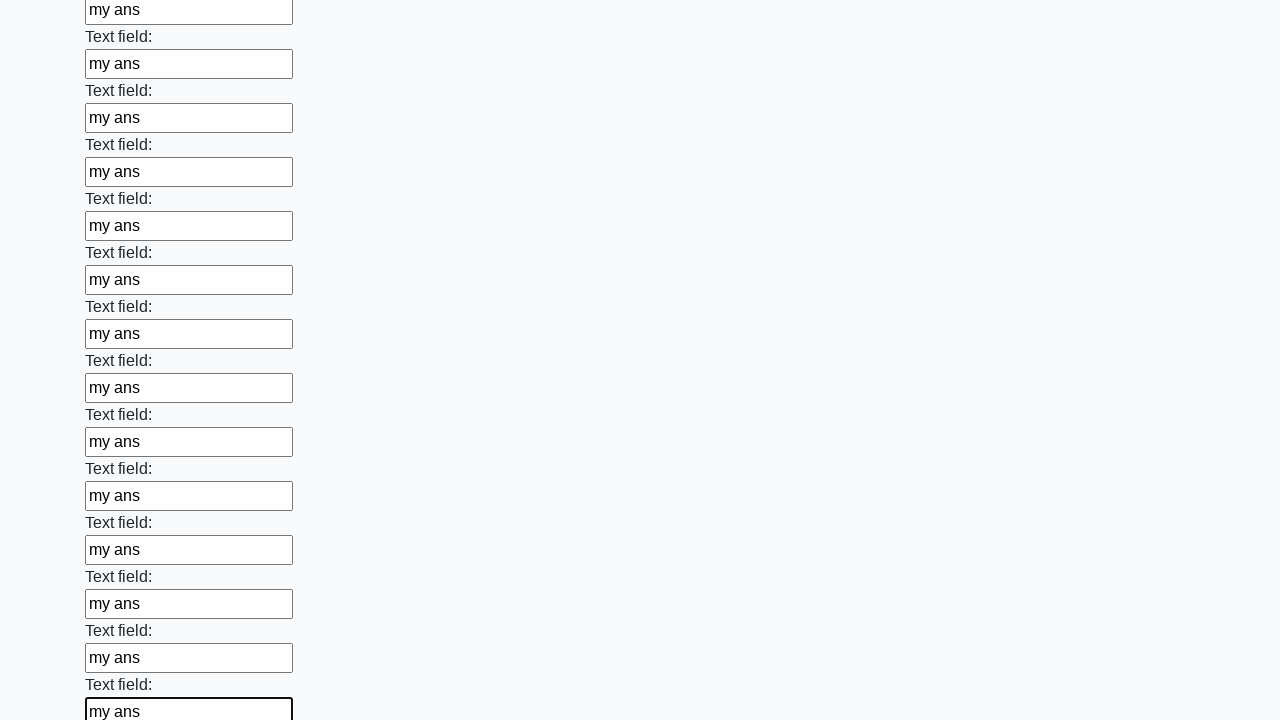

Filled input field with 'my ans' on input >> nth=43
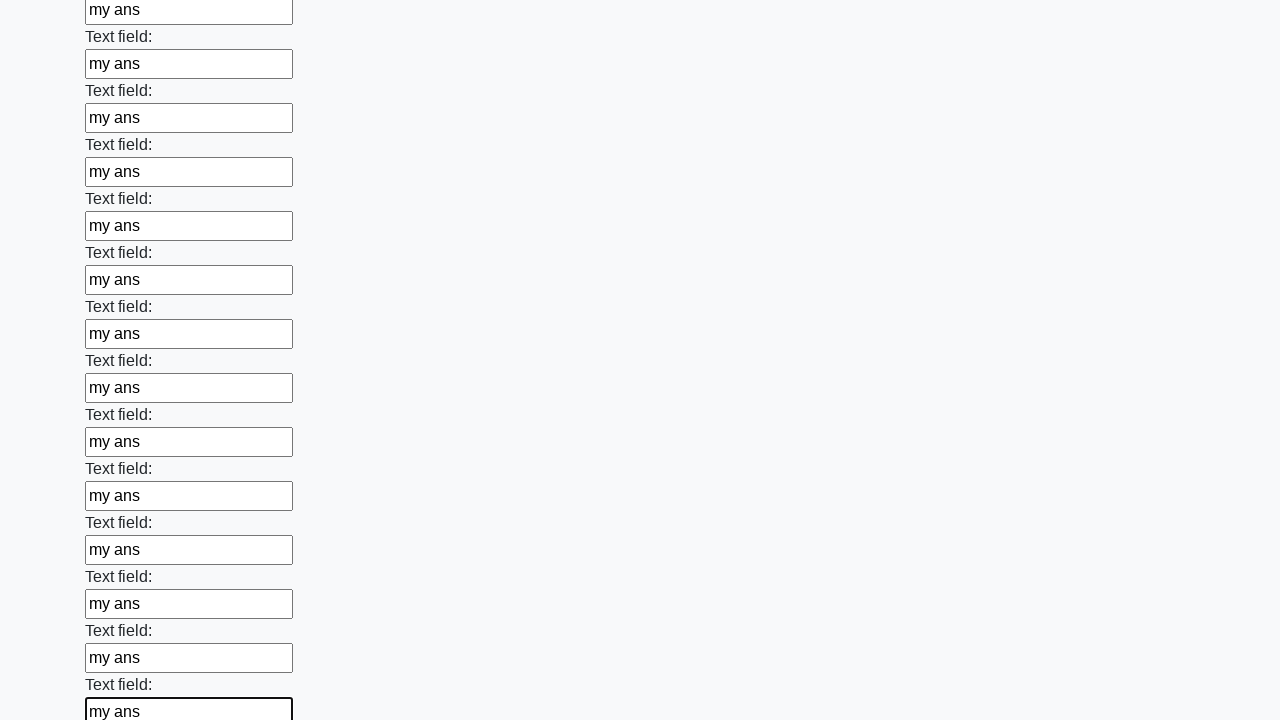

Filled input field with 'my ans' on input >> nth=44
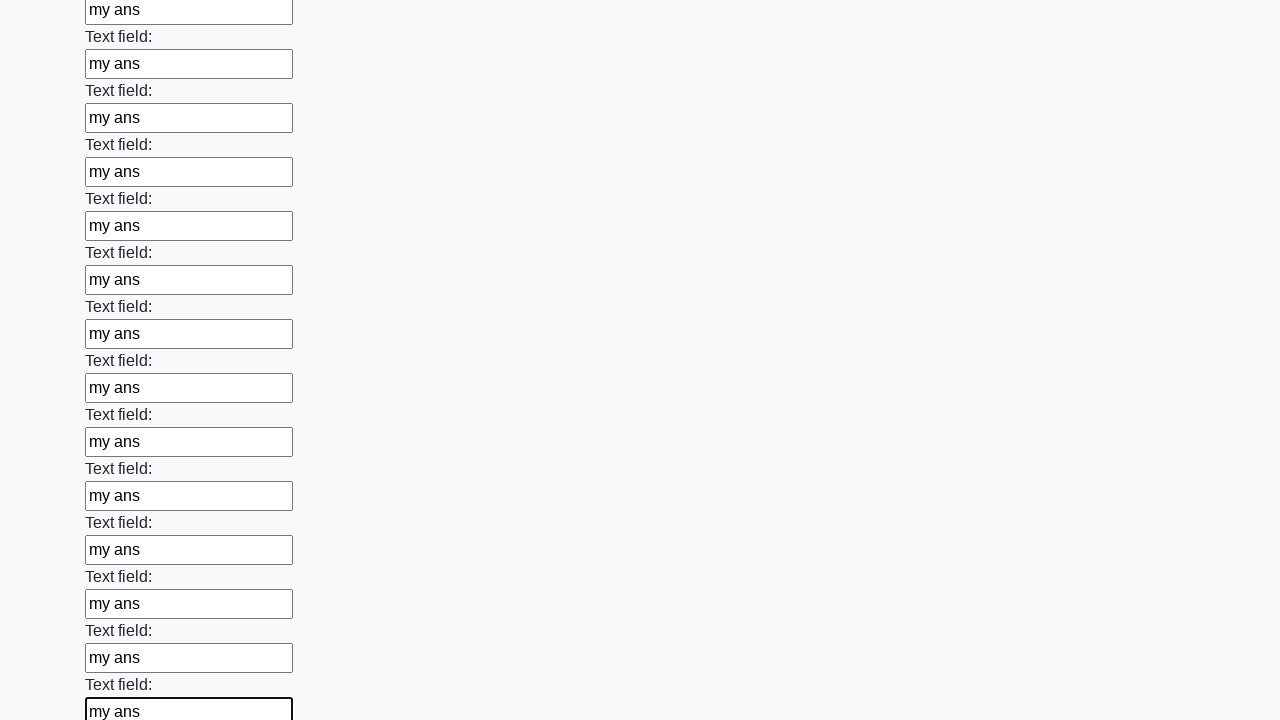

Filled input field with 'my ans' on input >> nth=45
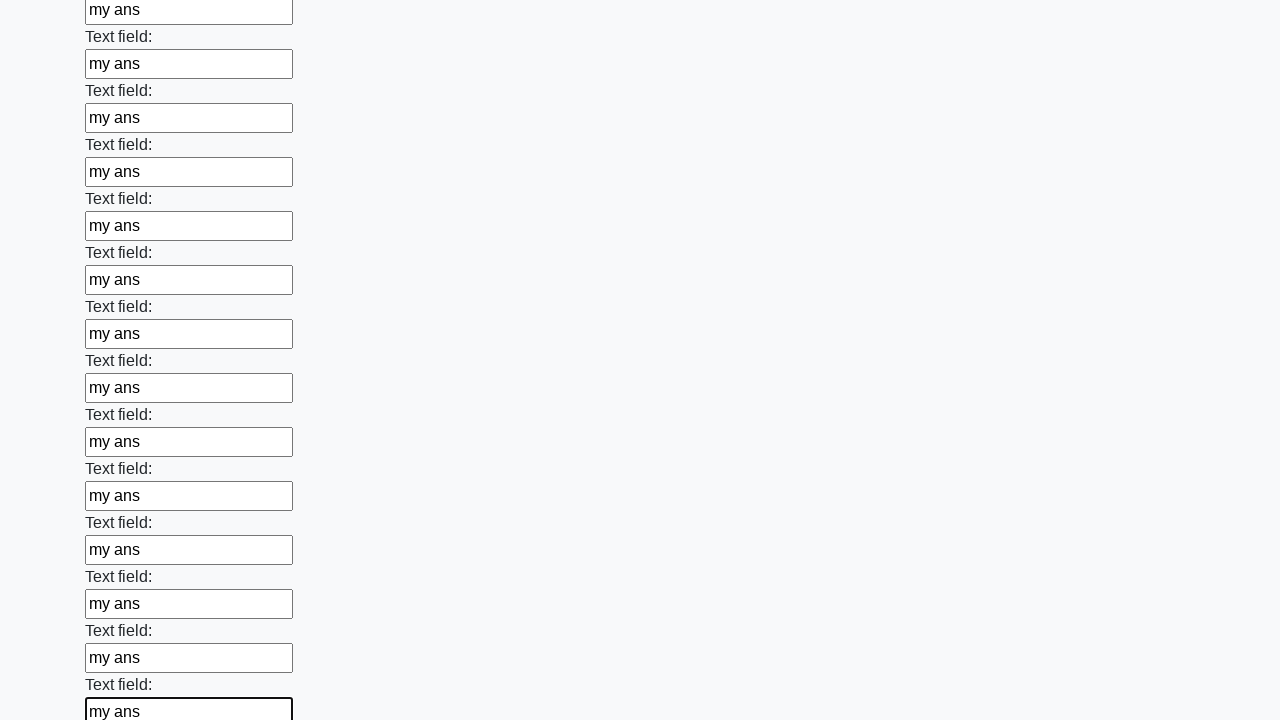

Filled input field with 'my ans' on input >> nth=46
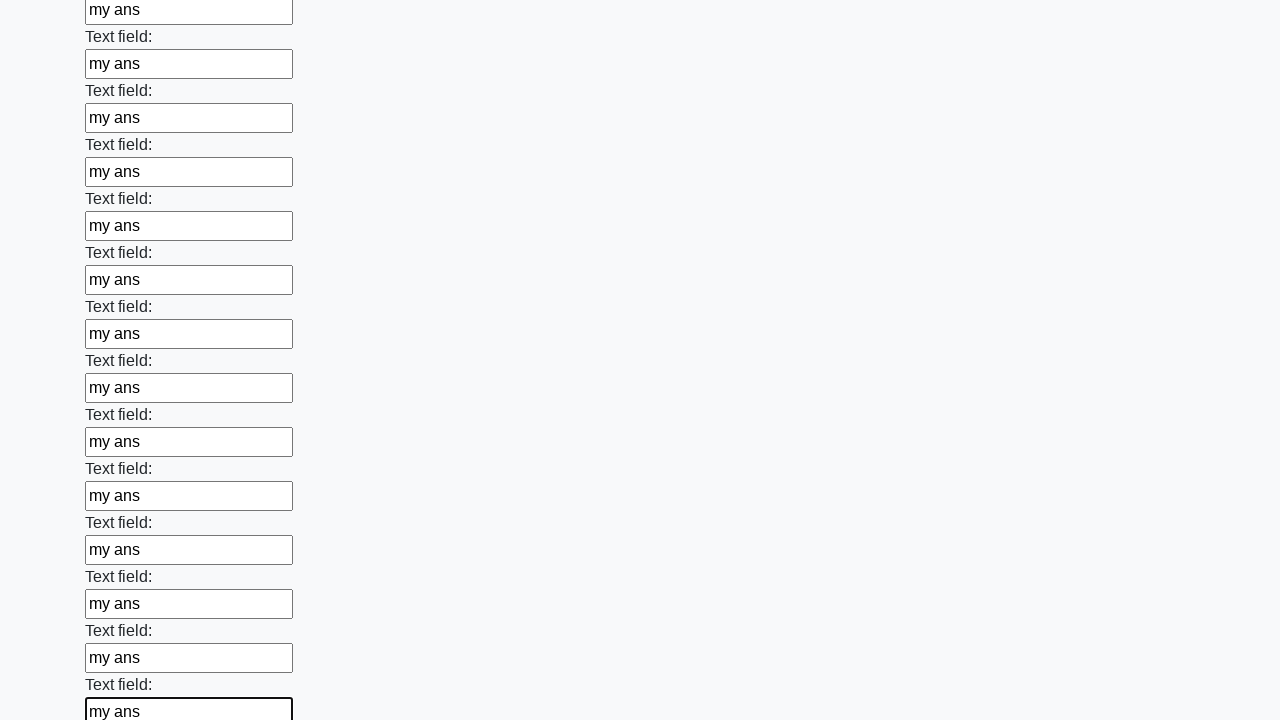

Filled input field with 'my ans' on input >> nth=47
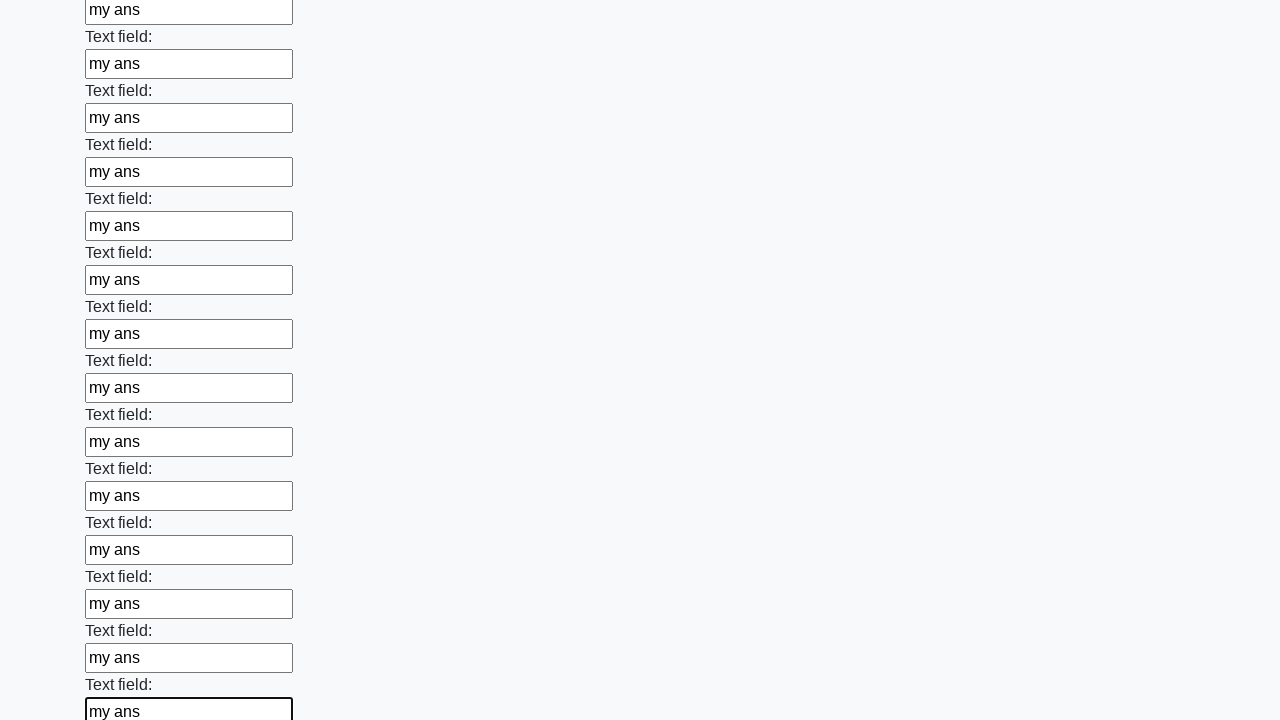

Filled input field with 'my ans' on input >> nth=48
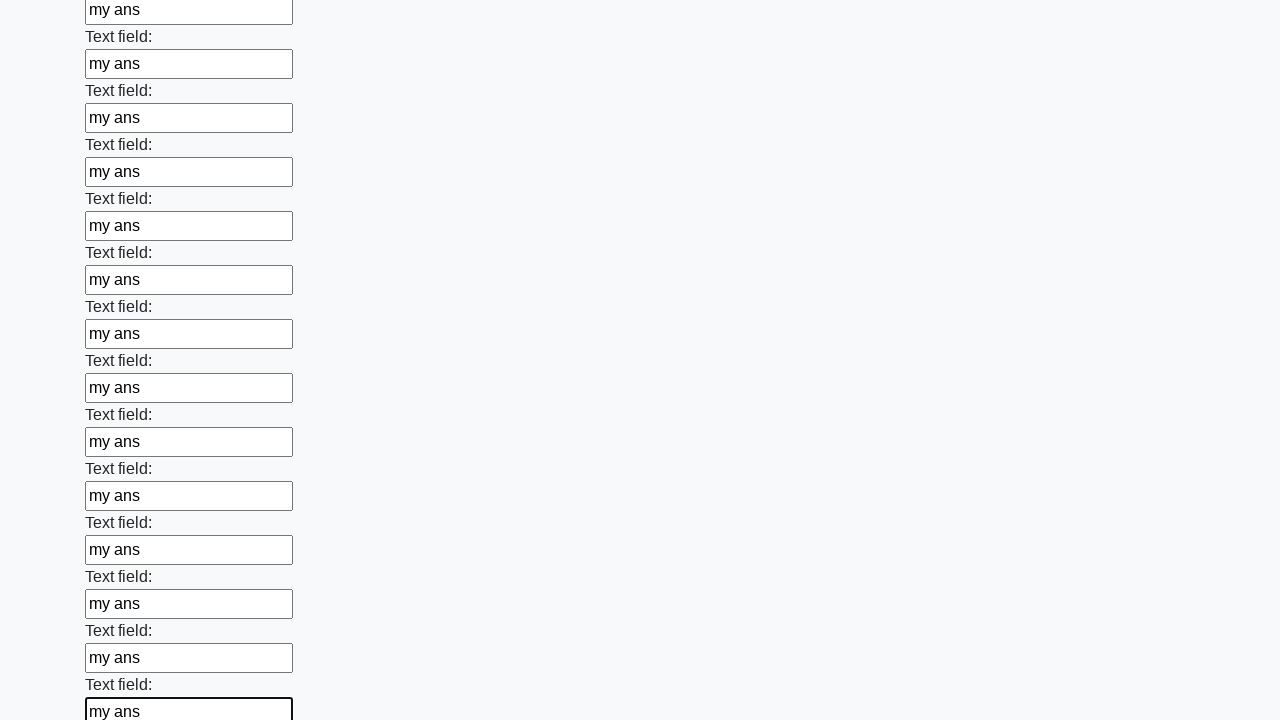

Filled input field with 'my ans' on input >> nth=49
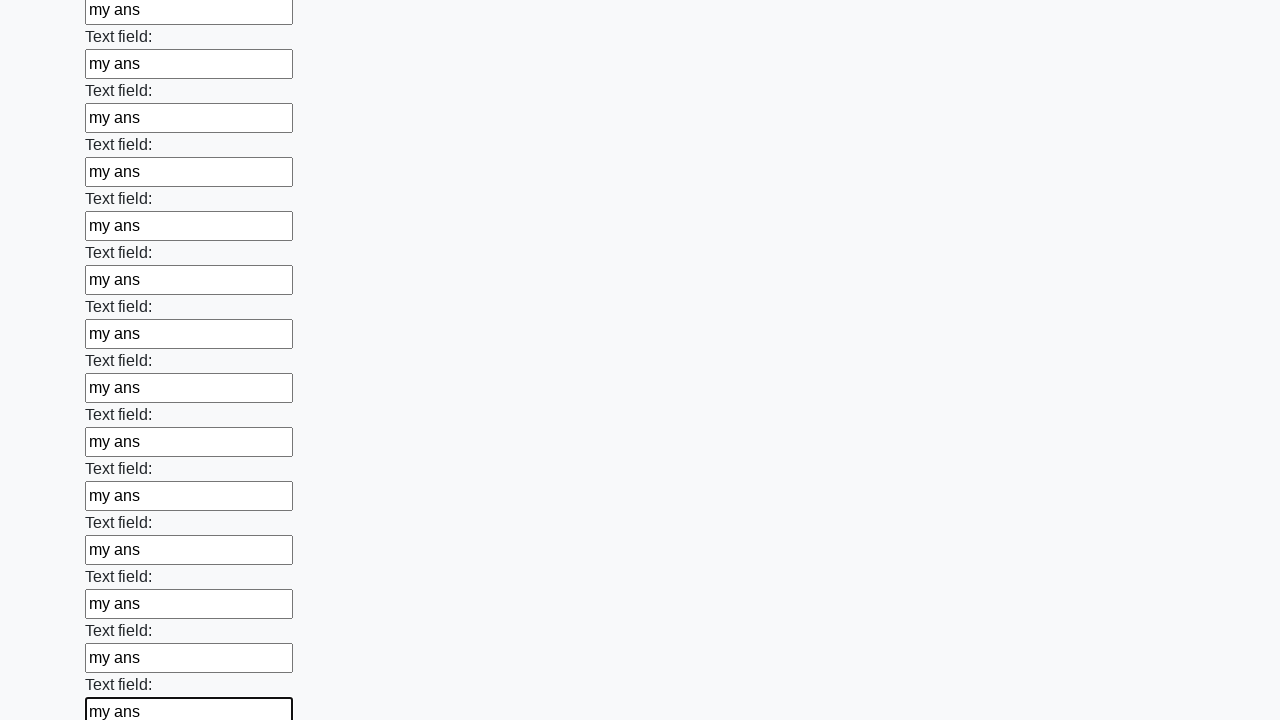

Filled input field with 'my ans' on input >> nth=50
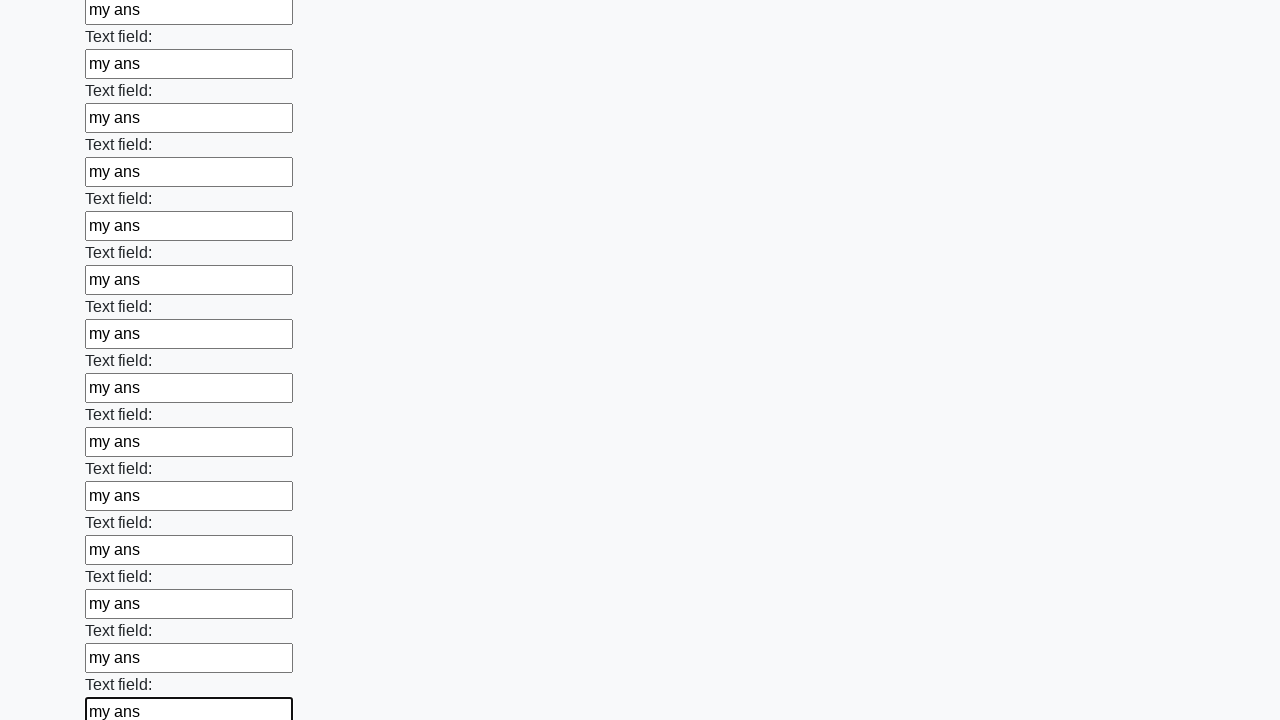

Filled input field with 'my ans' on input >> nth=51
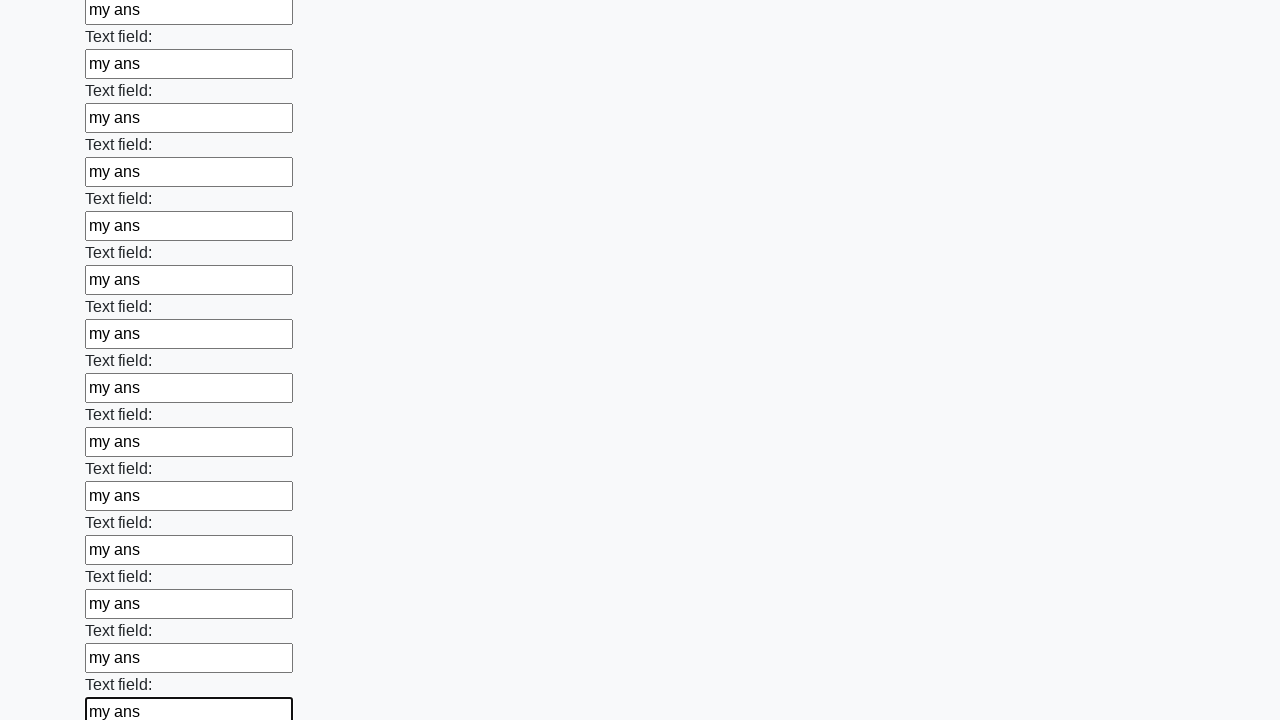

Filled input field with 'my ans' on input >> nth=52
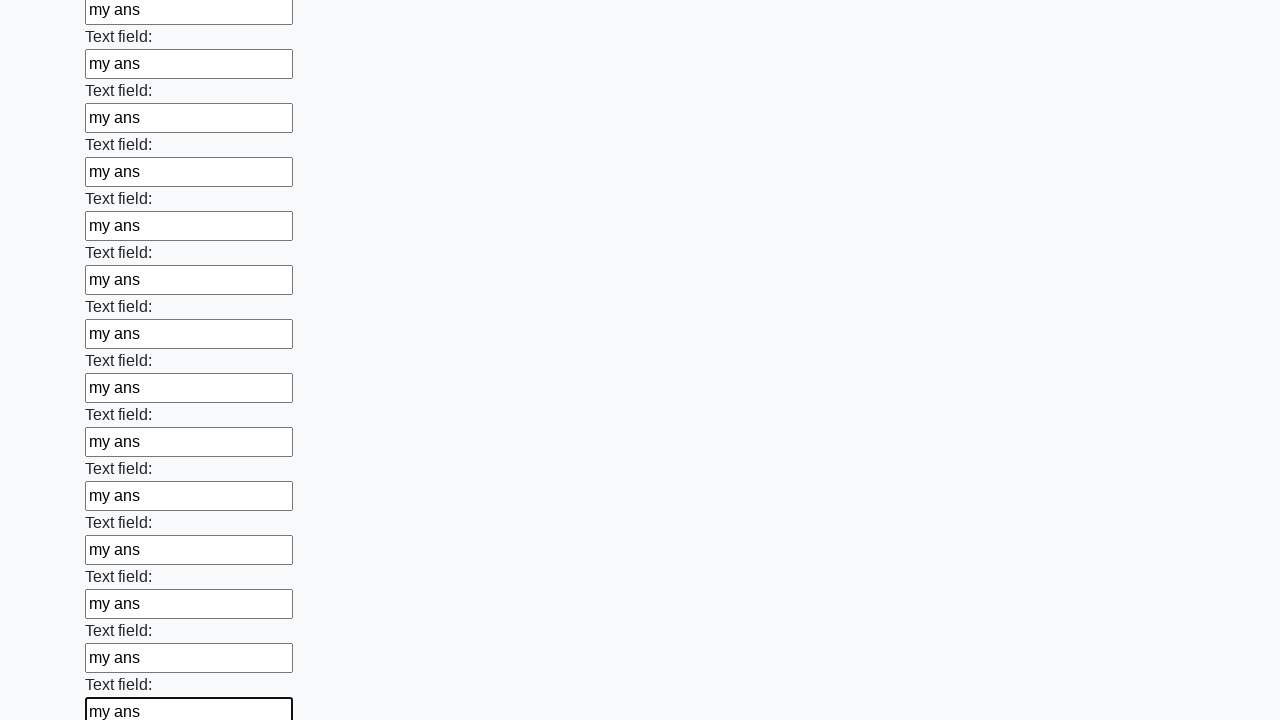

Filled input field with 'my ans' on input >> nth=53
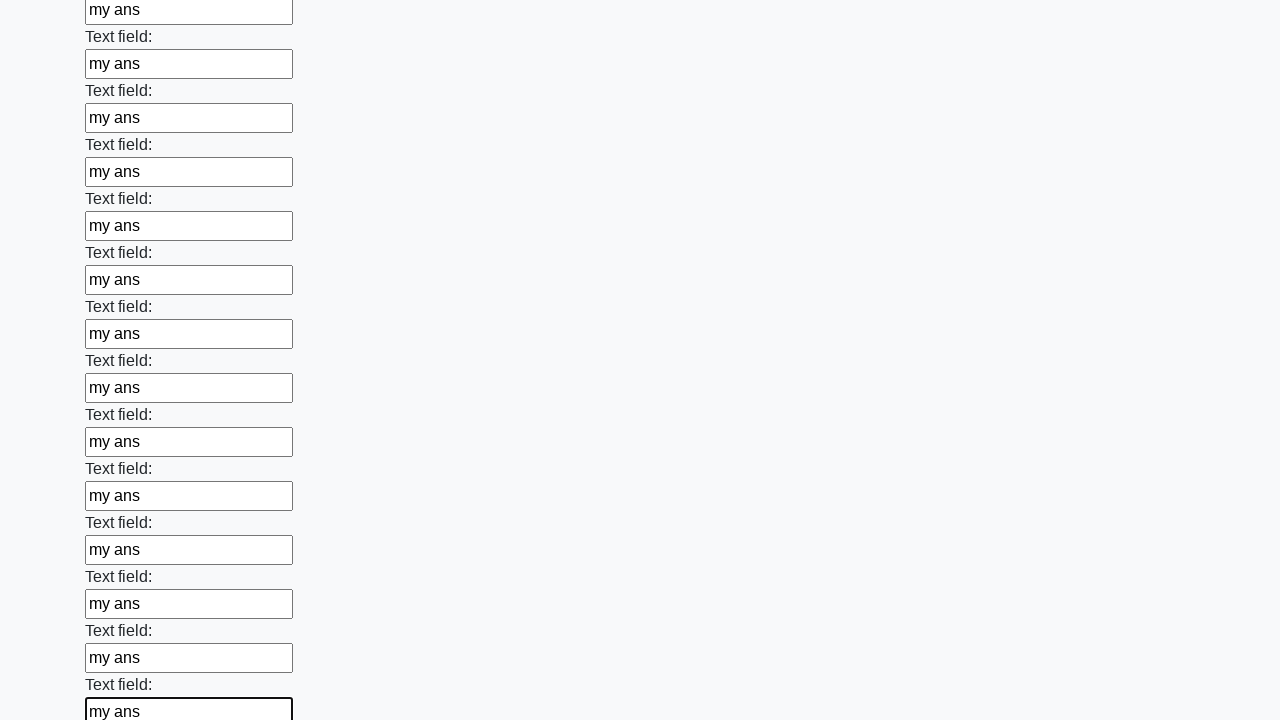

Filled input field with 'my ans' on input >> nth=54
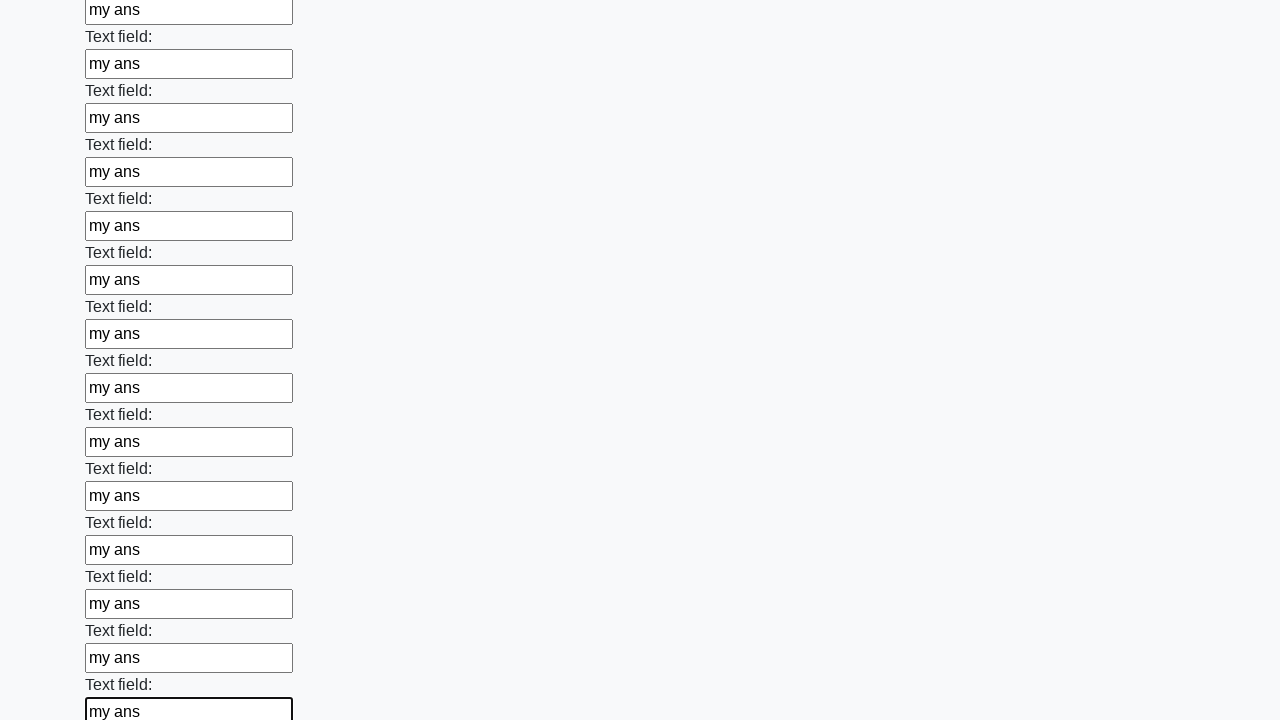

Filled input field with 'my ans' on input >> nth=55
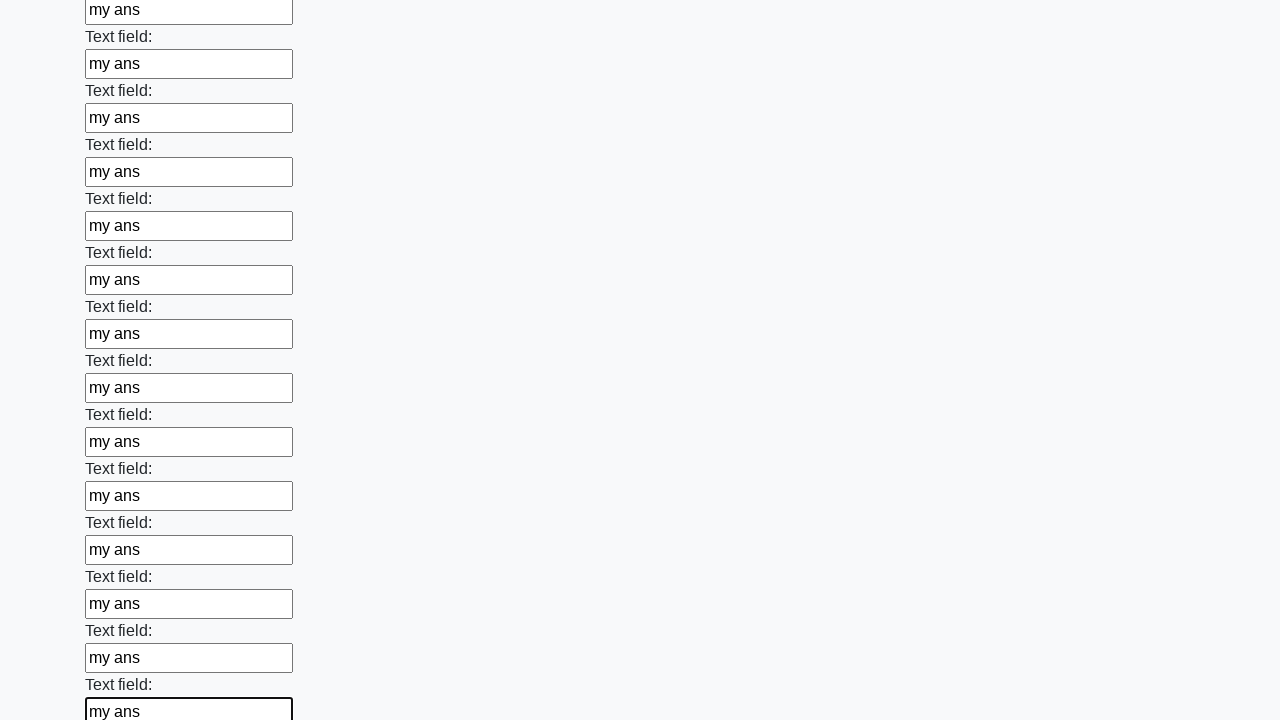

Filled input field with 'my ans' on input >> nth=56
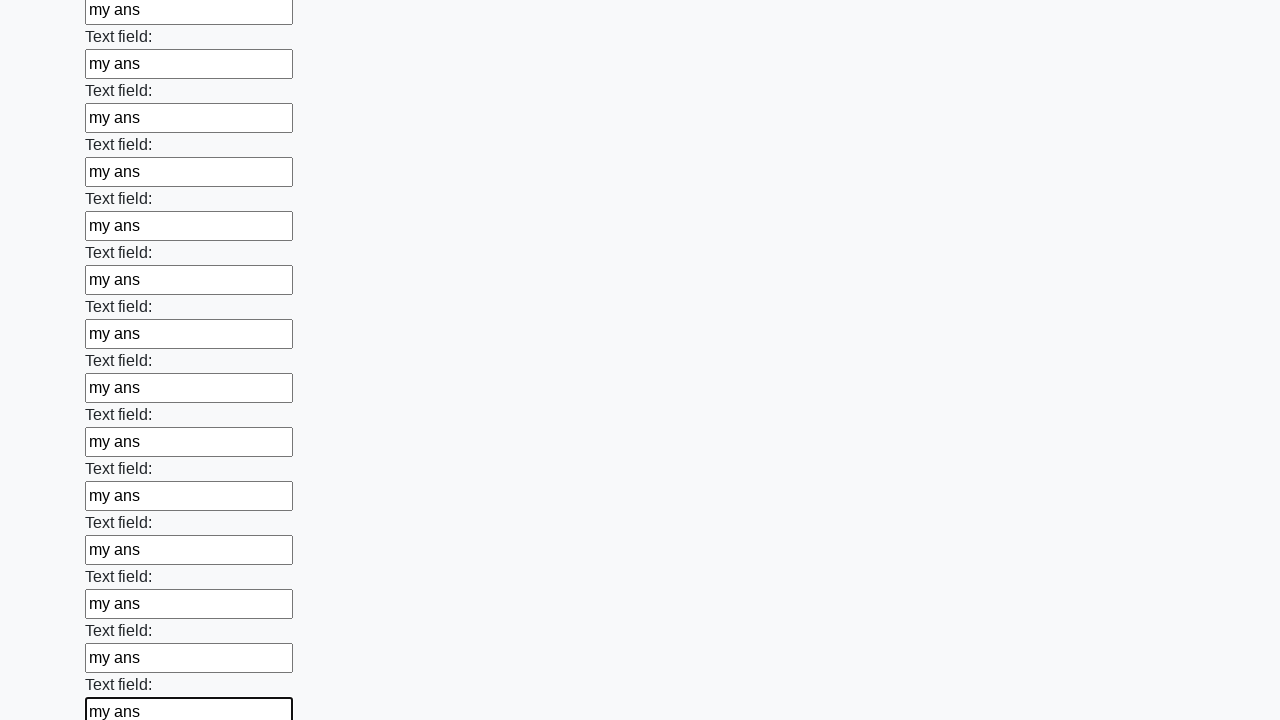

Filled input field with 'my ans' on input >> nth=57
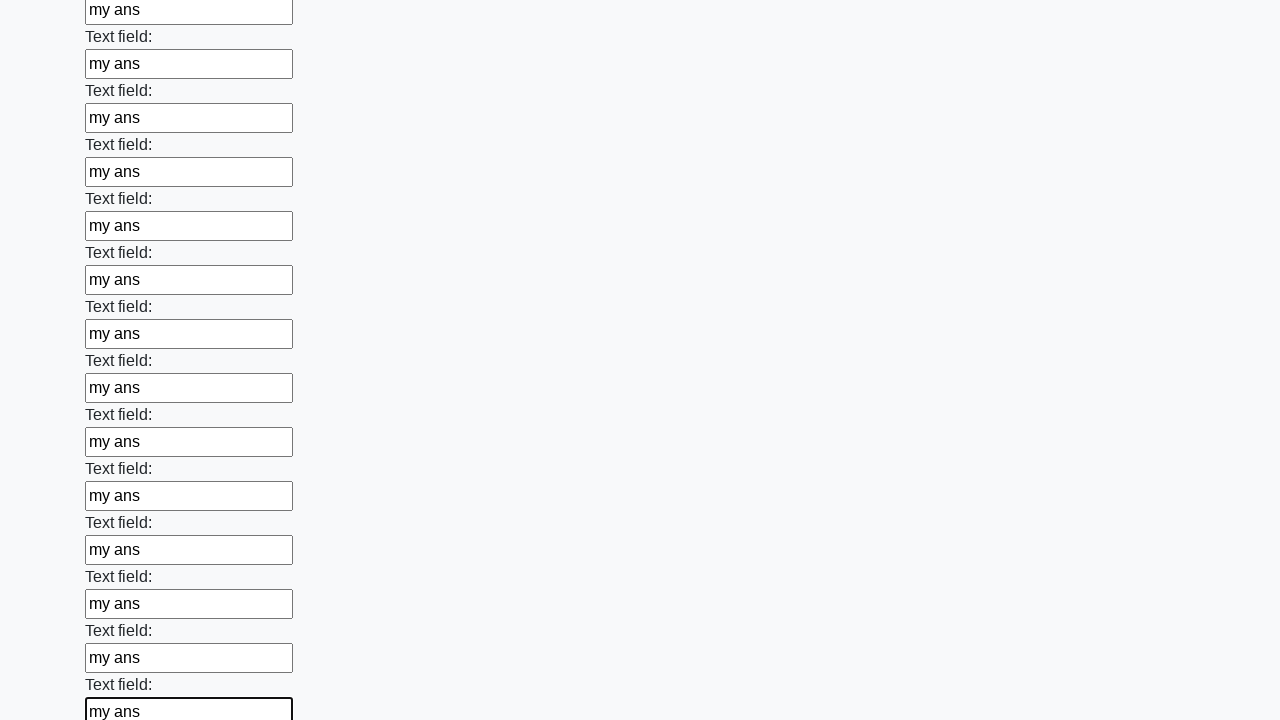

Filled input field with 'my ans' on input >> nth=58
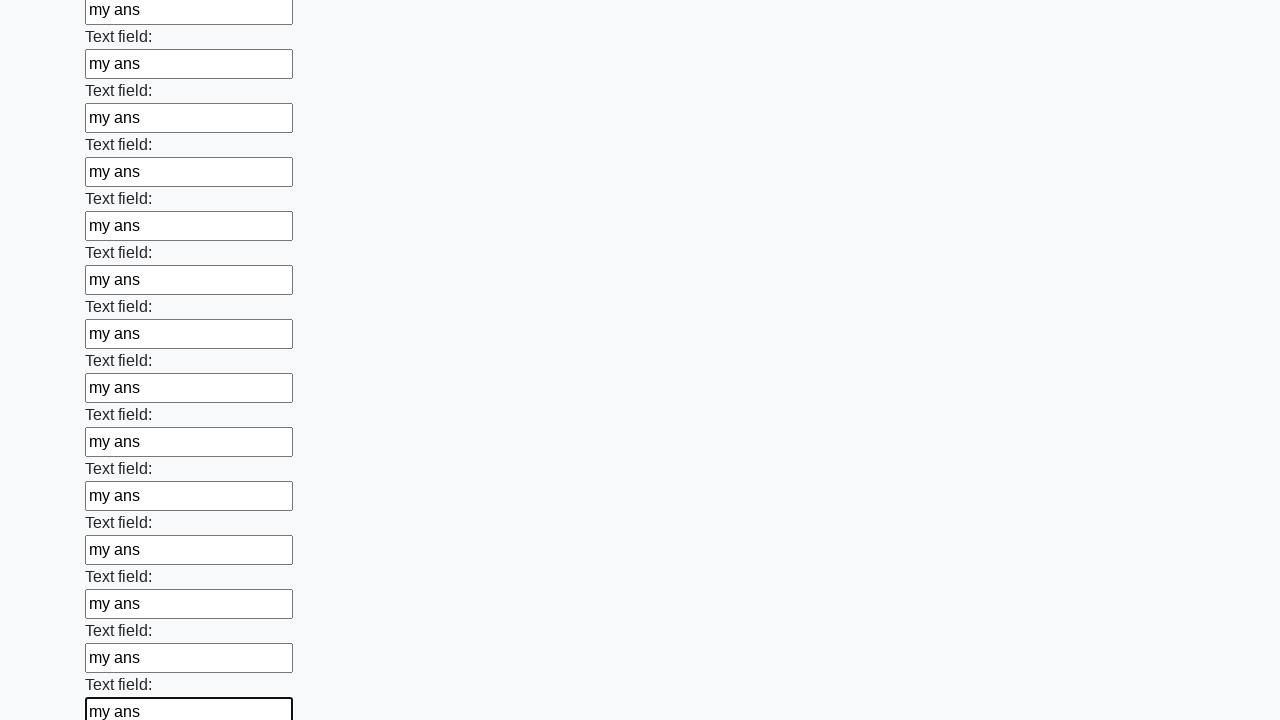

Filled input field with 'my ans' on input >> nth=59
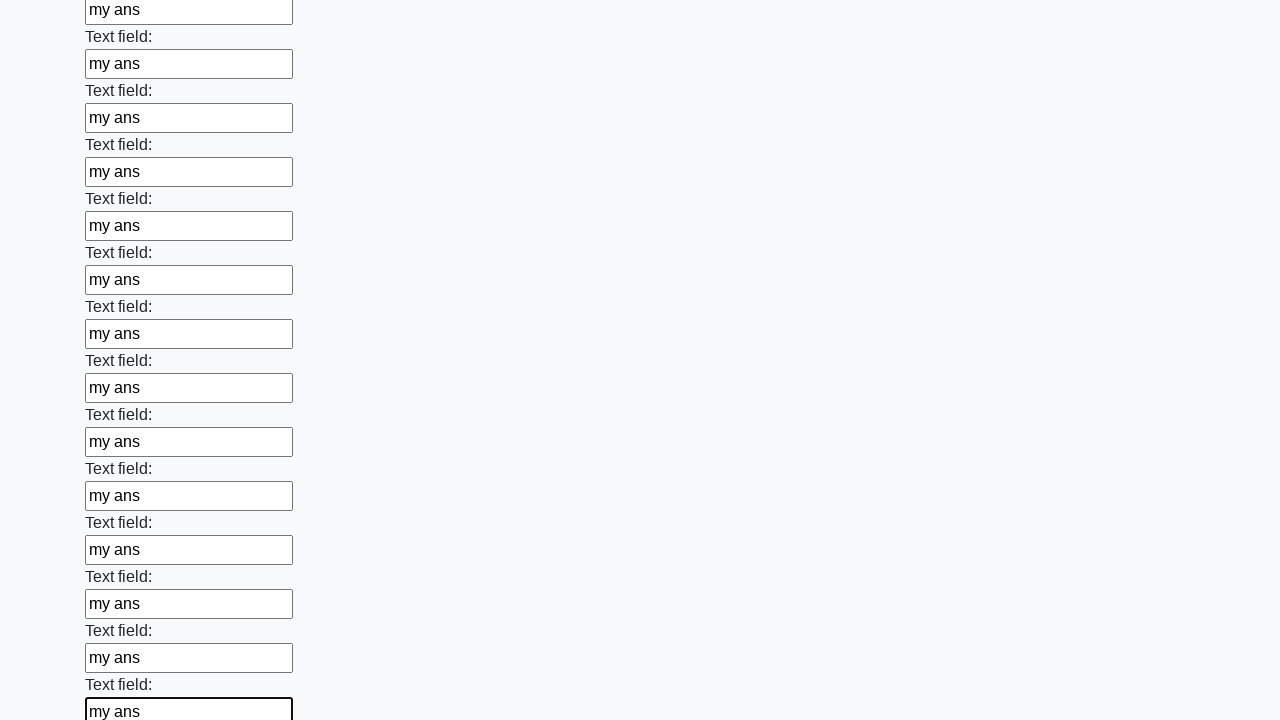

Filled input field with 'my ans' on input >> nth=60
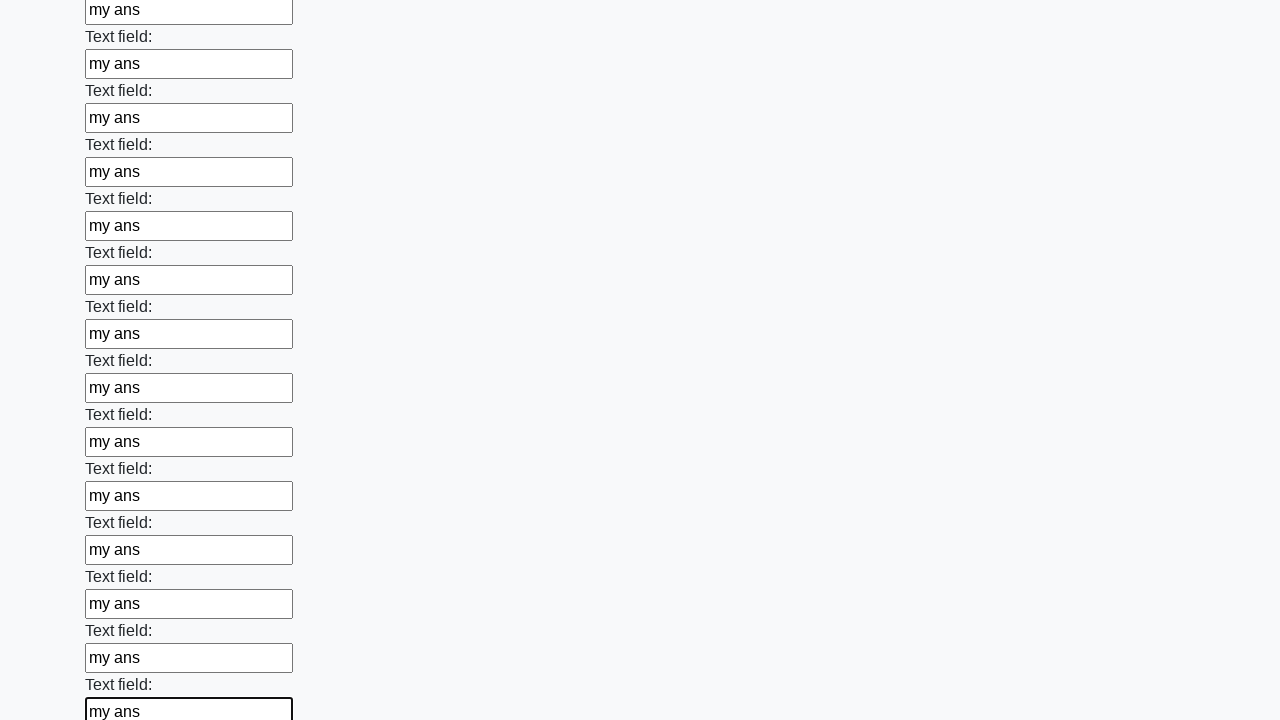

Filled input field with 'my ans' on input >> nth=61
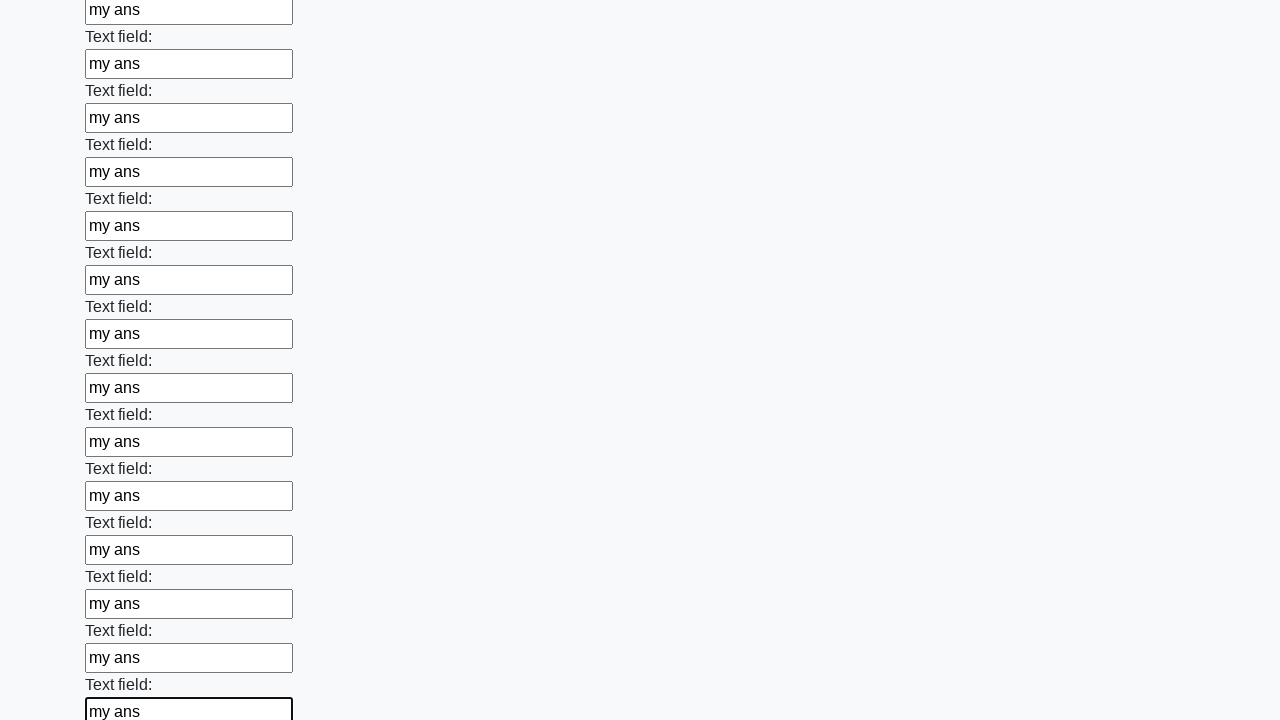

Filled input field with 'my ans' on input >> nth=62
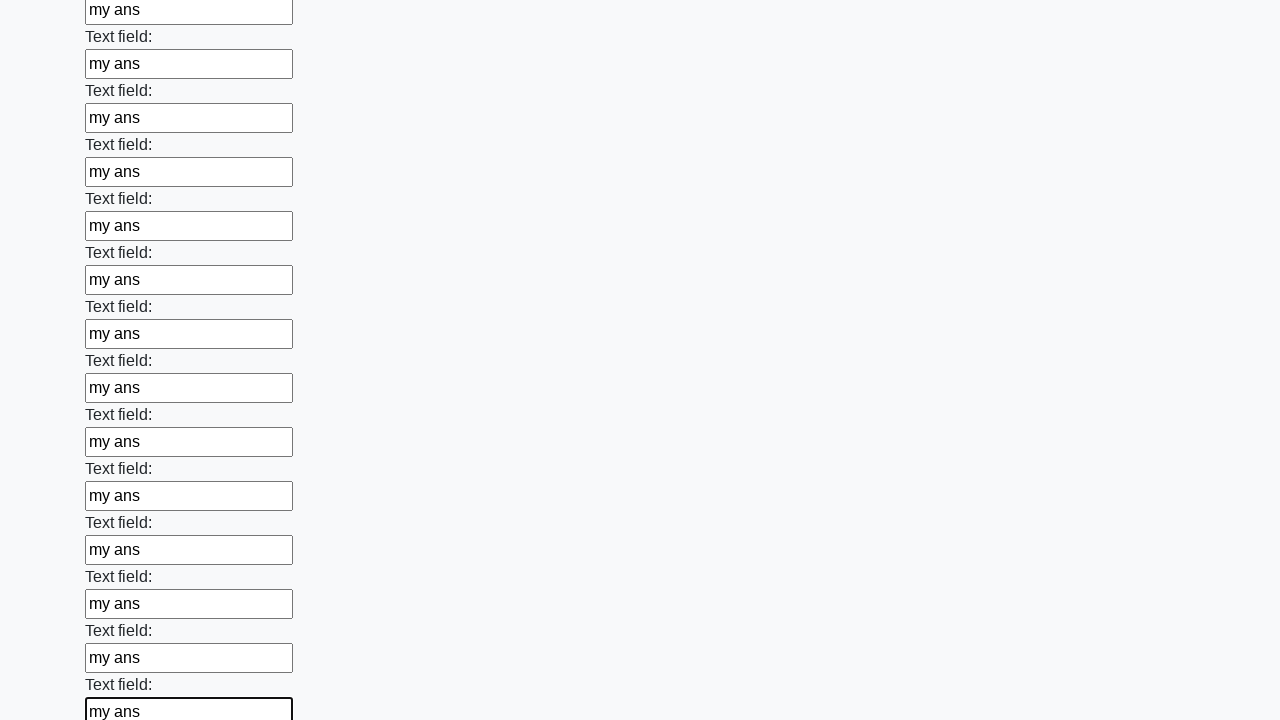

Filled input field with 'my ans' on input >> nth=63
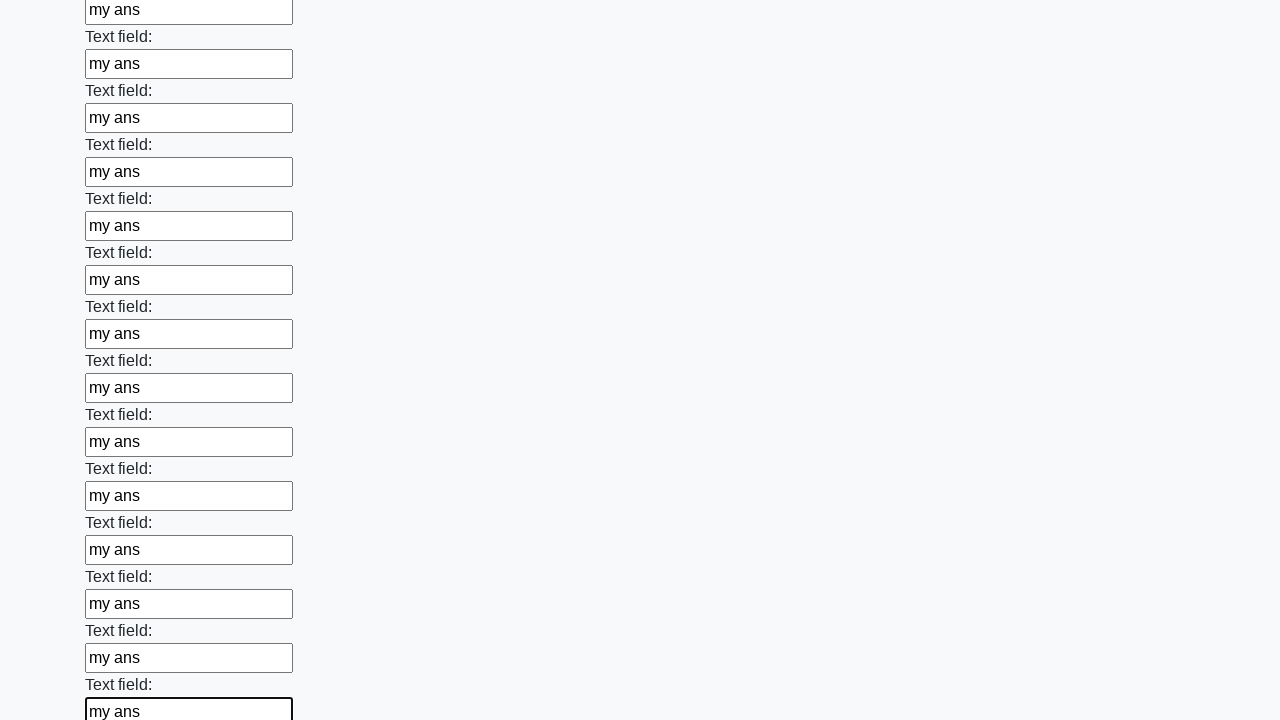

Filled input field with 'my ans' on input >> nth=64
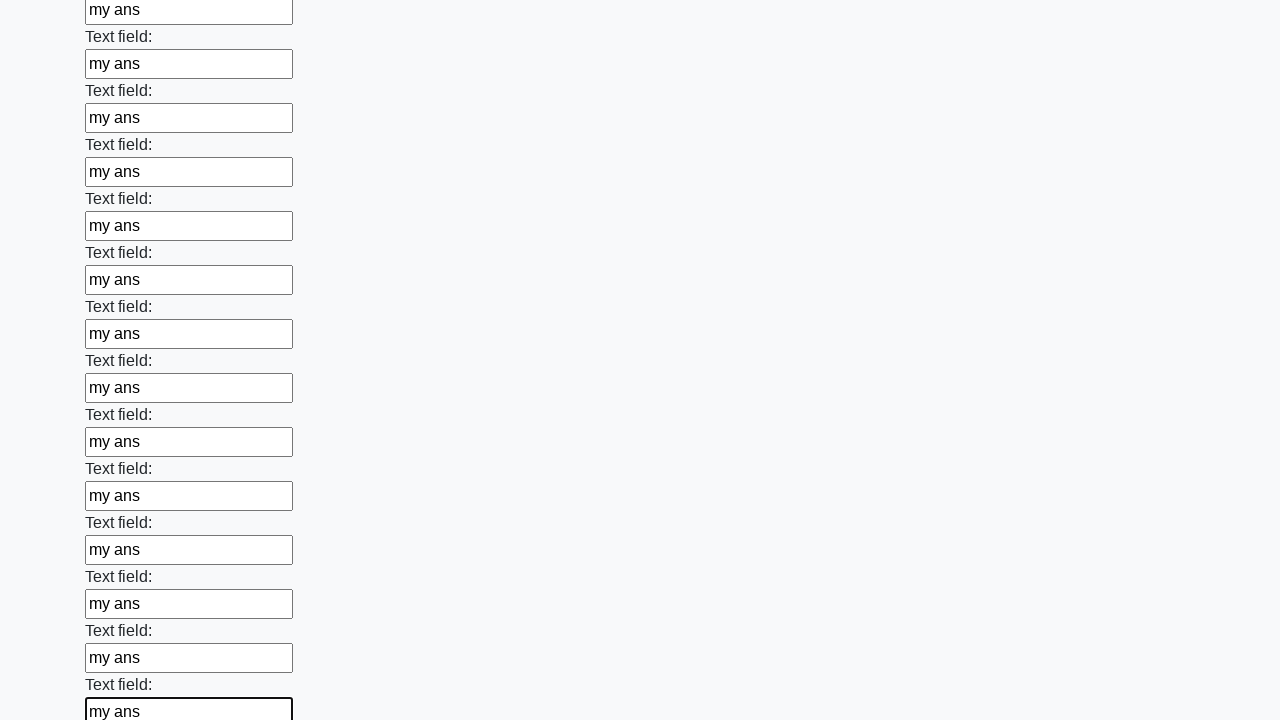

Filled input field with 'my ans' on input >> nth=65
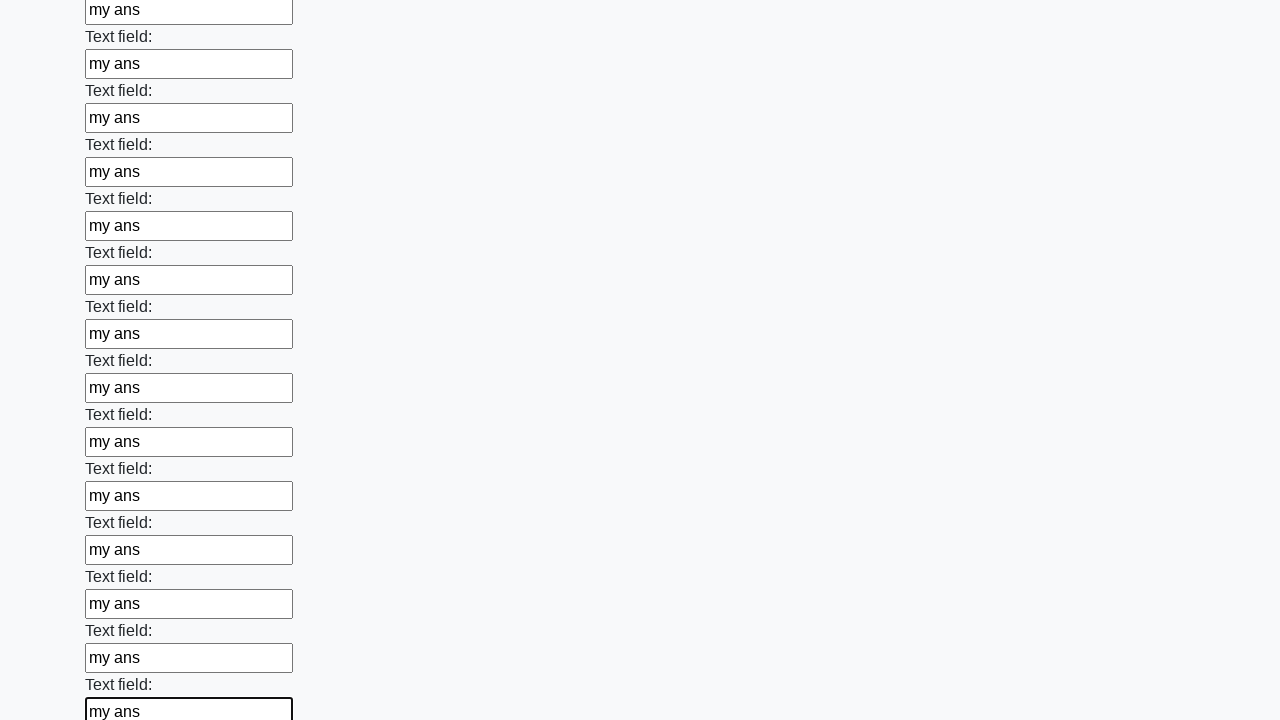

Filled input field with 'my ans' on input >> nth=66
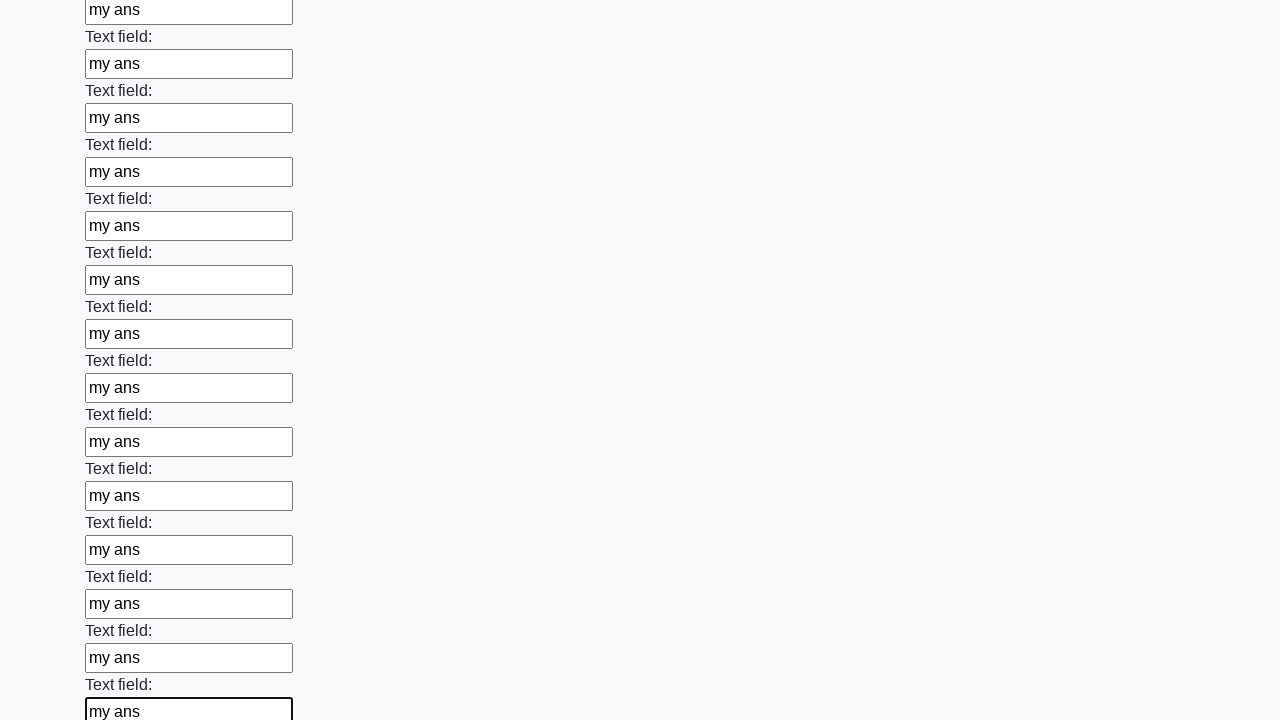

Filled input field with 'my ans' on input >> nth=67
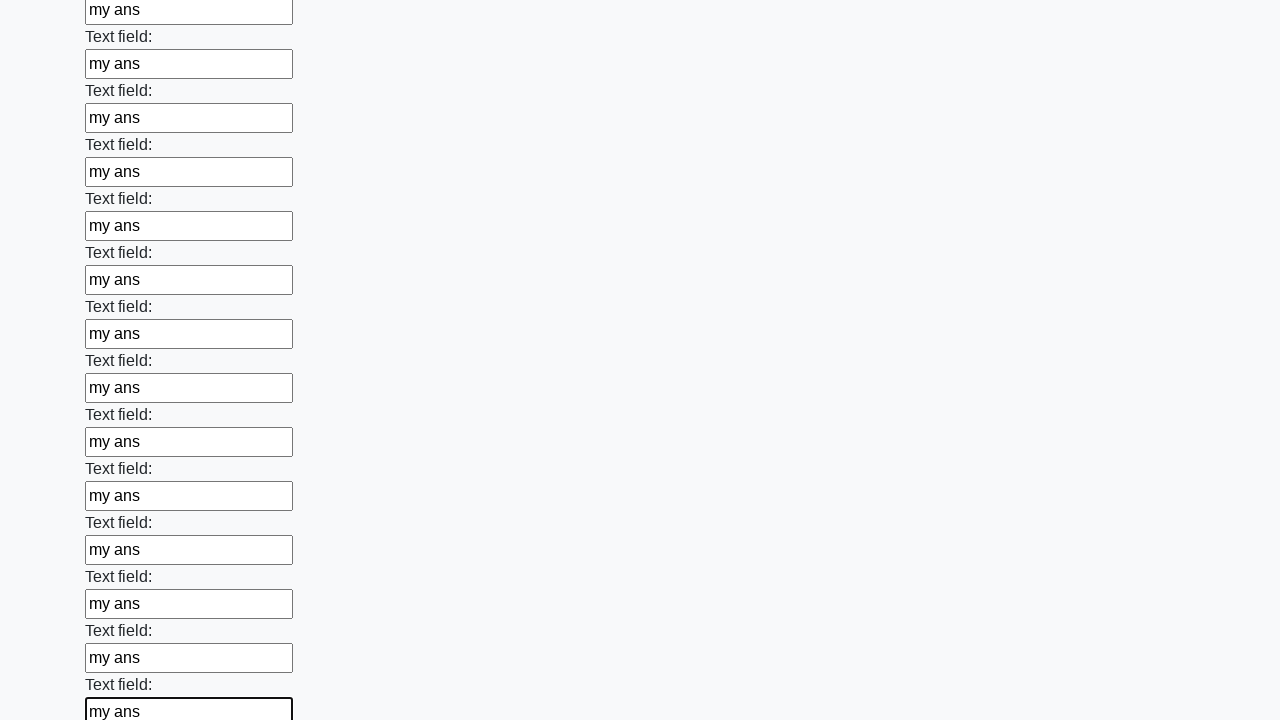

Filled input field with 'my ans' on input >> nth=68
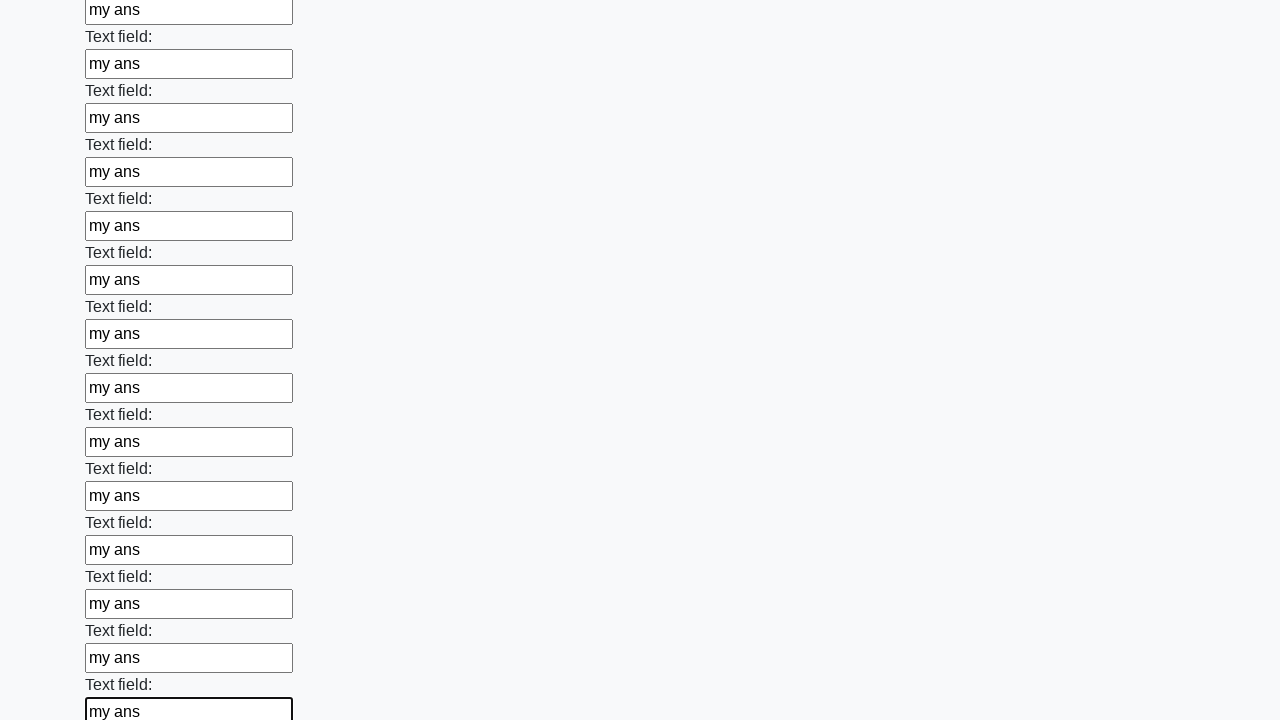

Filled input field with 'my ans' on input >> nth=69
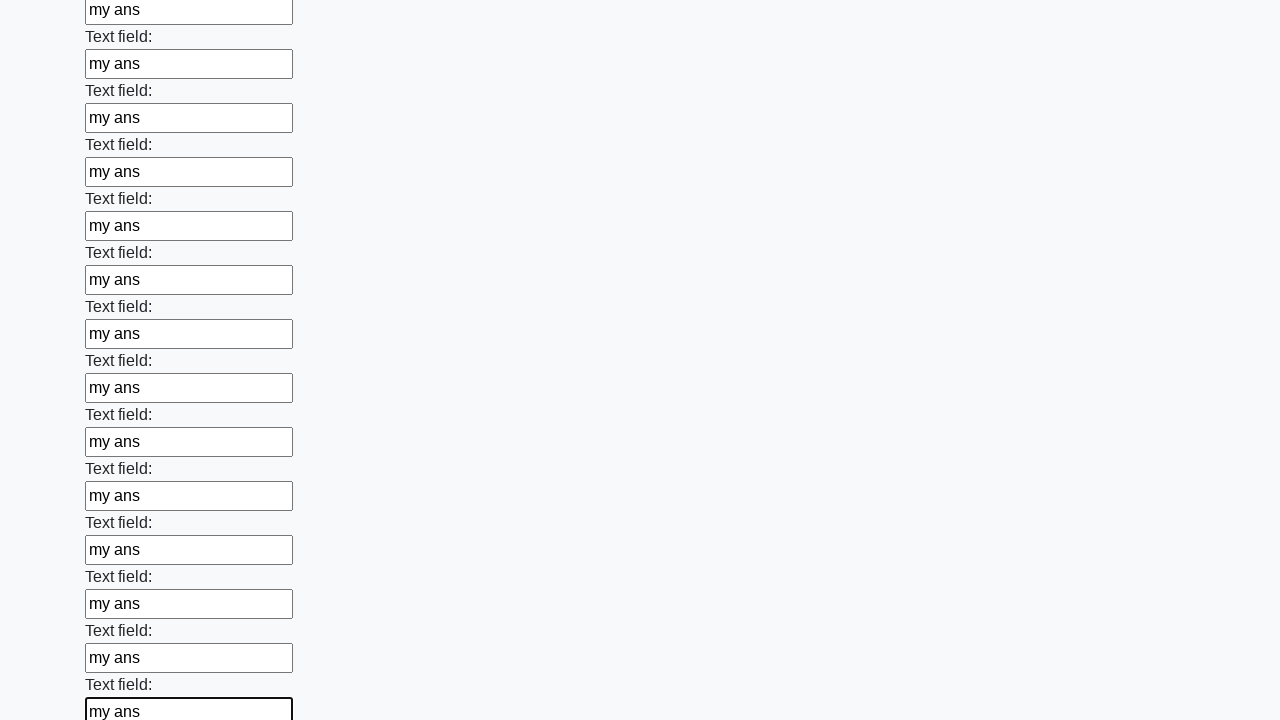

Filled input field with 'my ans' on input >> nth=70
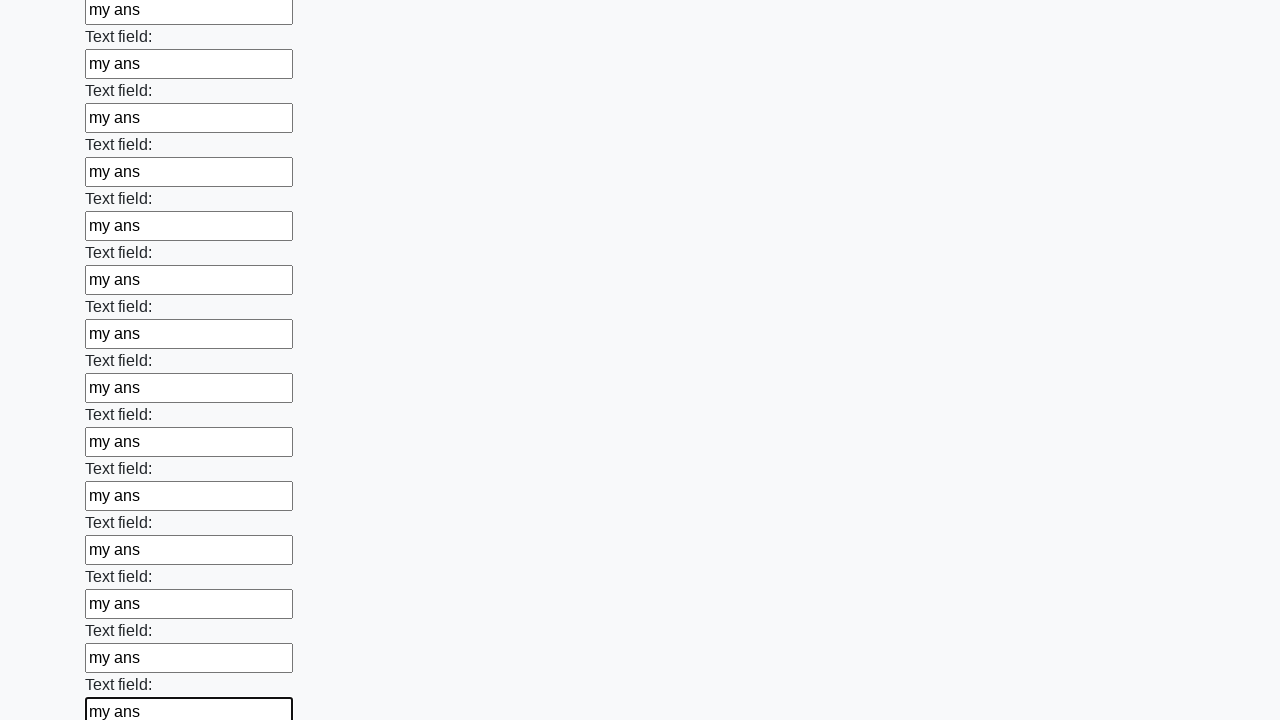

Filled input field with 'my ans' on input >> nth=71
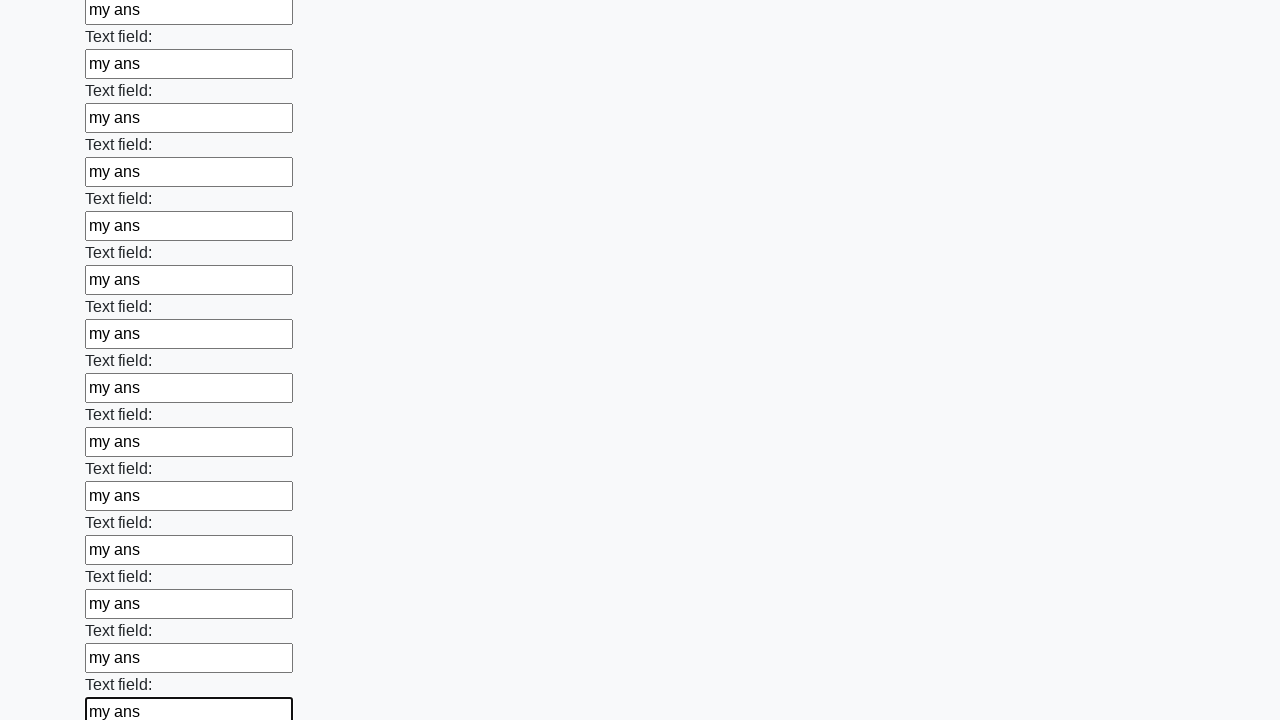

Filled input field with 'my ans' on input >> nth=72
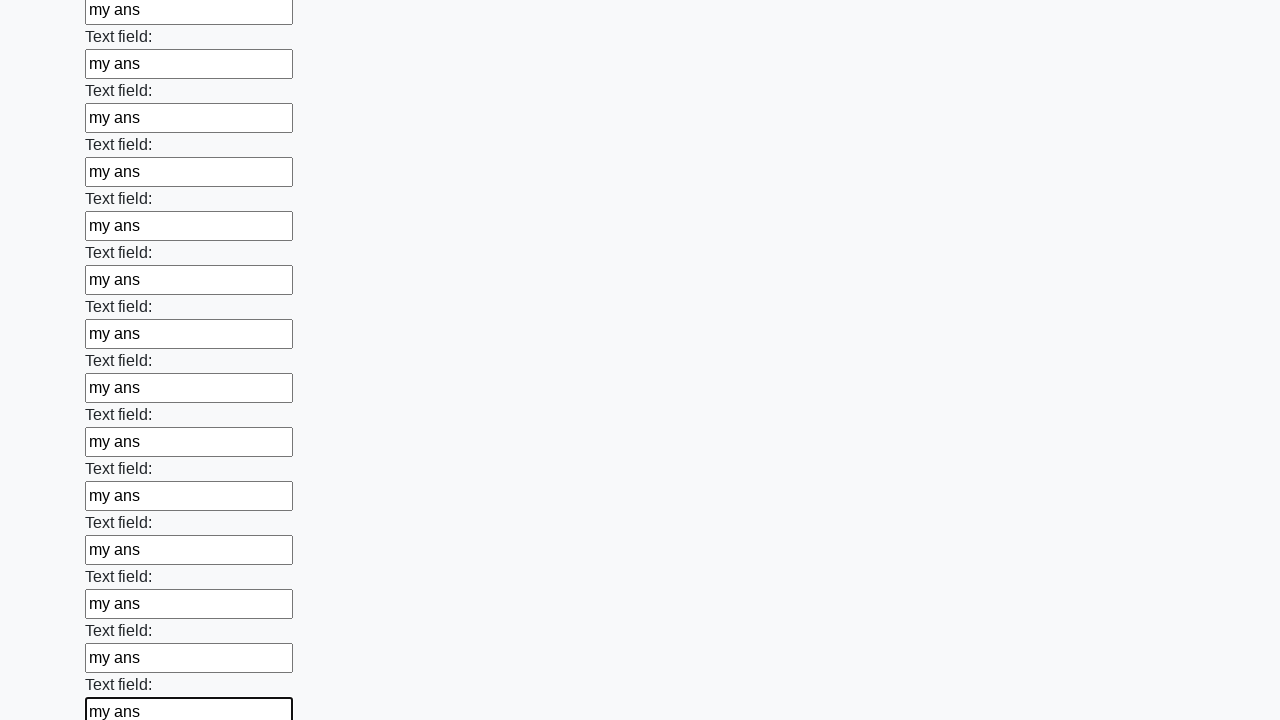

Filled input field with 'my ans' on input >> nth=73
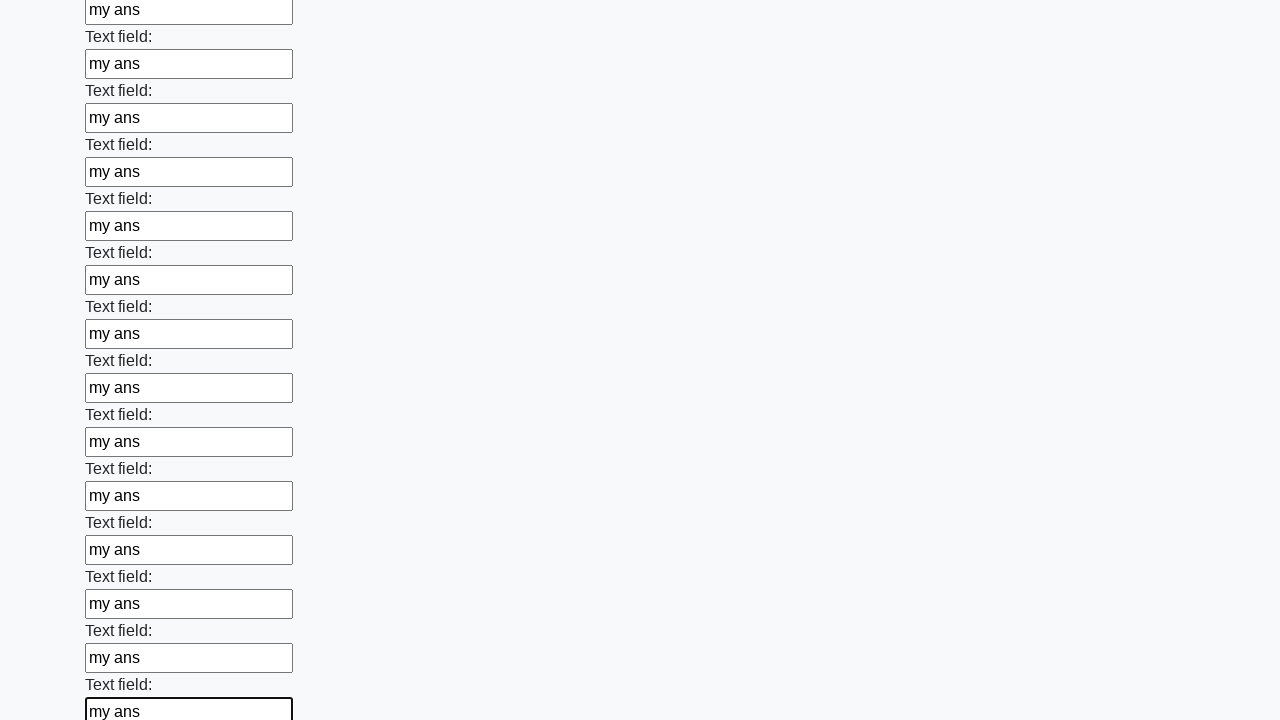

Filled input field with 'my ans' on input >> nth=74
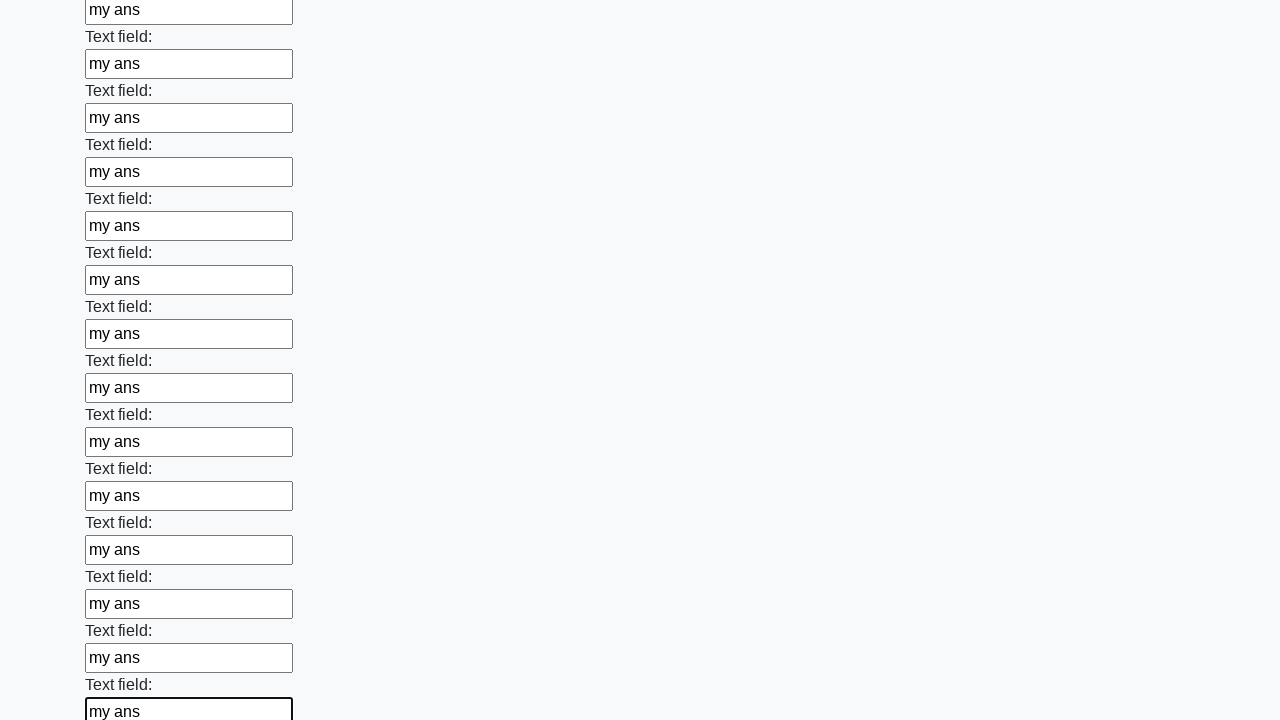

Filled input field with 'my ans' on input >> nth=75
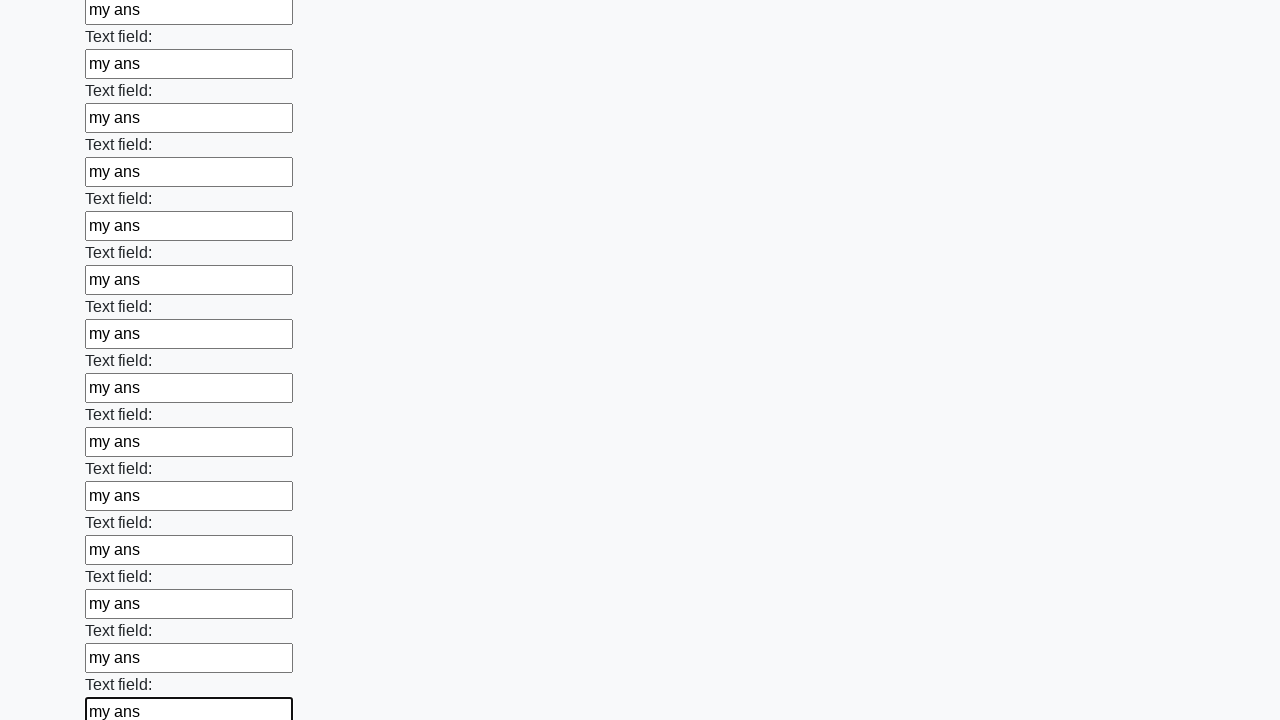

Filled input field with 'my ans' on input >> nth=76
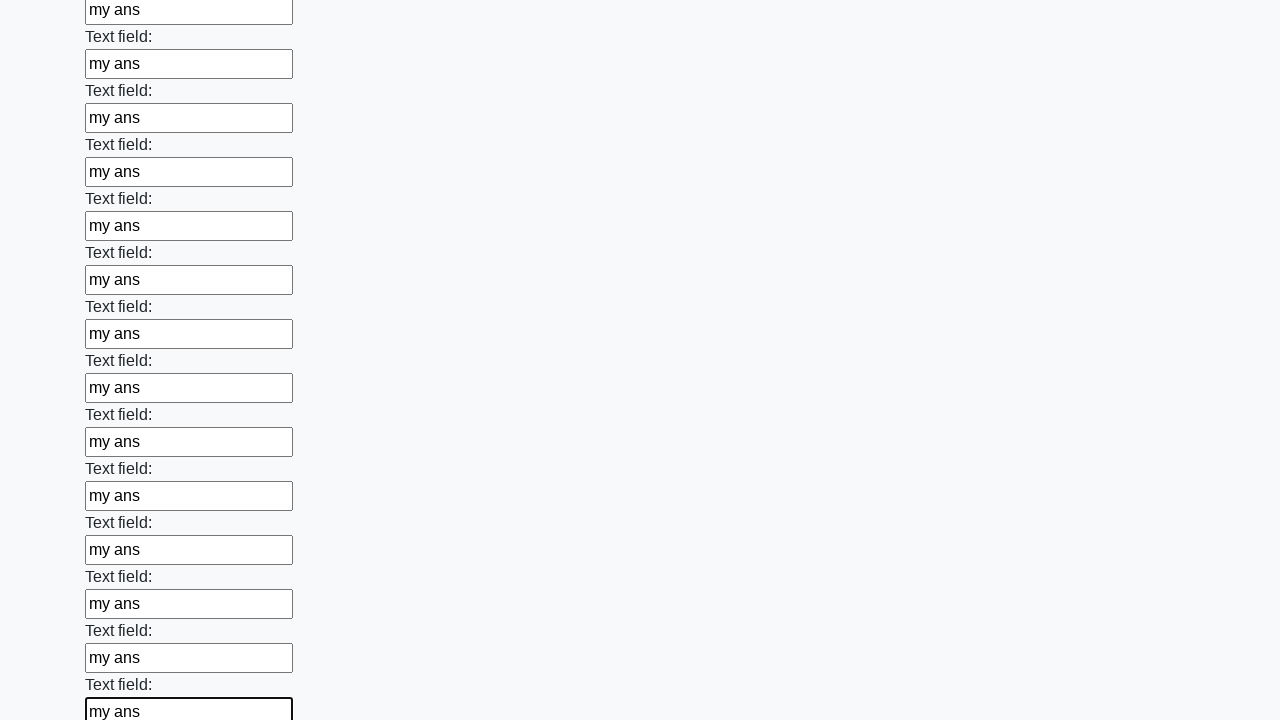

Filled input field with 'my ans' on input >> nth=77
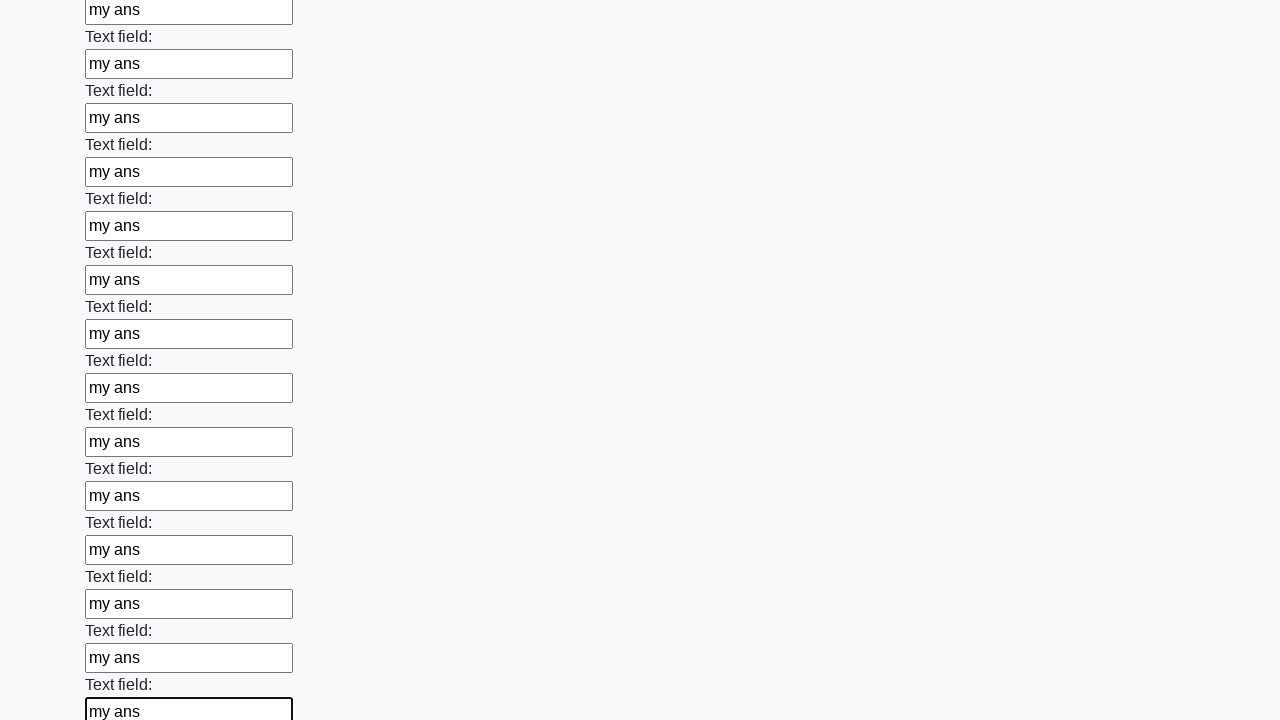

Filled input field with 'my ans' on input >> nth=78
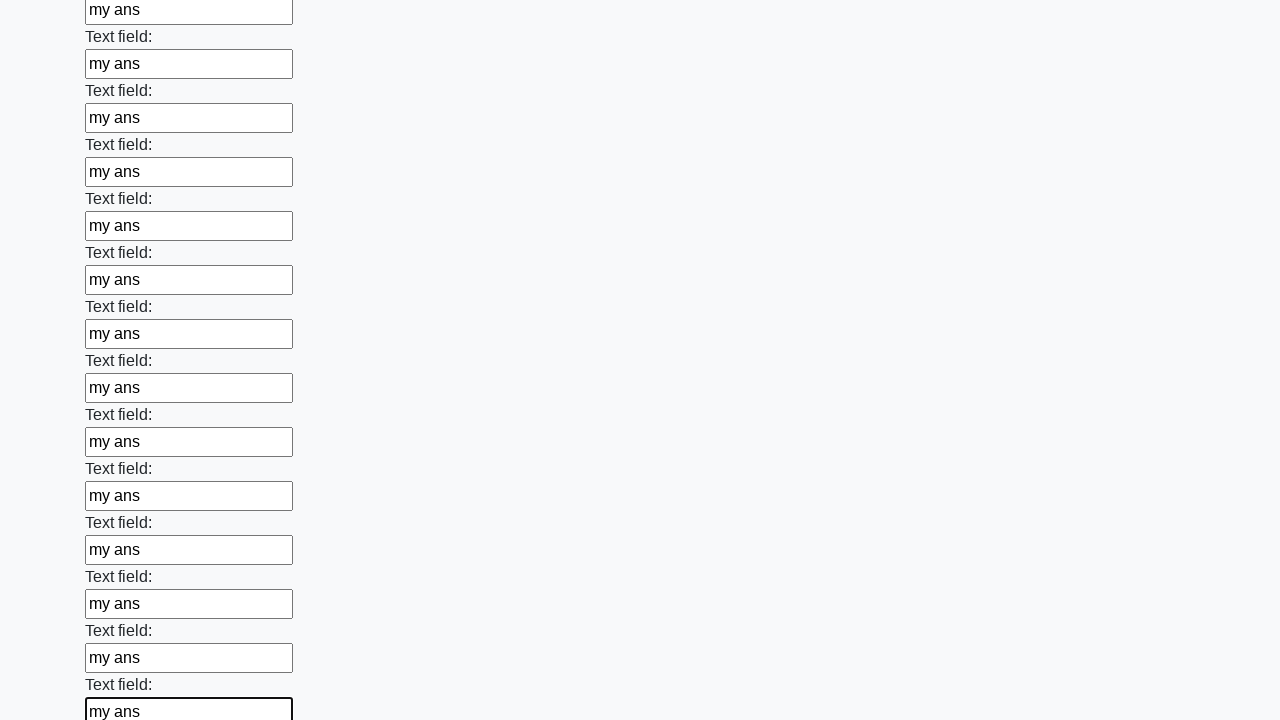

Filled input field with 'my ans' on input >> nth=79
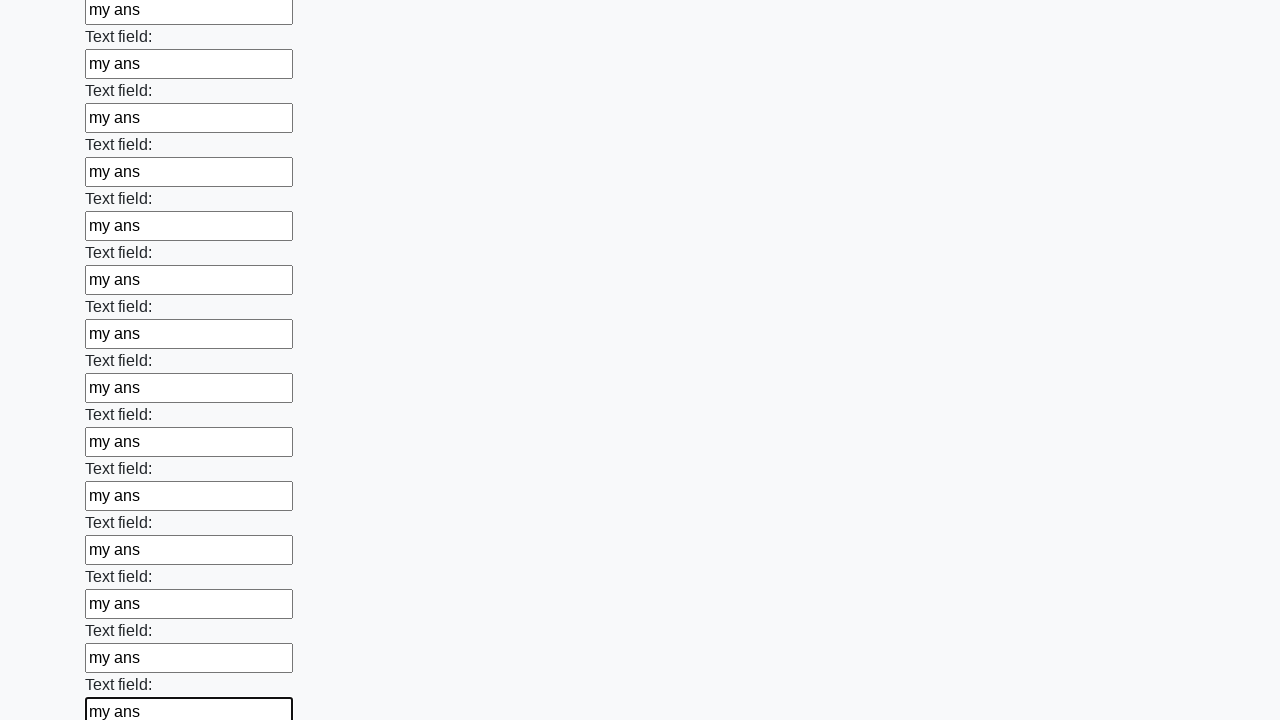

Filled input field with 'my ans' on input >> nth=80
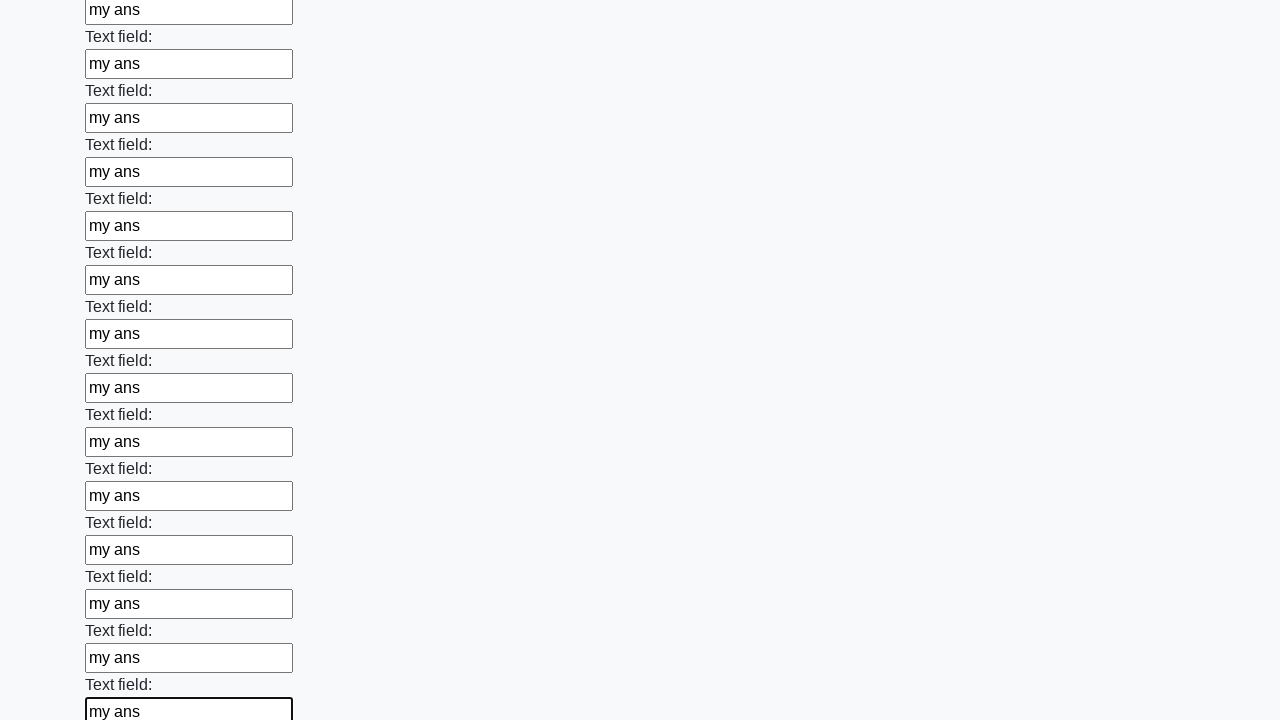

Filled input field with 'my ans' on input >> nth=81
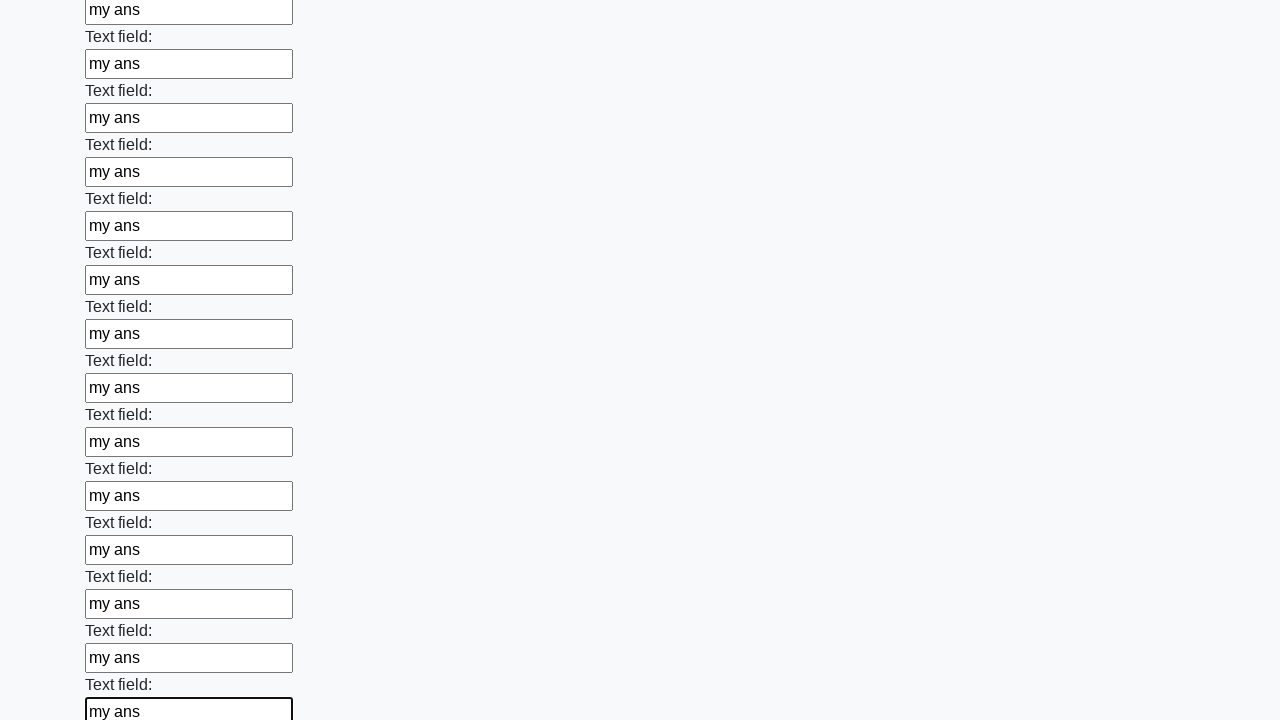

Filled input field with 'my ans' on input >> nth=82
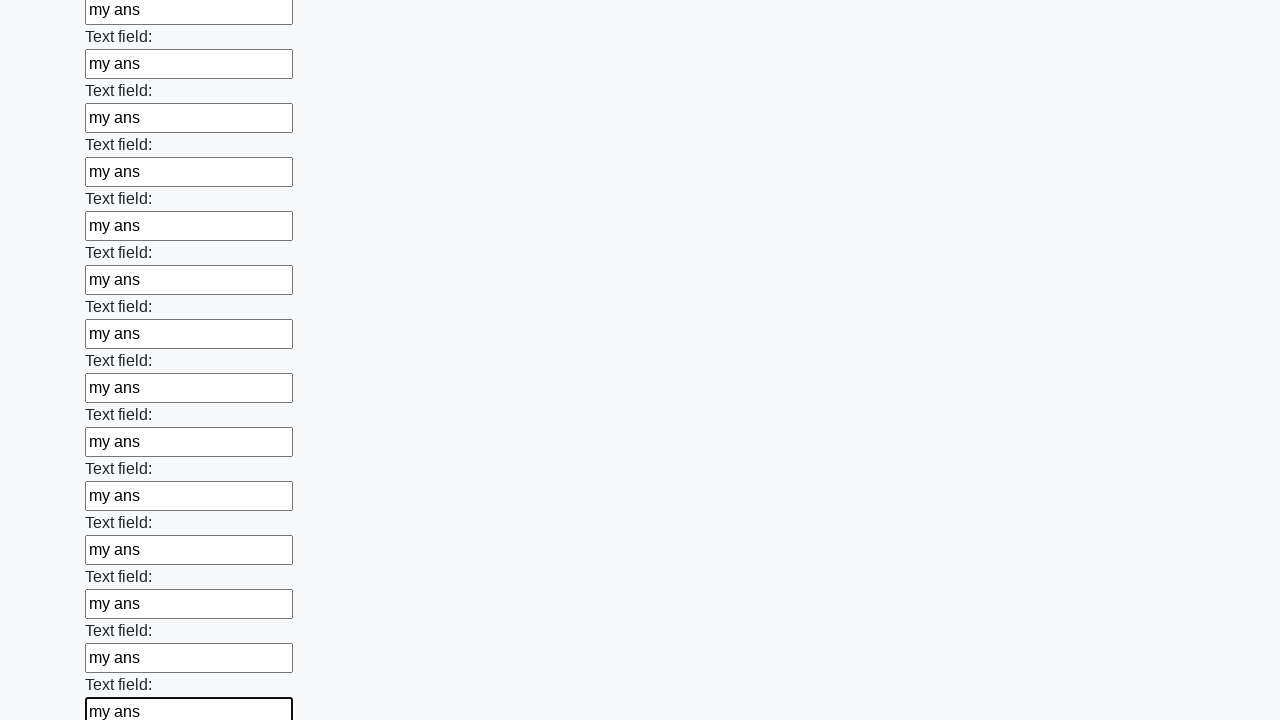

Filled input field with 'my ans' on input >> nth=83
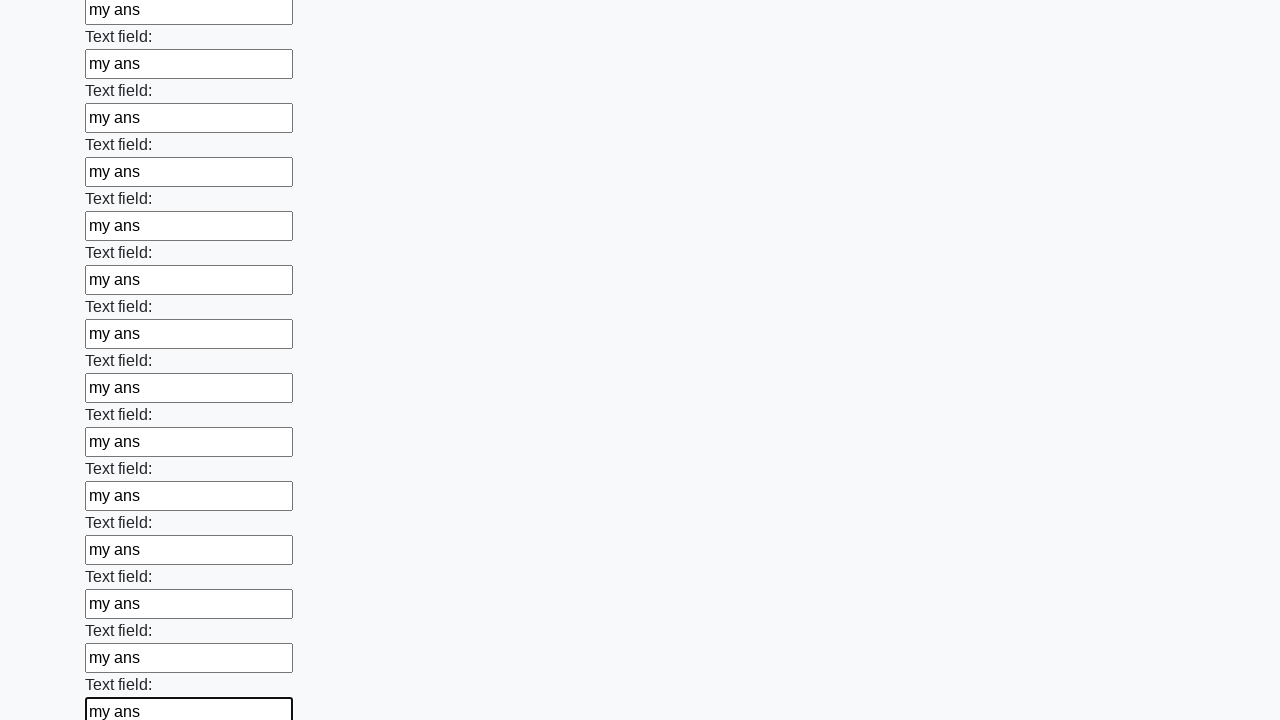

Filled input field with 'my ans' on input >> nth=84
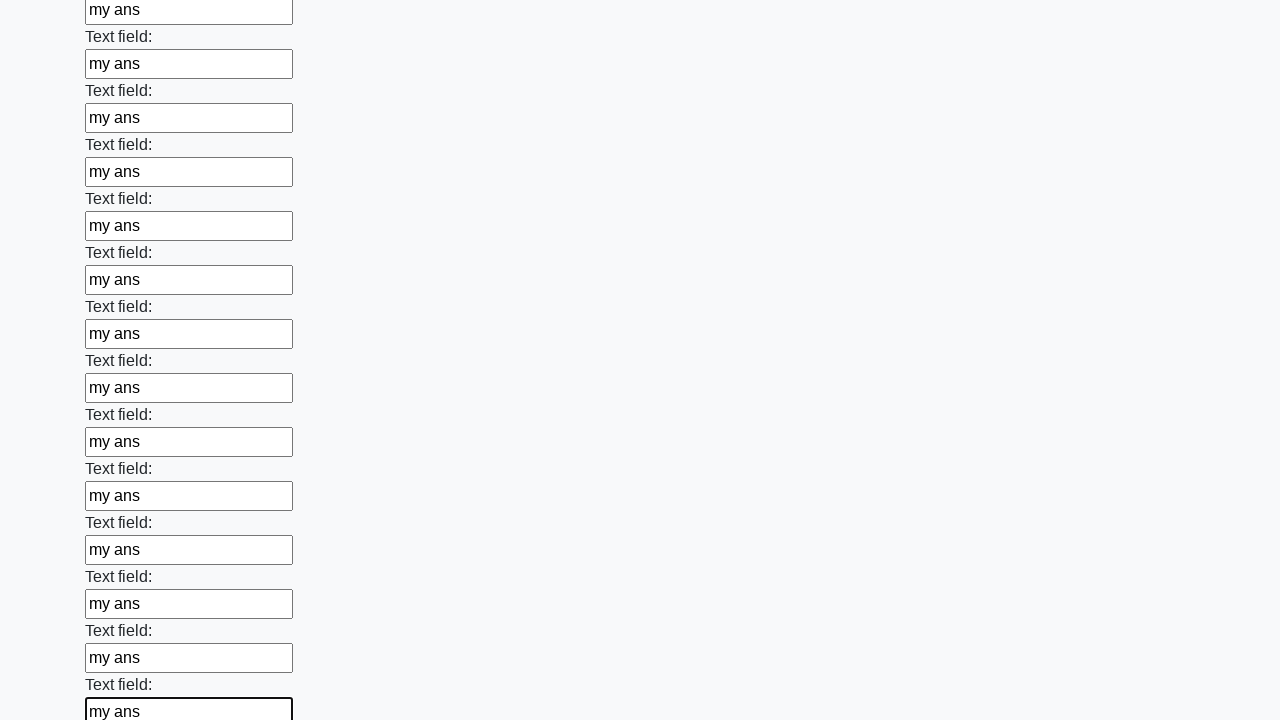

Filled input field with 'my ans' on input >> nth=85
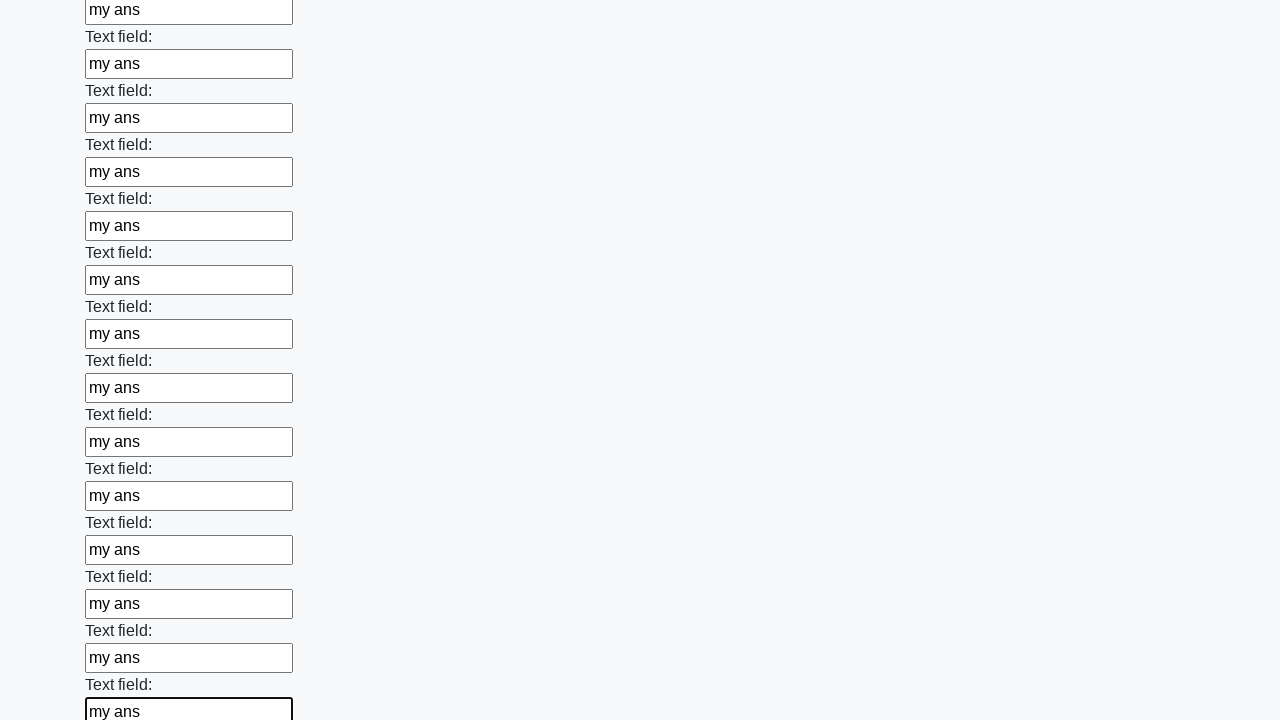

Filled input field with 'my ans' on input >> nth=86
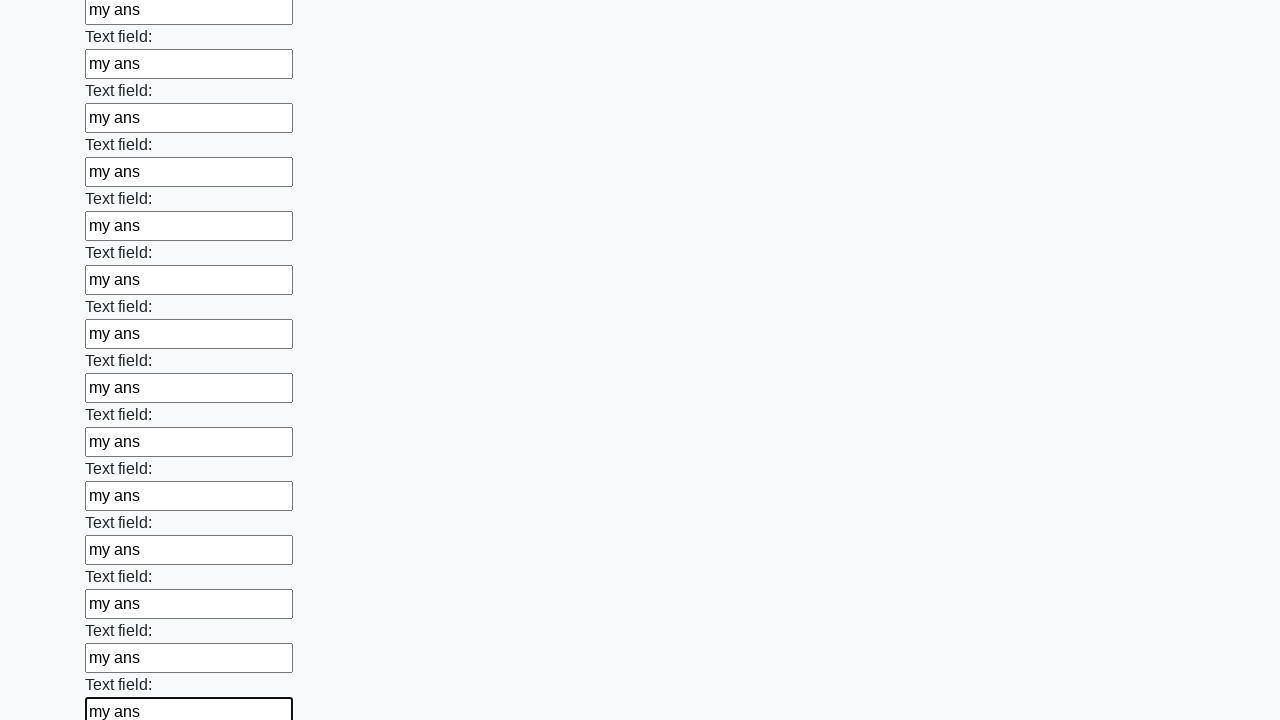

Filled input field with 'my ans' on input >> nth=87
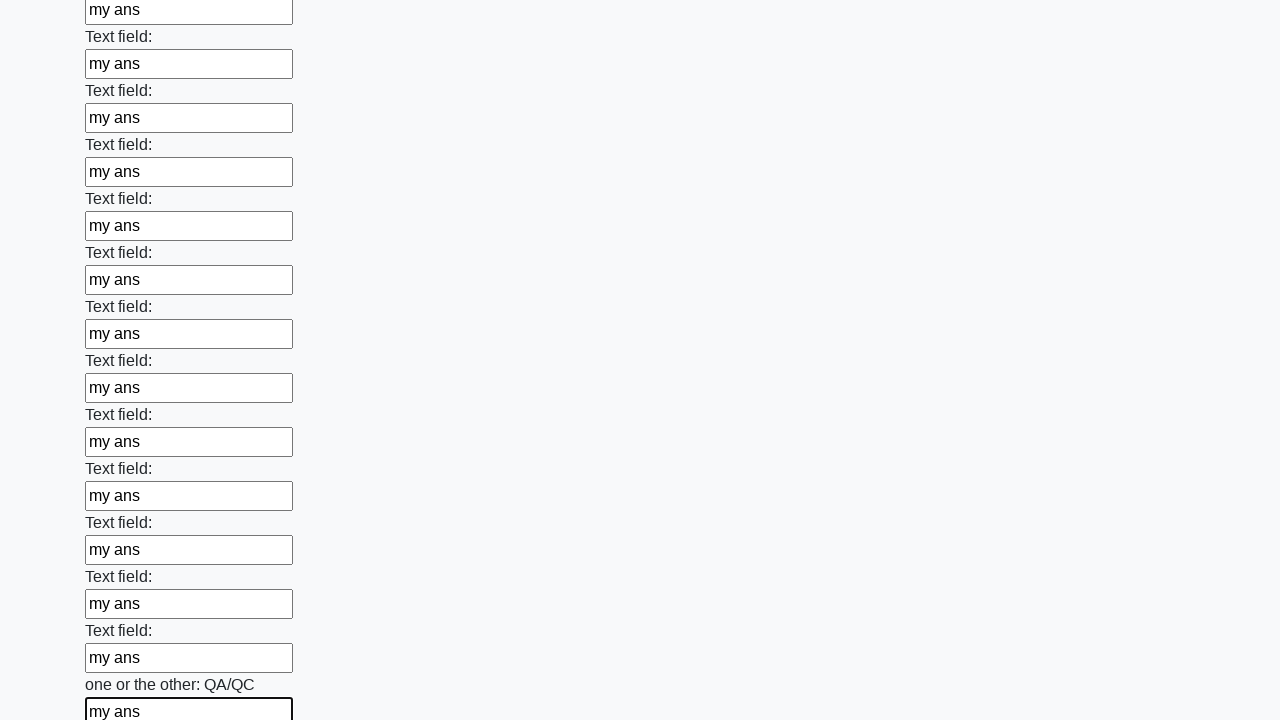

Filled input field with 'my ans' on input >> nth=88
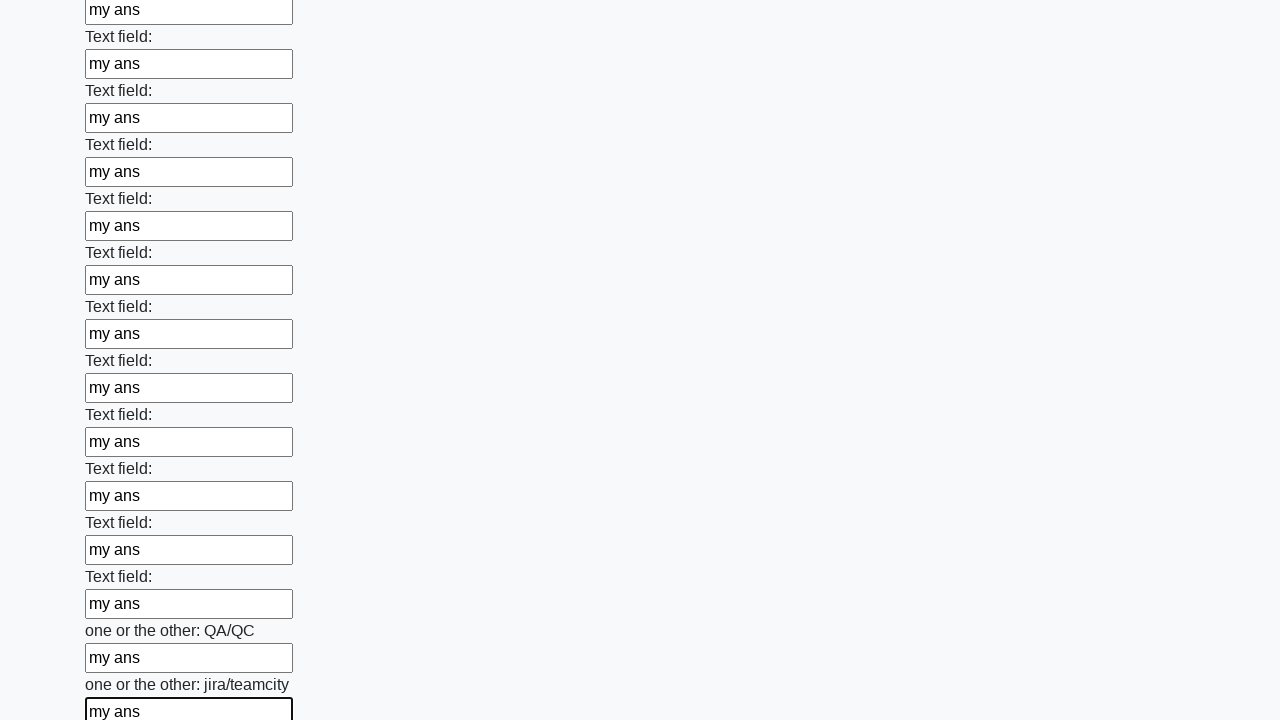

Filled input field with 'my ans' on input >> nth=89
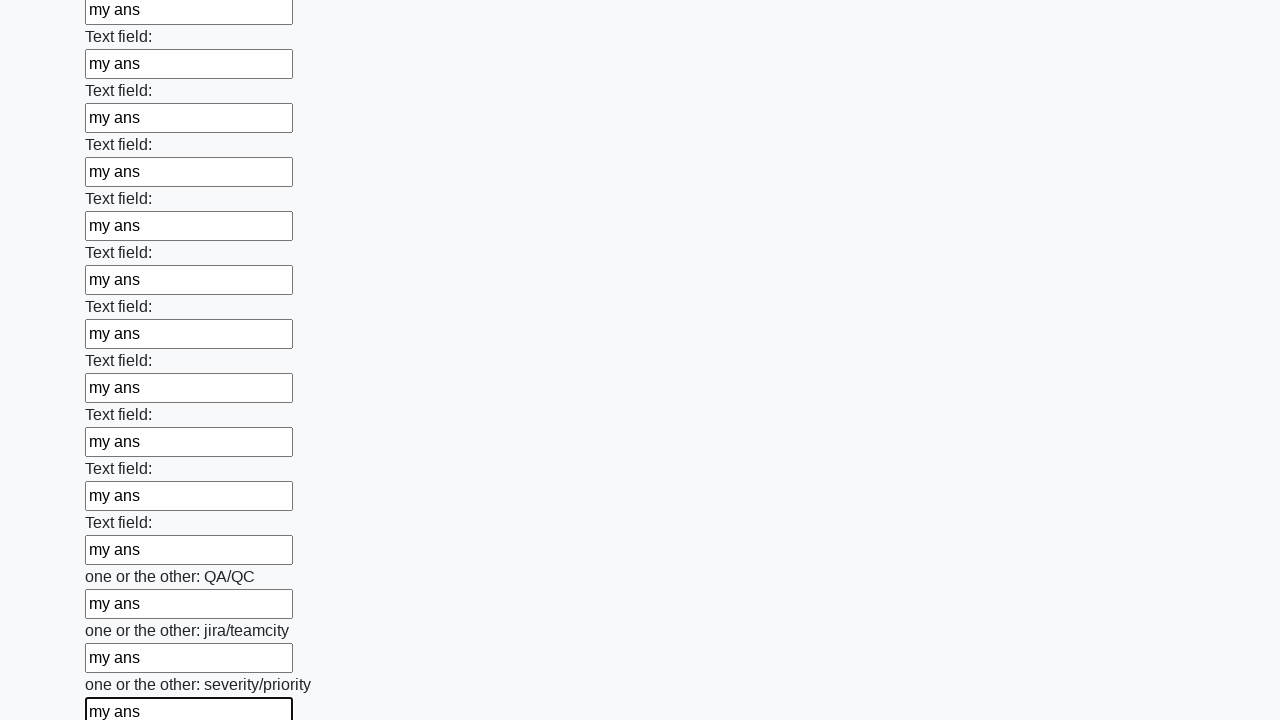

Filled input field with 'my ans' on input >> nth=90
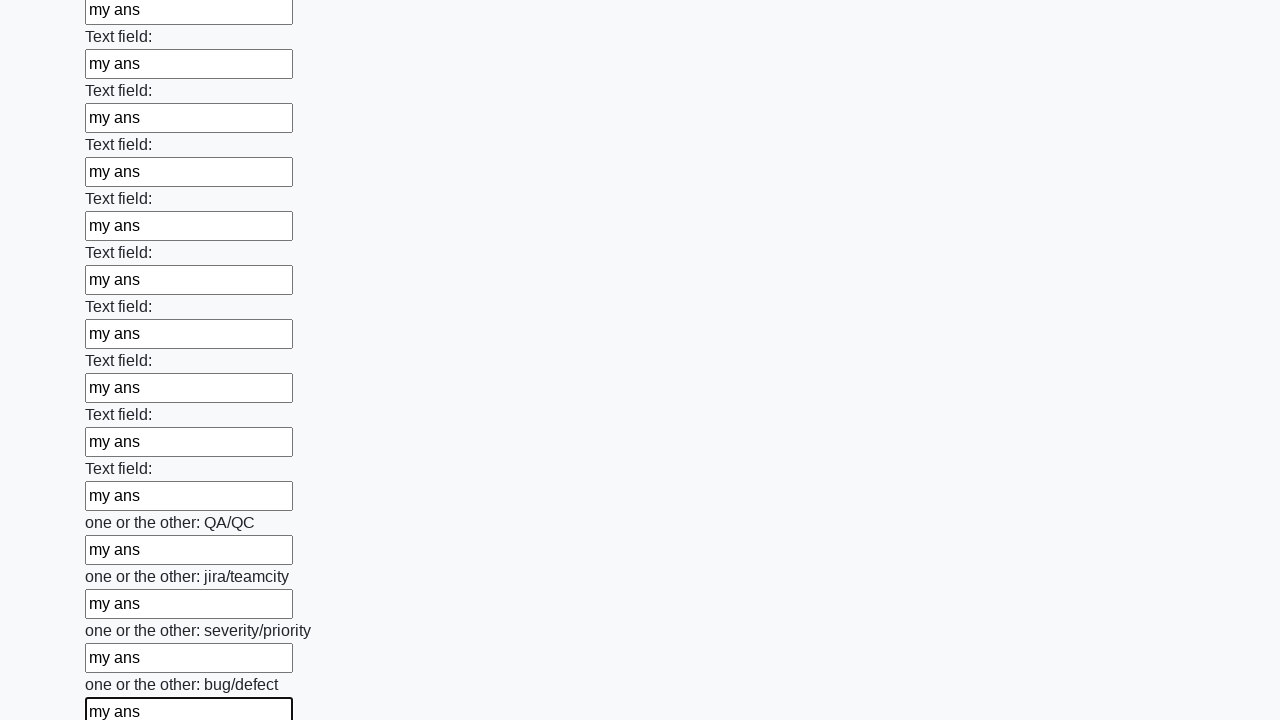

Filled input field with 'my ans' on input >> nth=91
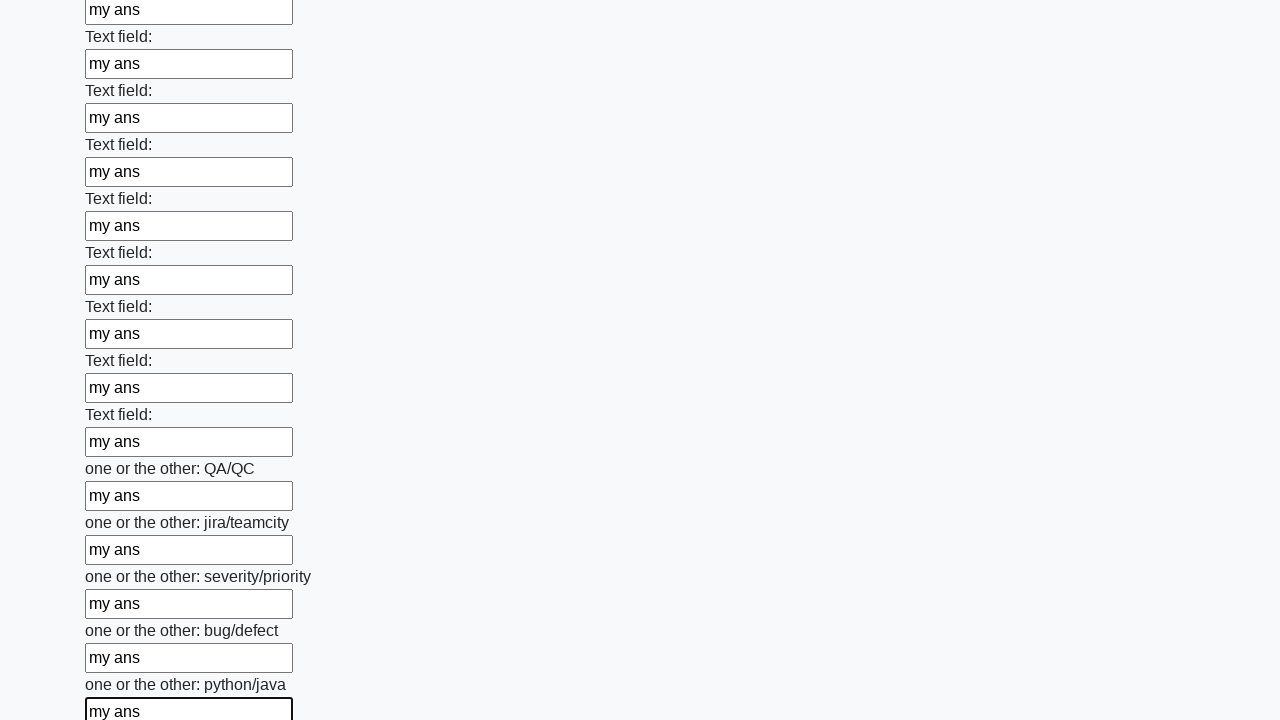

Filled input field with 'my ans' on input >> nth=92
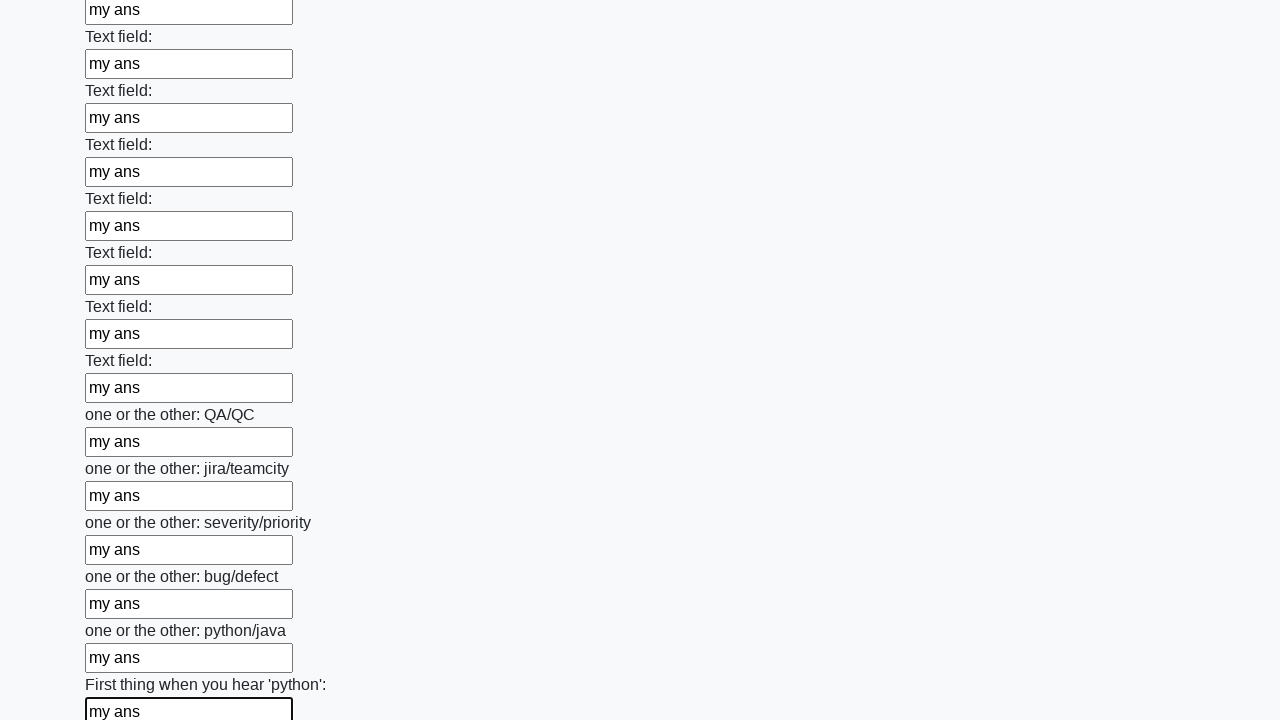

Filled input field with 'my ans' on input >> nth=93
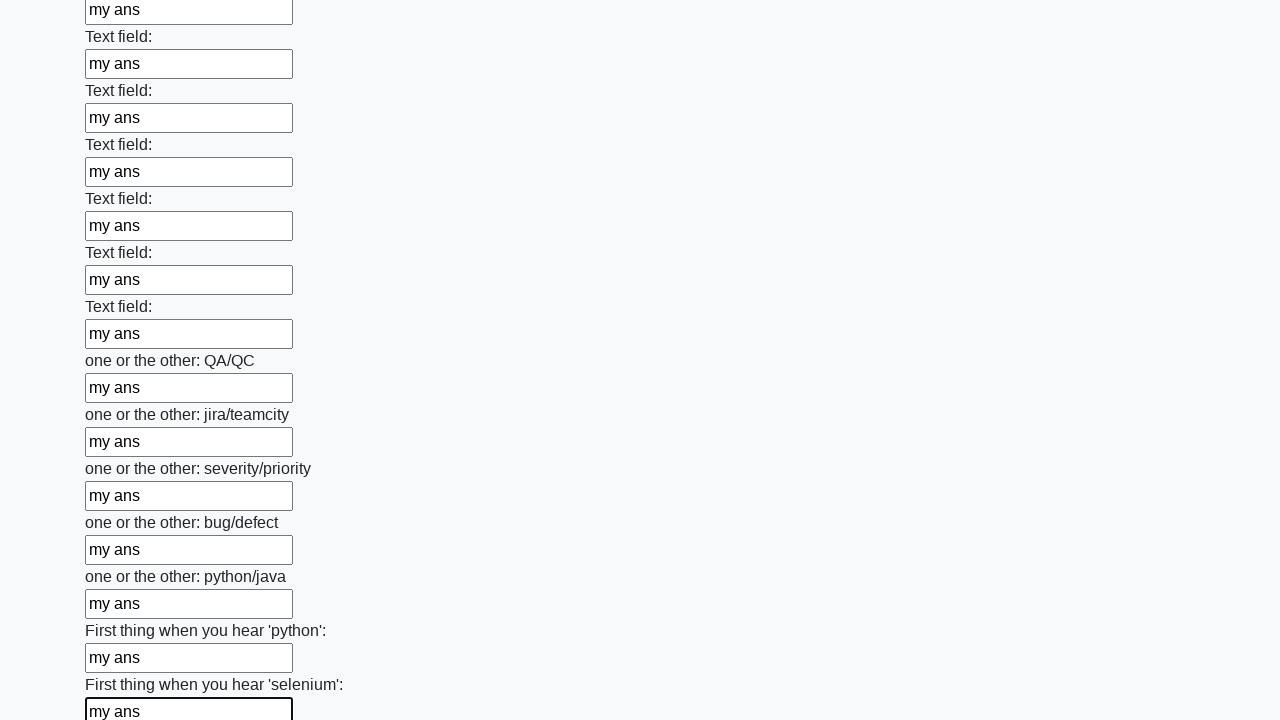

Filled input field with 'my ans' on input >> nth=94
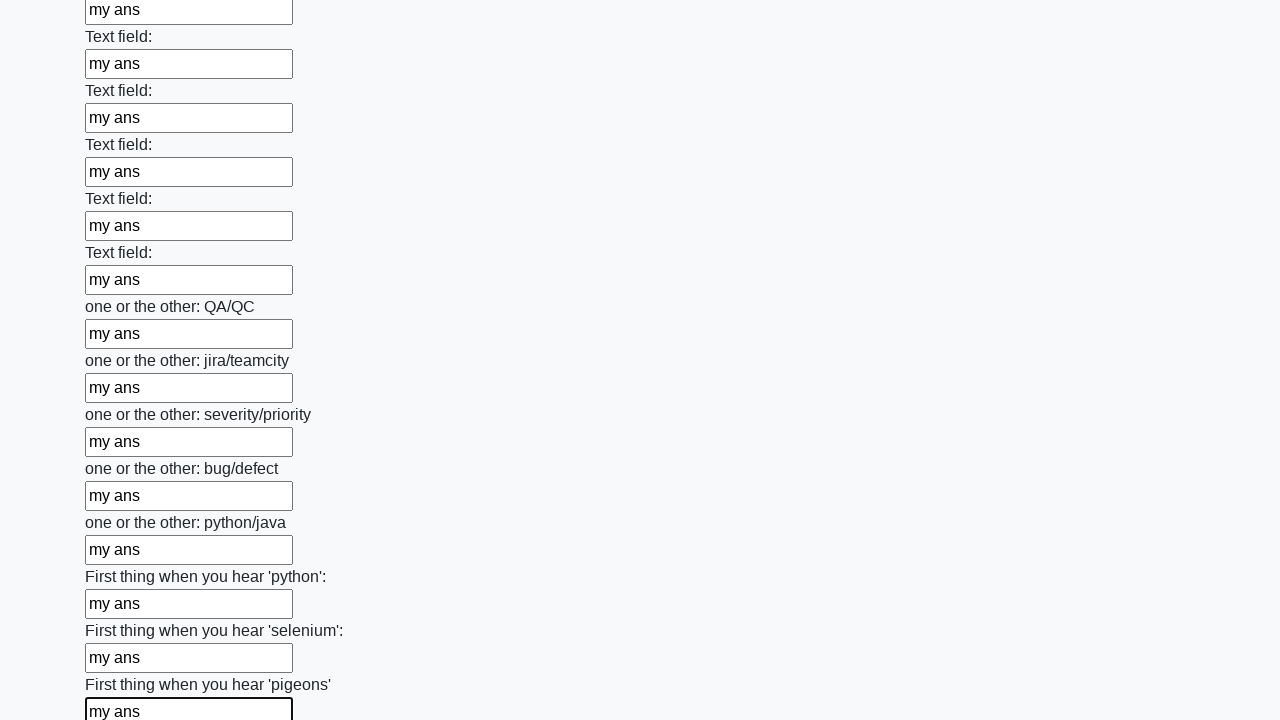

Filled input field with 'my ans' on input >> nth=95
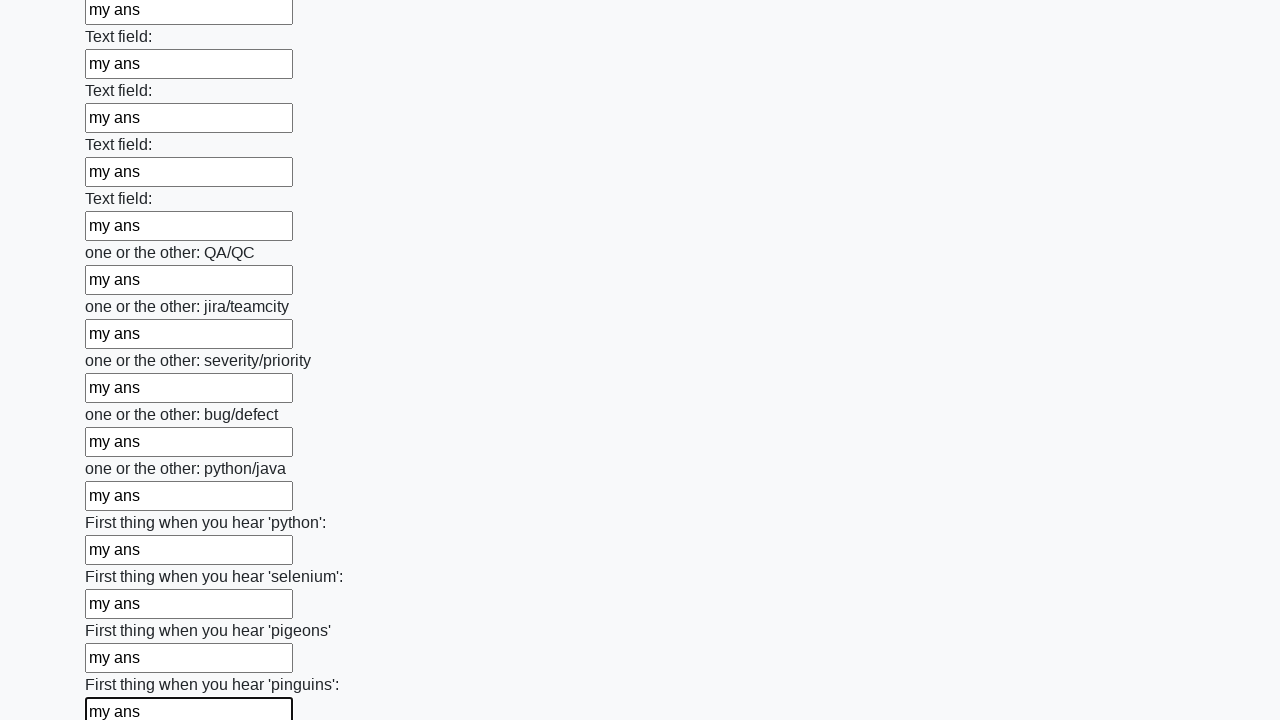

Filled input field with 'my ans' on input >> nth=96
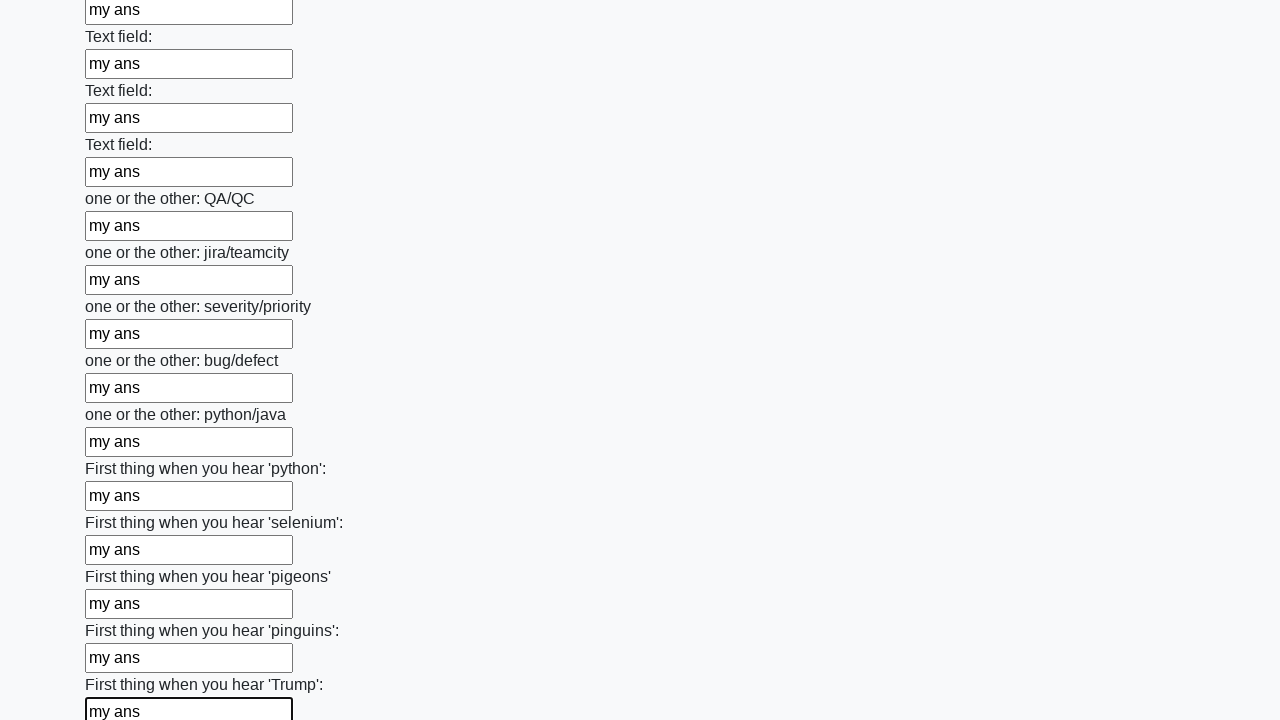

Filled input field with 'my ans' on input >> nth=97
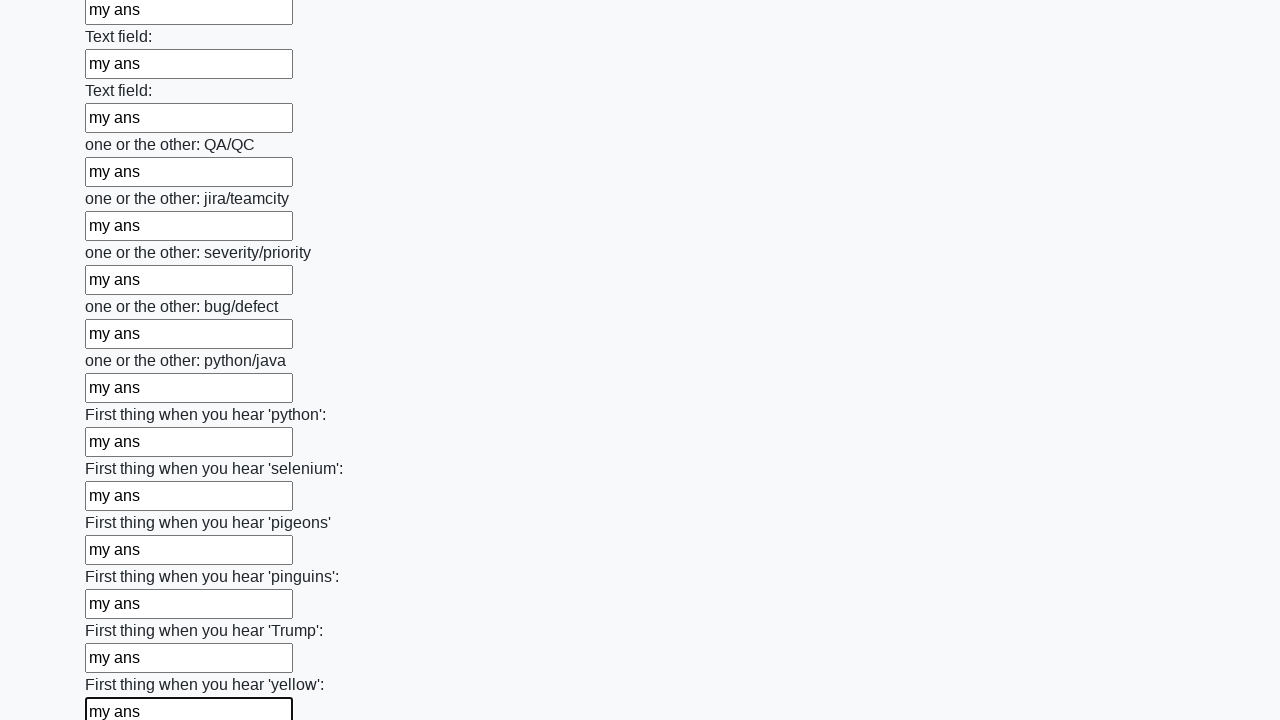

Filled input field with 'my ans' on input >> nth=98
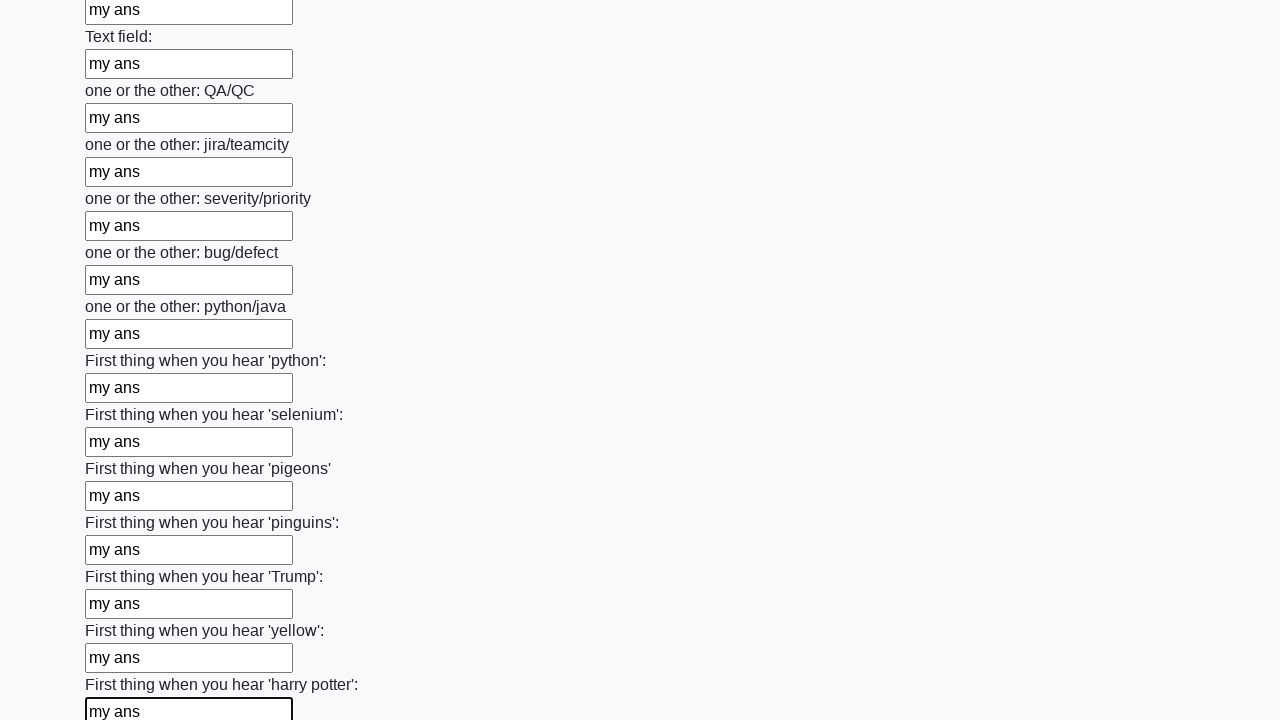

Filled input field with 'my ans' on input >> nth=99
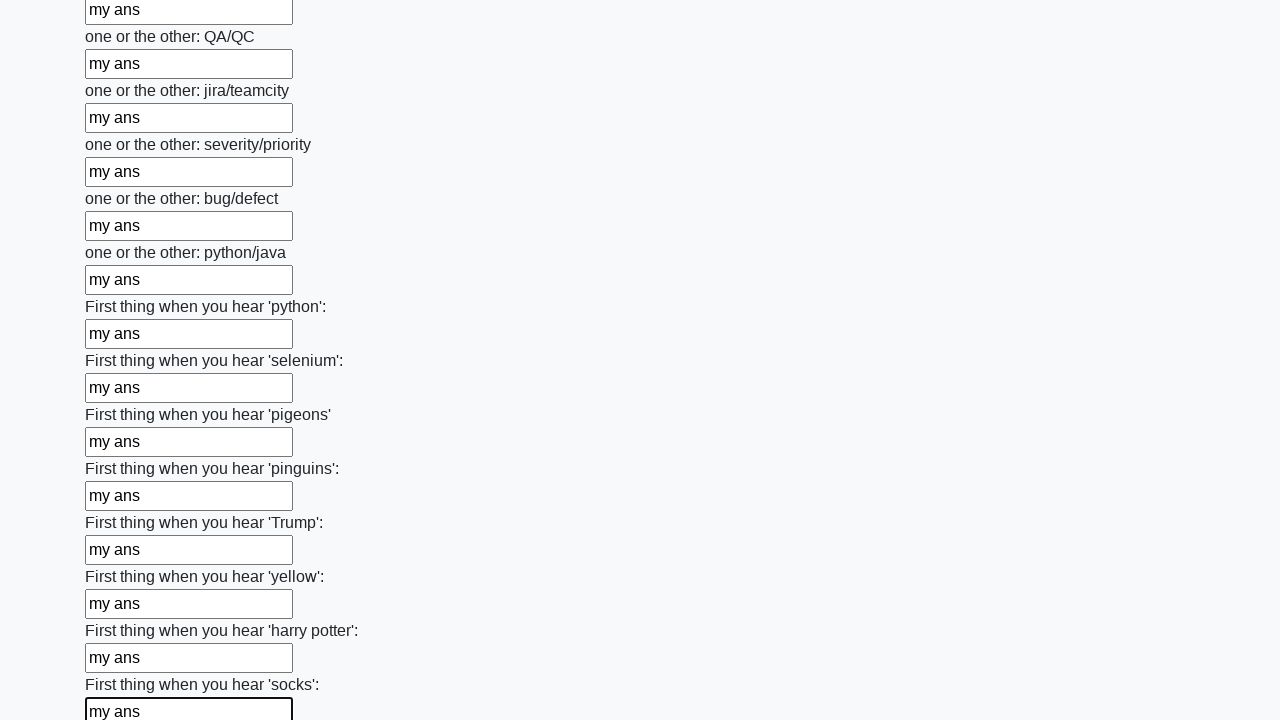

Clicked the submit button to submit the form at (123, 611) on button.btn
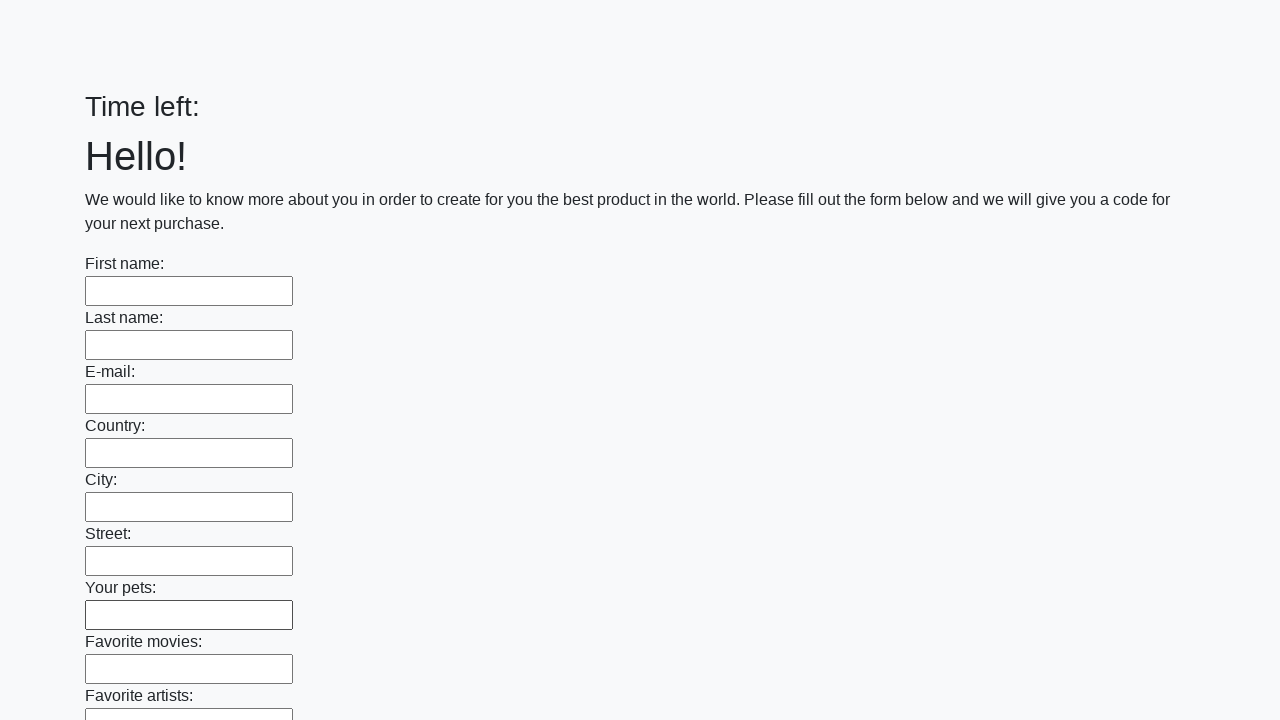

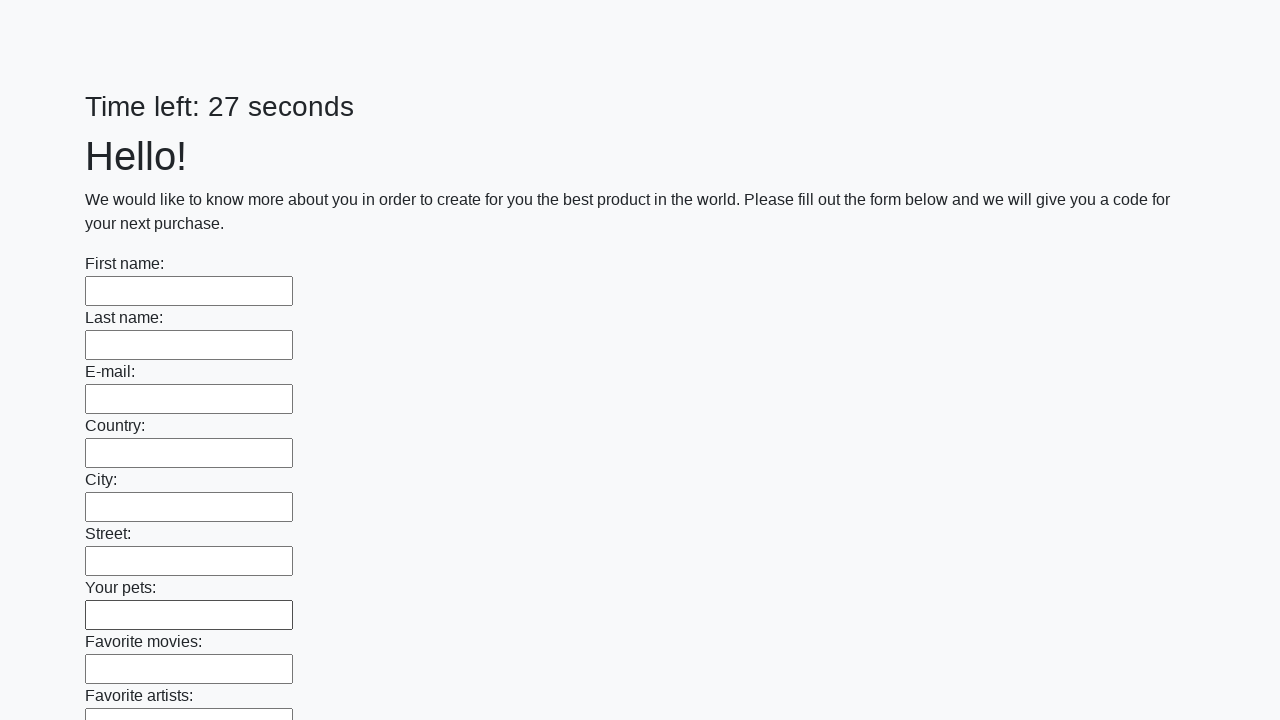